Tests slider functionality by moving a slider element to the right using arrow key presses

Starting URL: https://demo.automationtesting.in/Slider.html

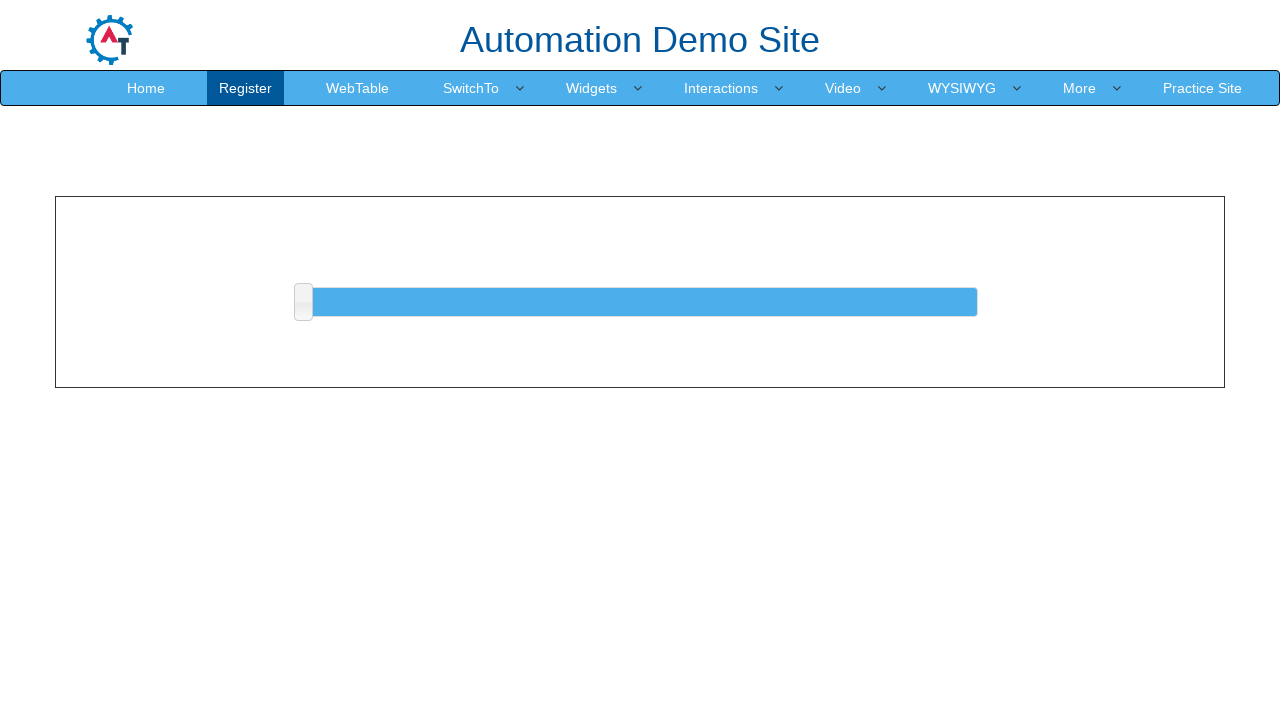

Waited for page to fully load (domcontentloaded)
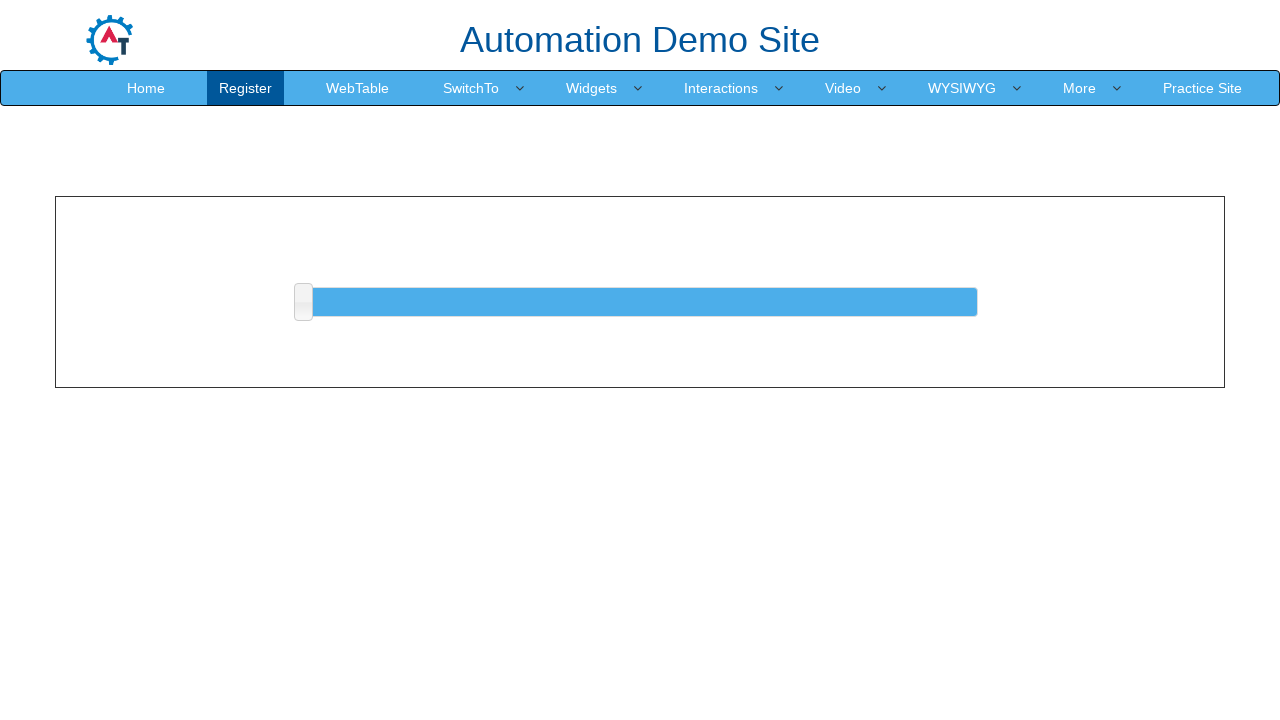

Located slider element
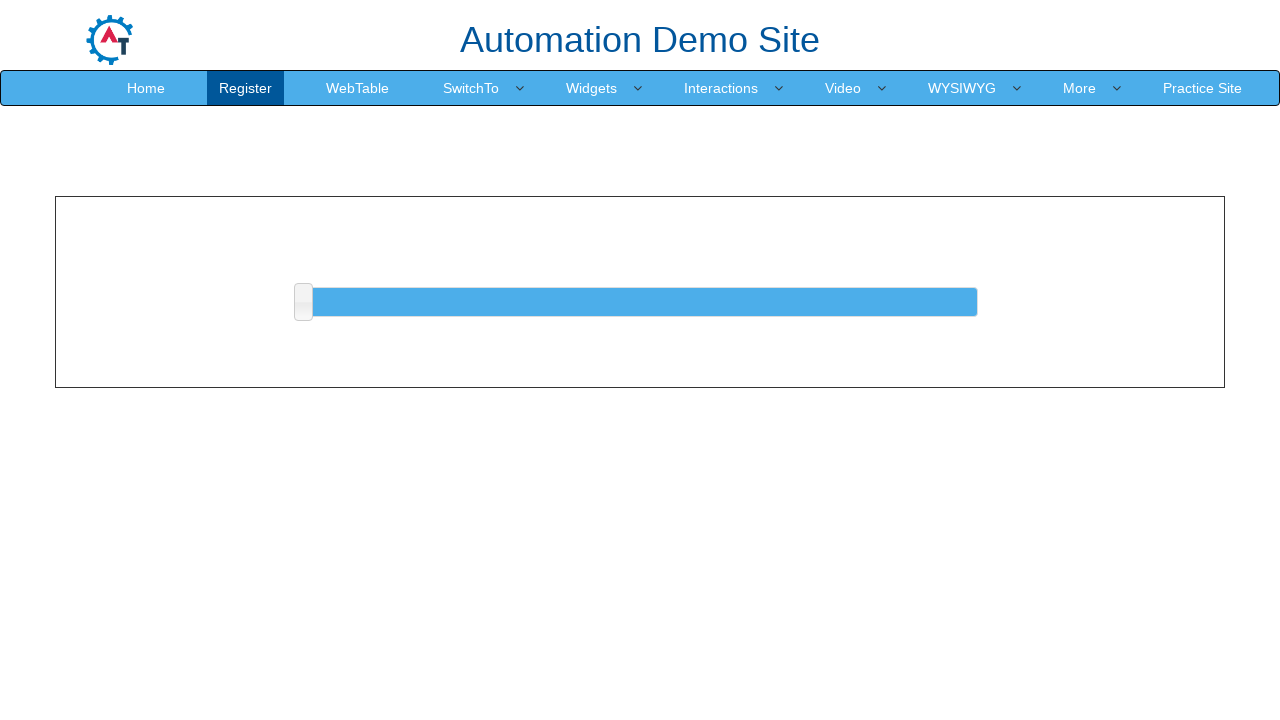

Pressed ArrowRight to move slider right (iteration 1/50) on #slider a
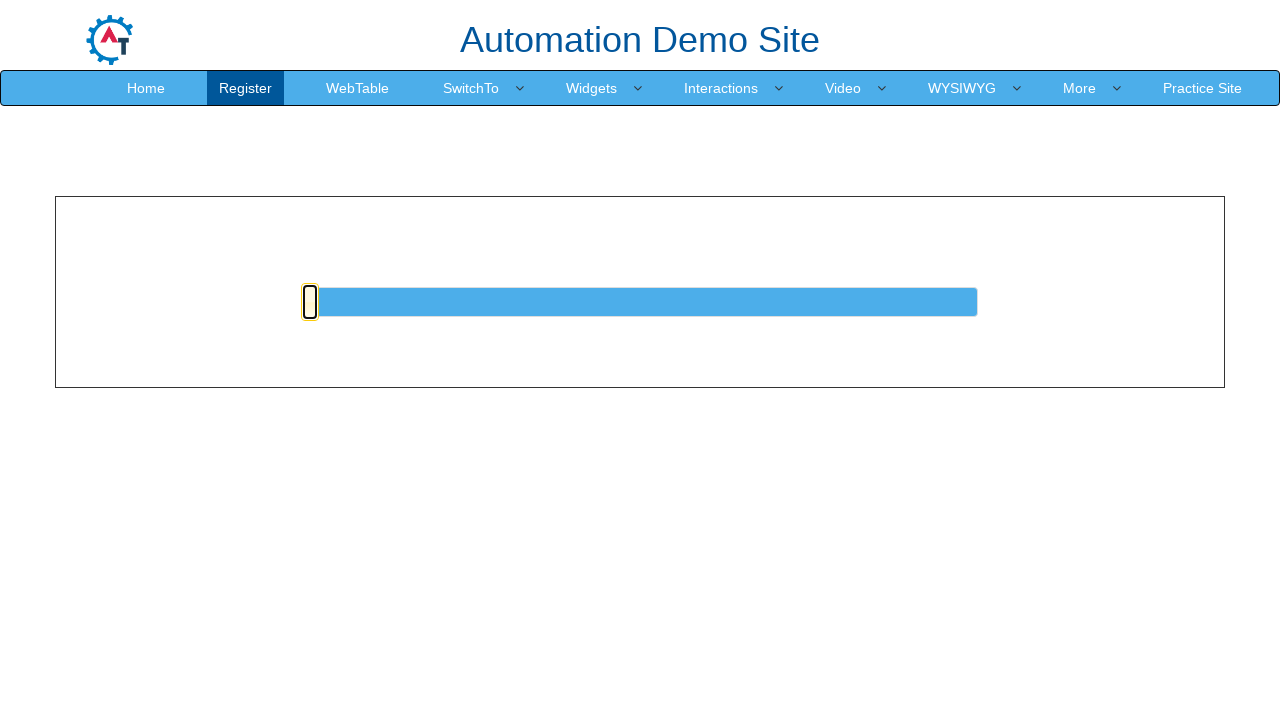

Waited 20ms for slider animation
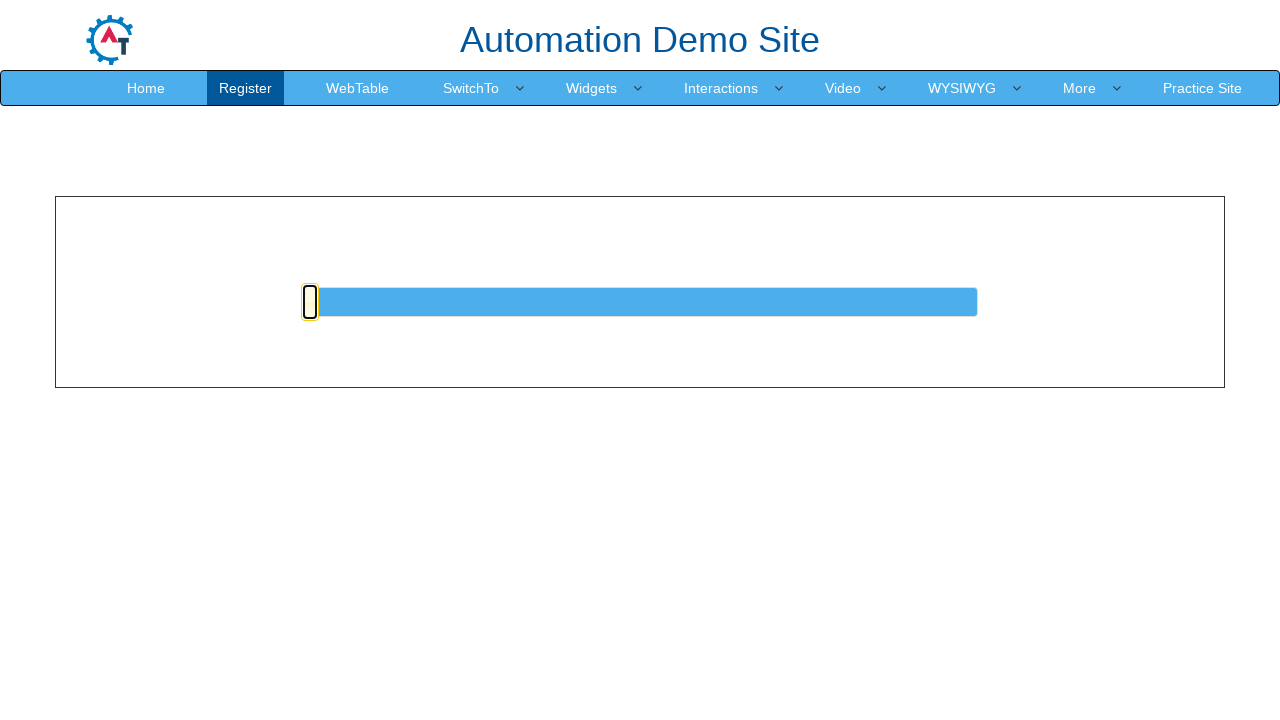

Pressed ArrowRight to move slider right (iteration 2/50) on #slider a
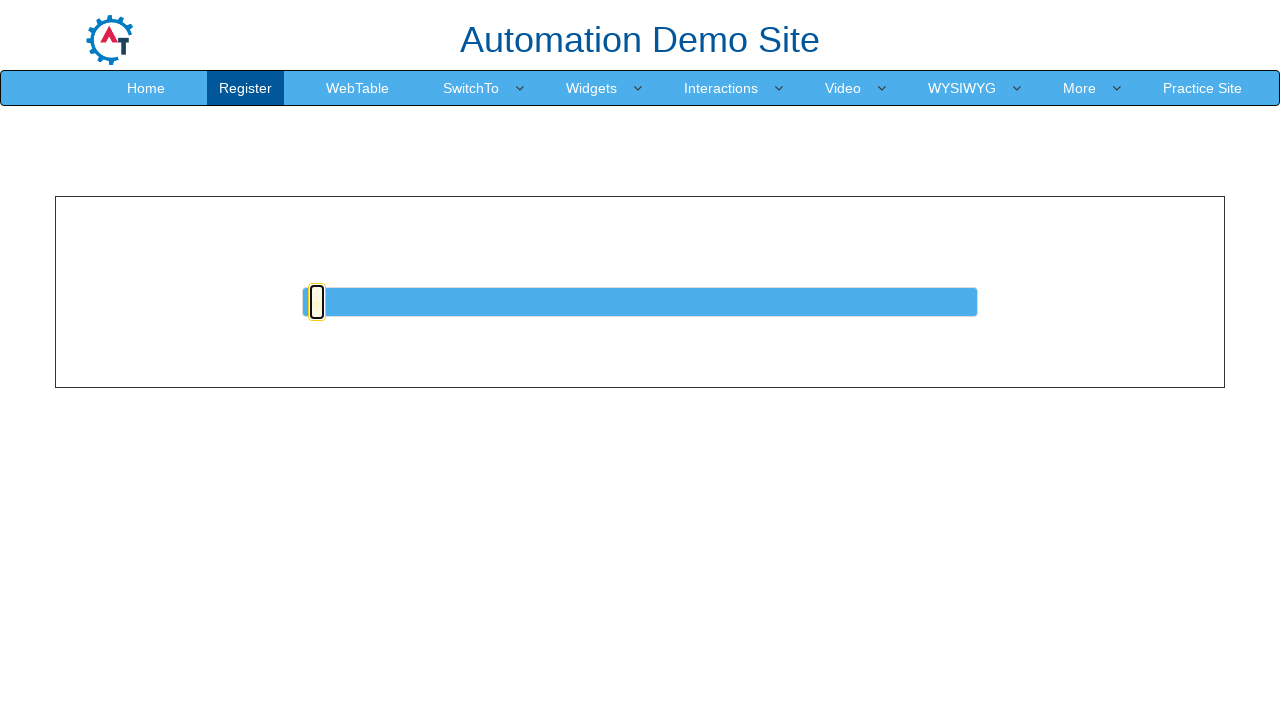

Waited 20ms for slider animation
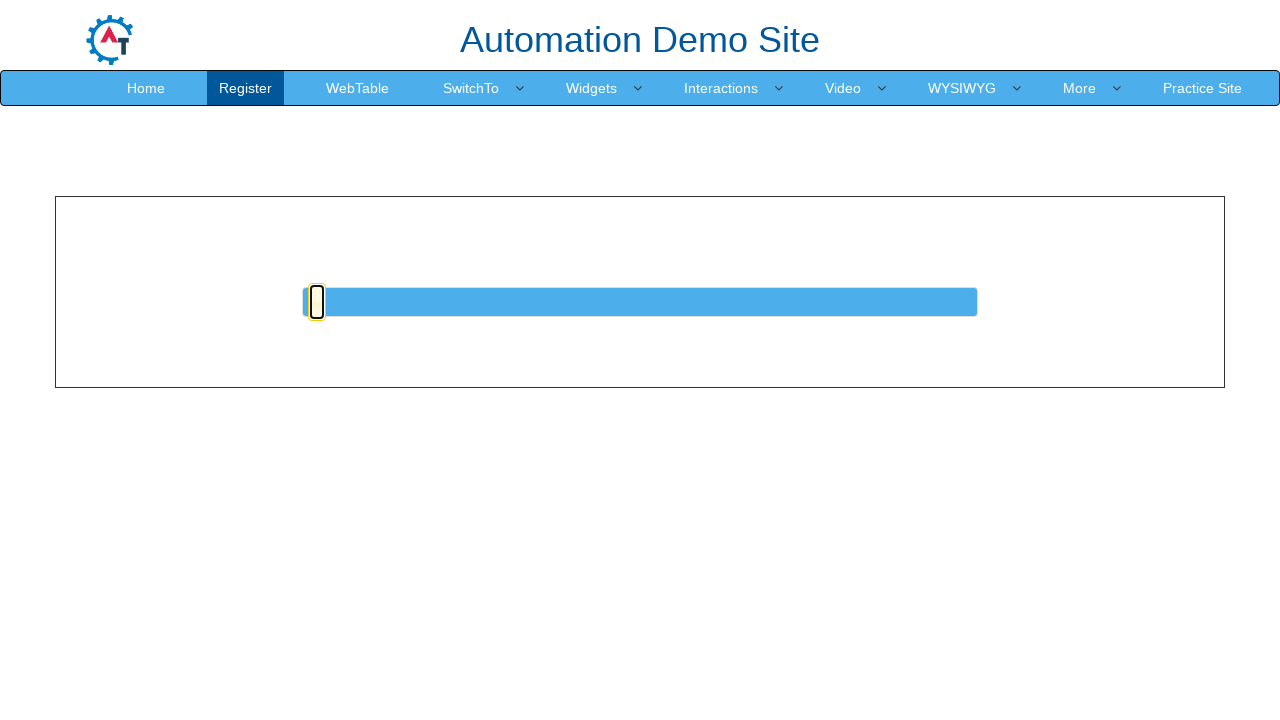

Pressed ArrowRight to move slider right (iteration 3/50) on #slider a
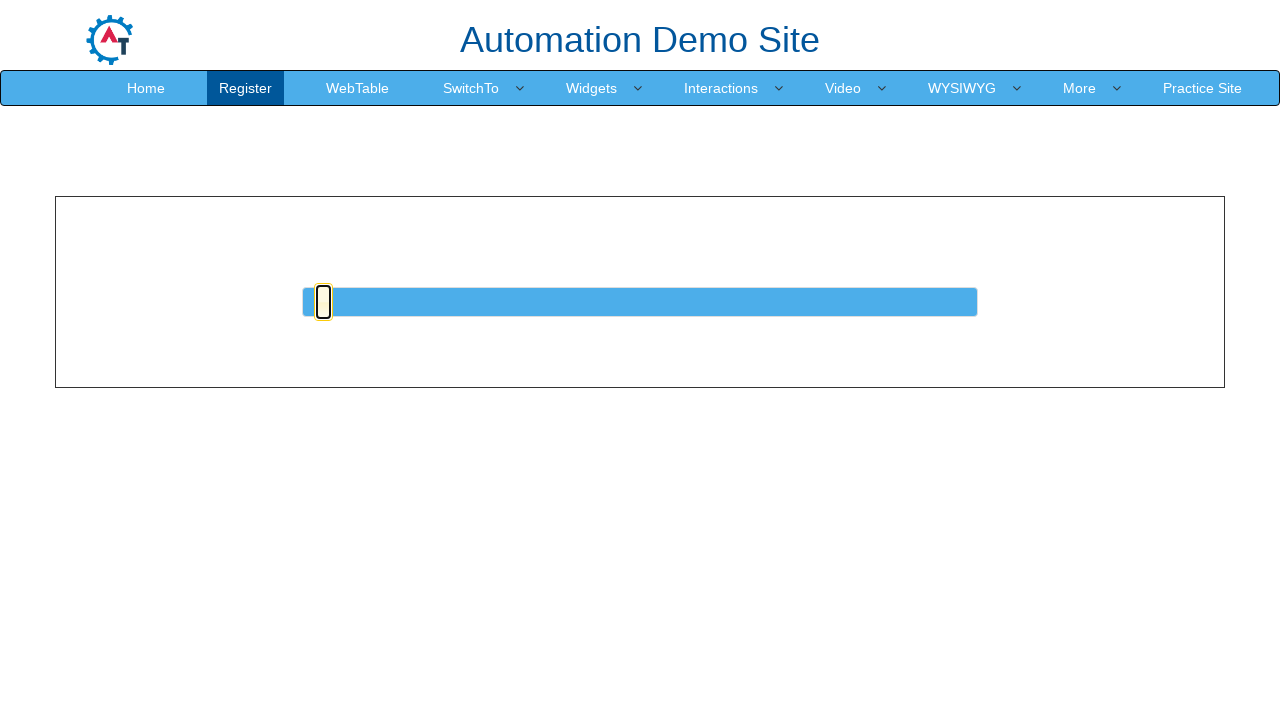

Waited 20ms for slider animation
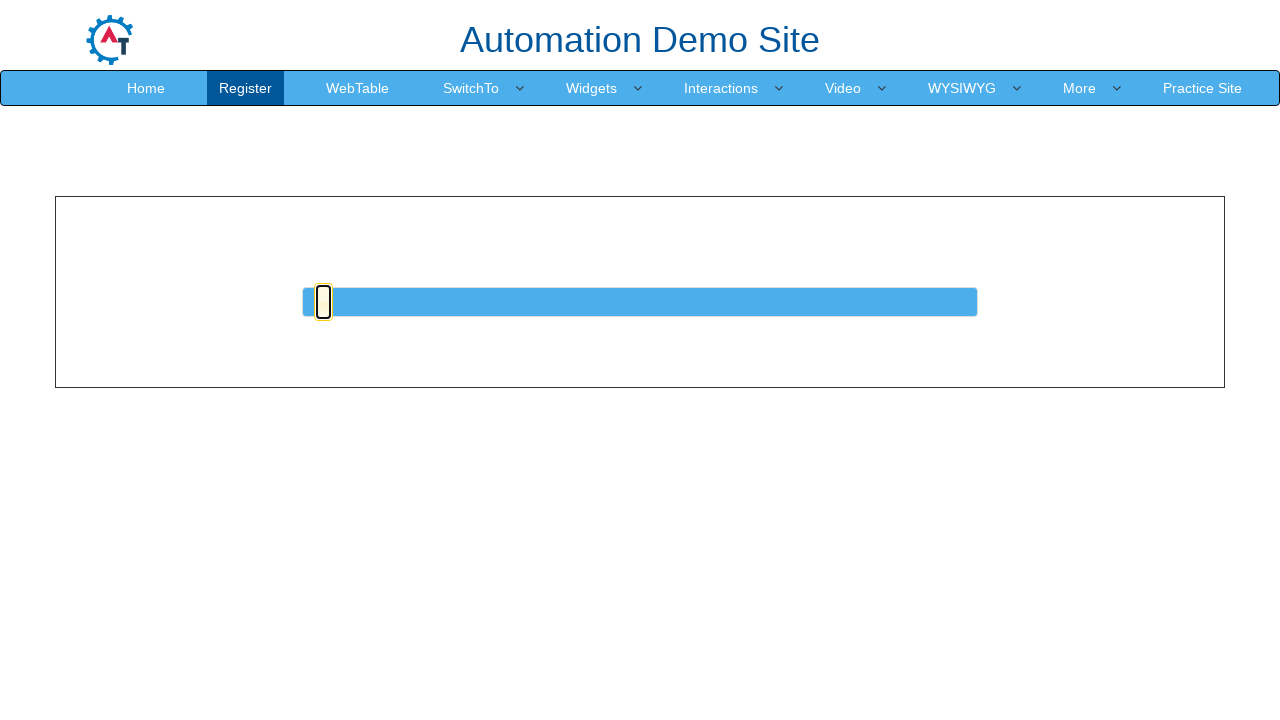

Pressed ArrowRight to move slider right (iteration 4/50) on #slider a
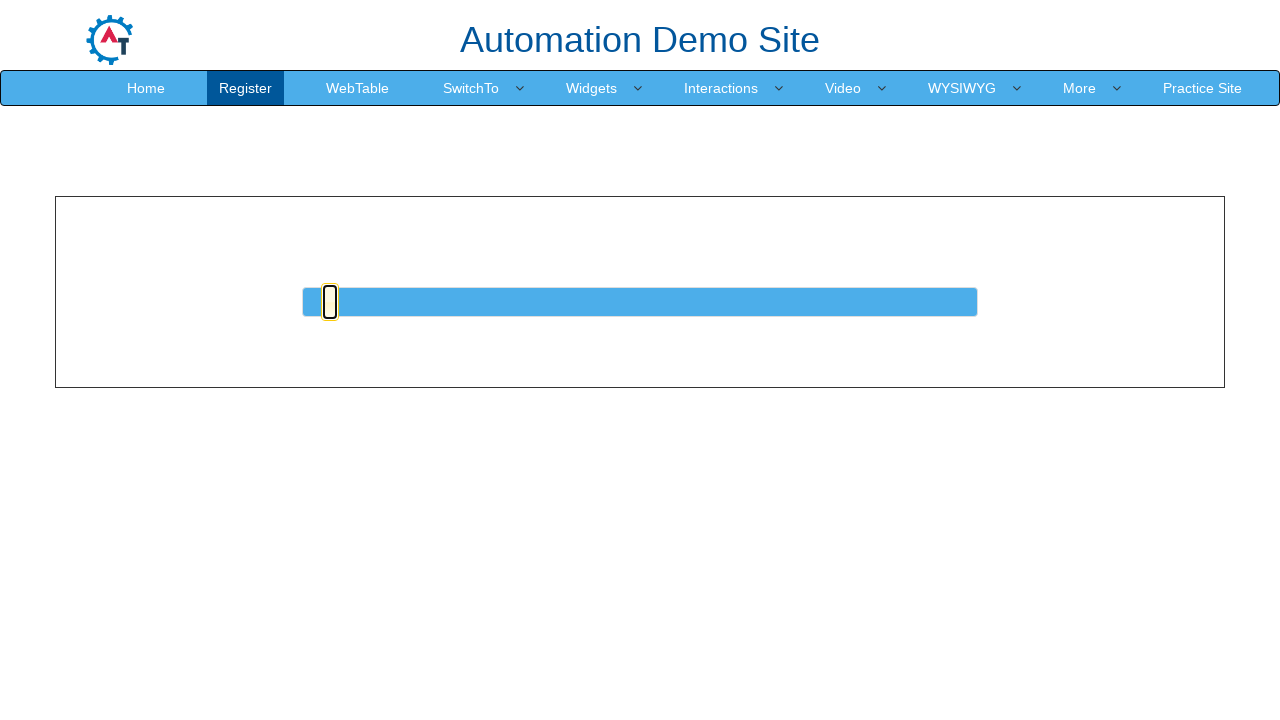

Waited 20ms for slider animation
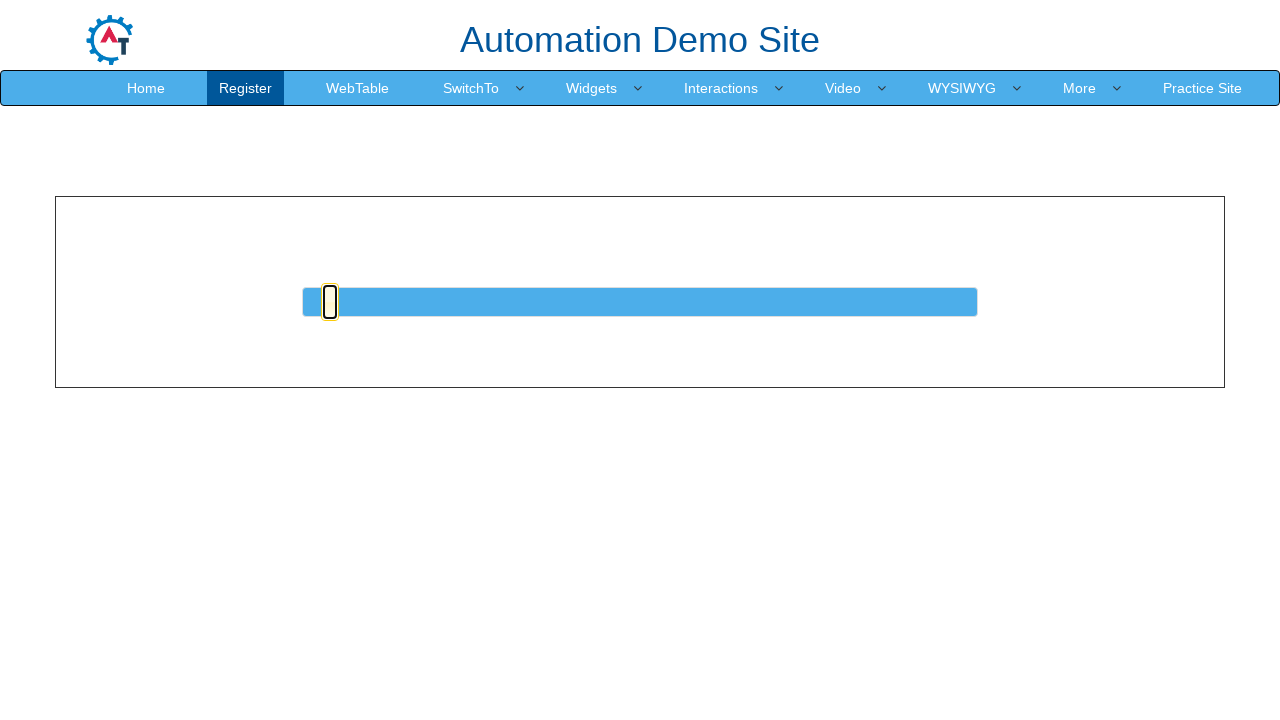

Pressed ArrowRight to move slider right (iteration 5/50) on #slider a
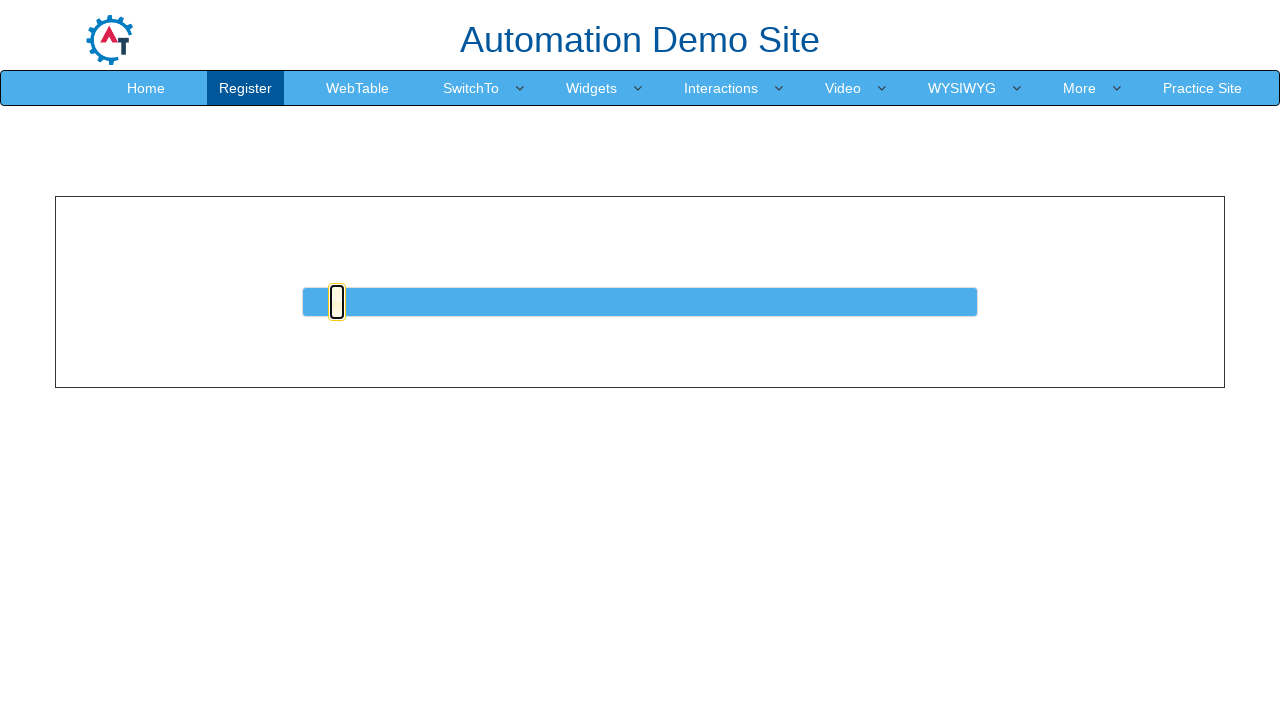

Waited 20ms for slider animation
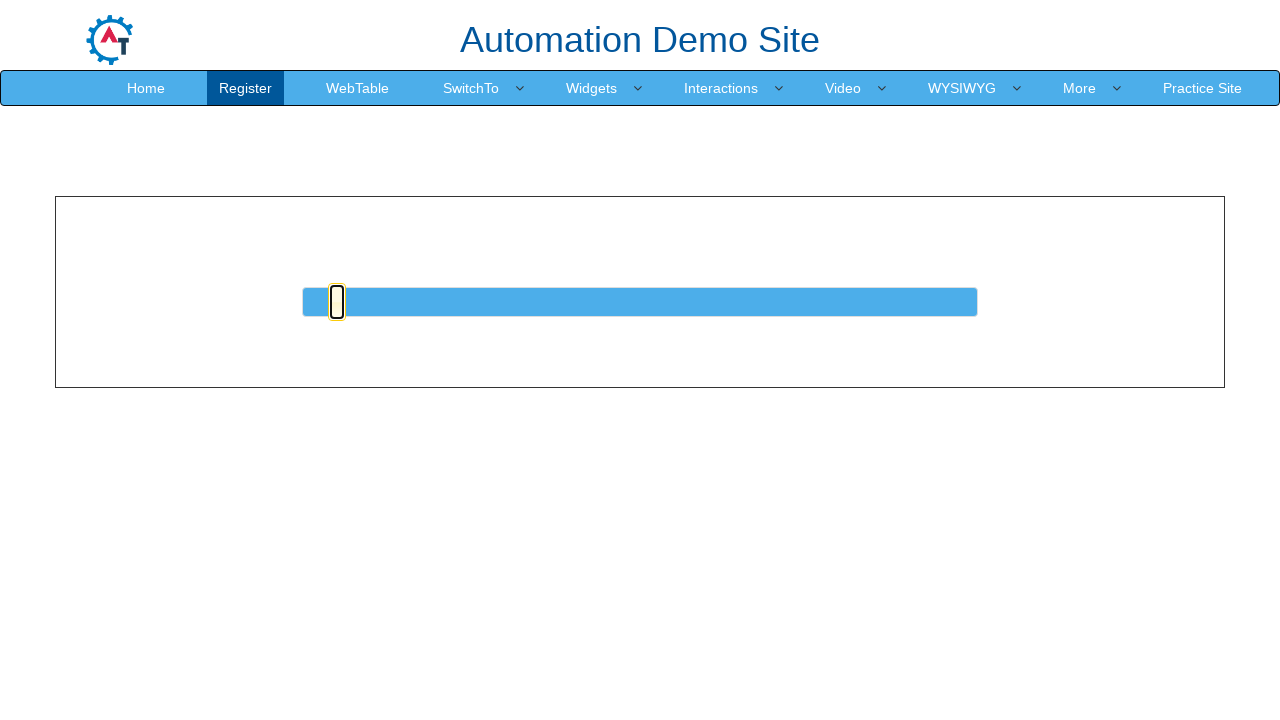

Pressed ArrowRight to move slider right (iteration 6/50) on #slider a
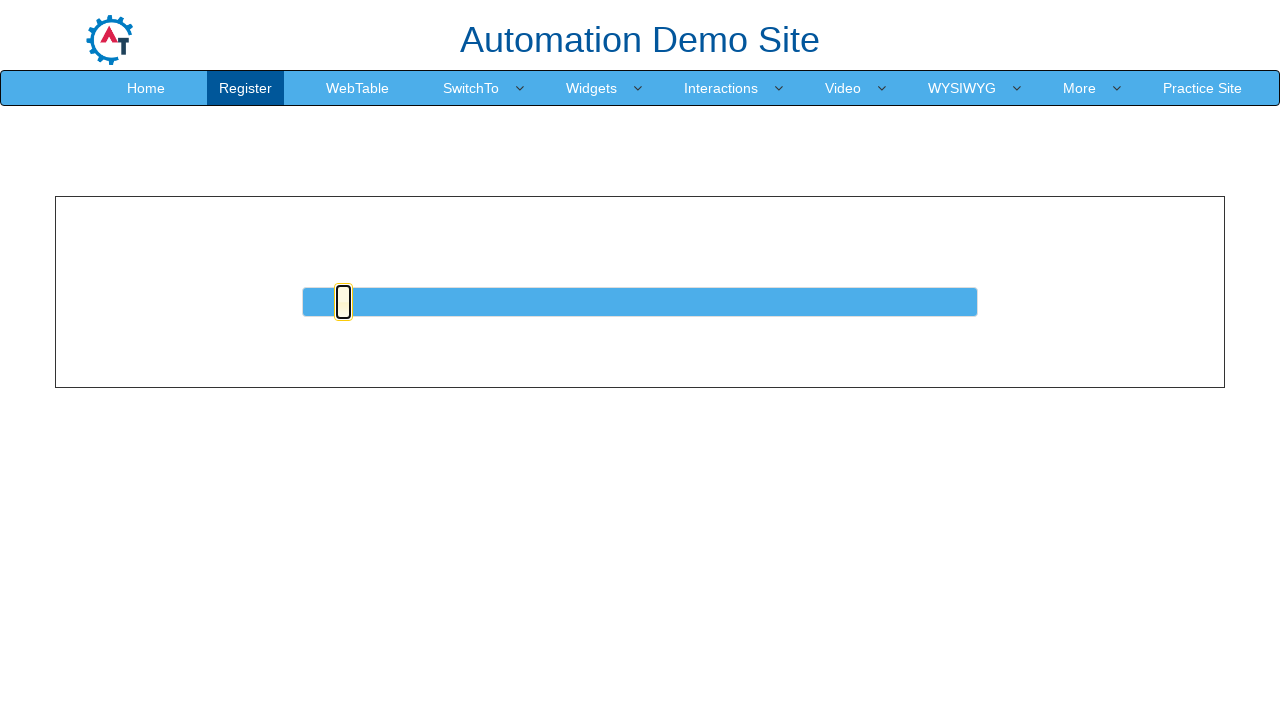

Waited 20ms for slider animation
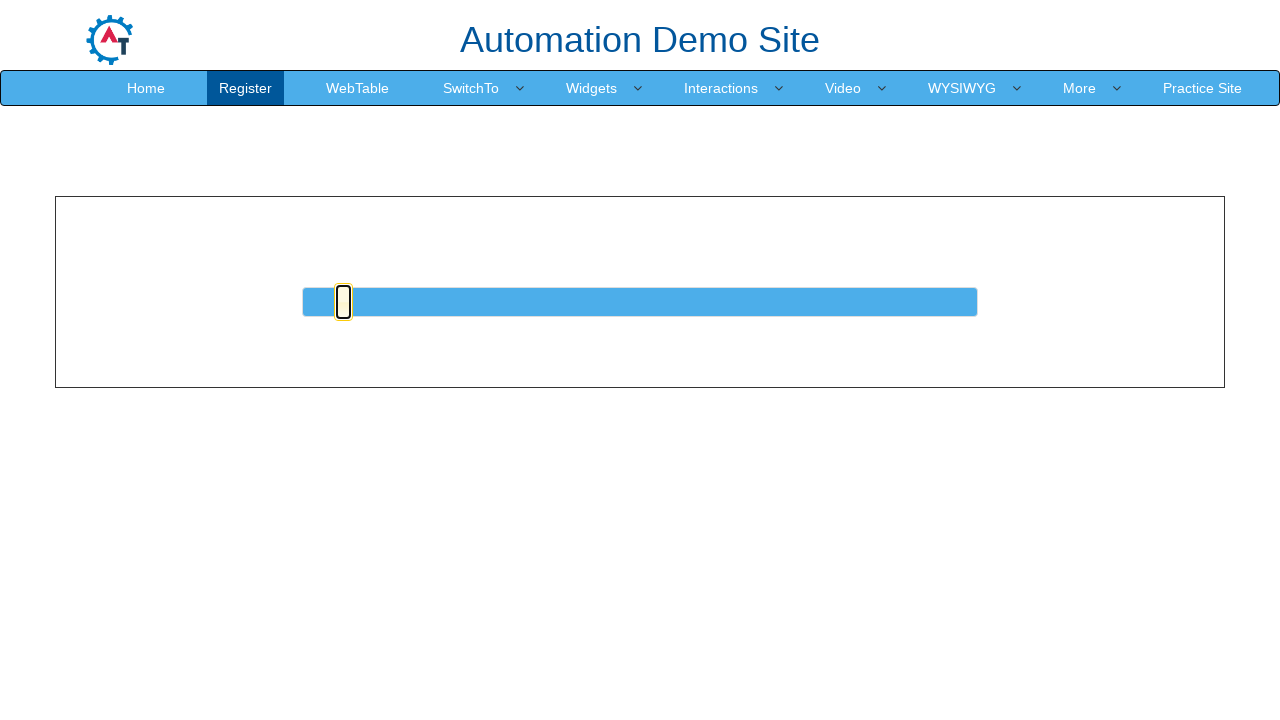

Pressed ArrowRight to move slider right (iteration 7/50) on #slider a
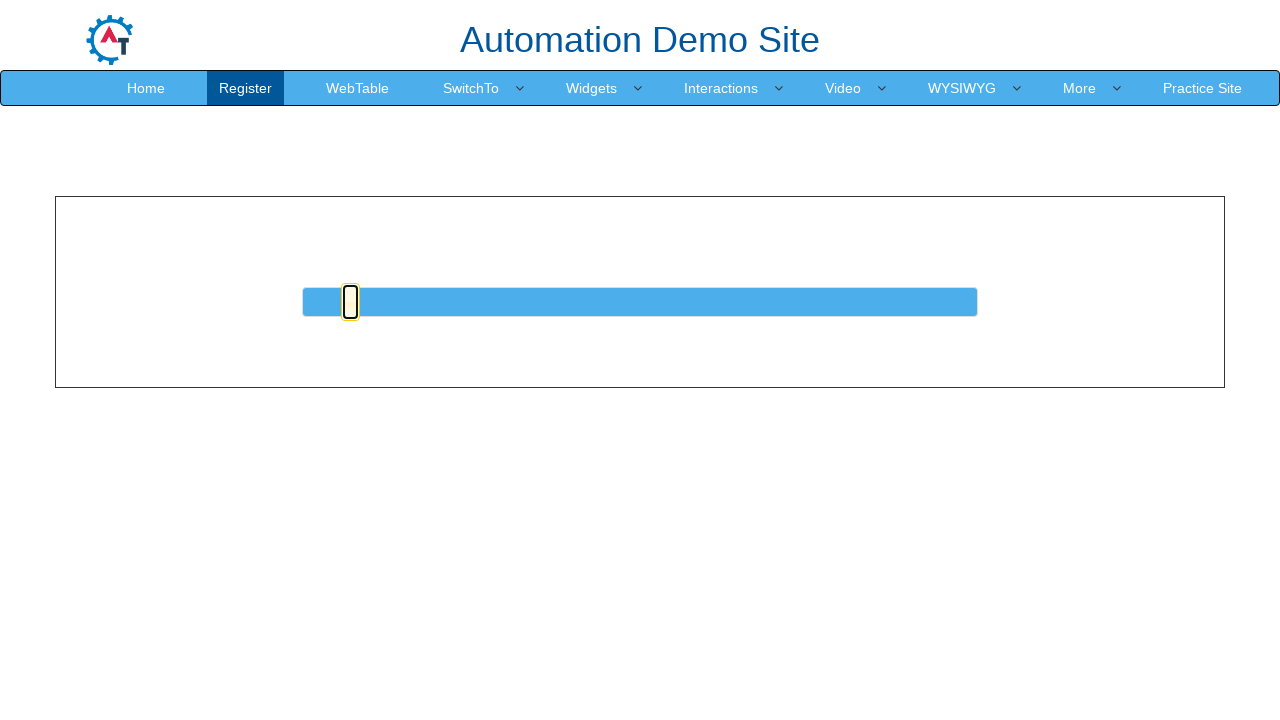

Waited 20ms for slider animation
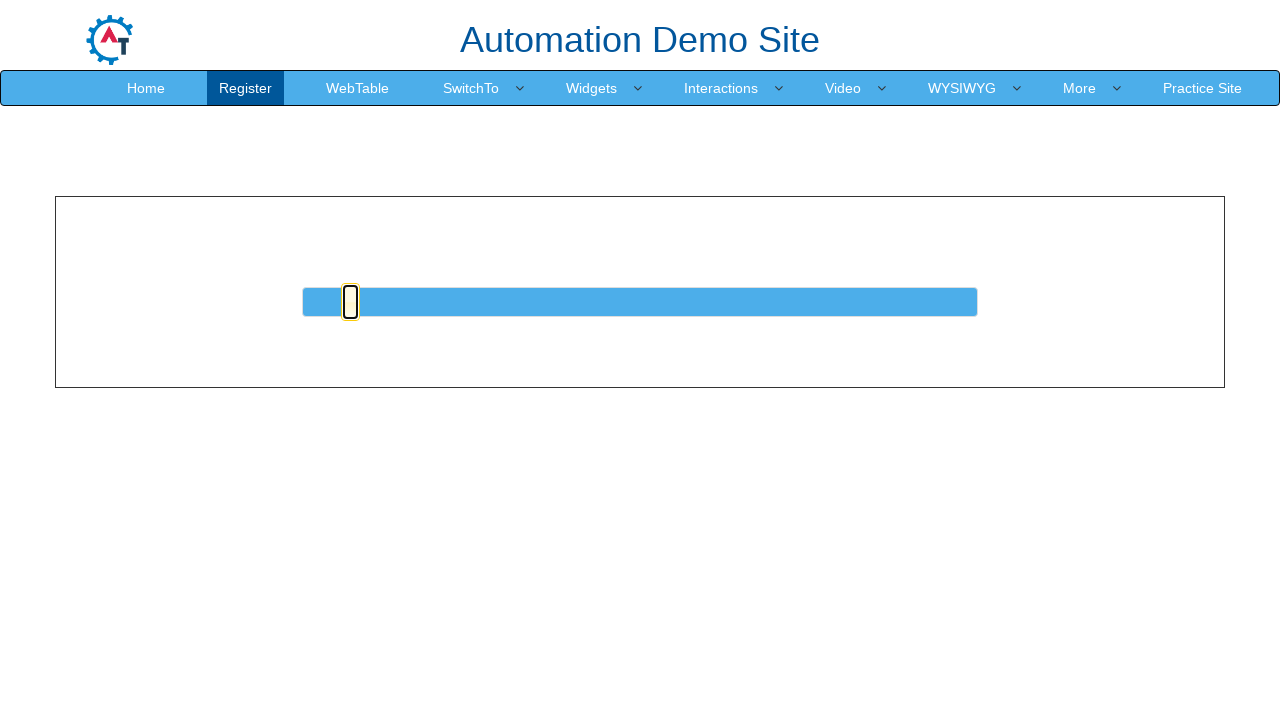

Pressed ArrowRight to move slider right (iteration 8/50) on #slider a
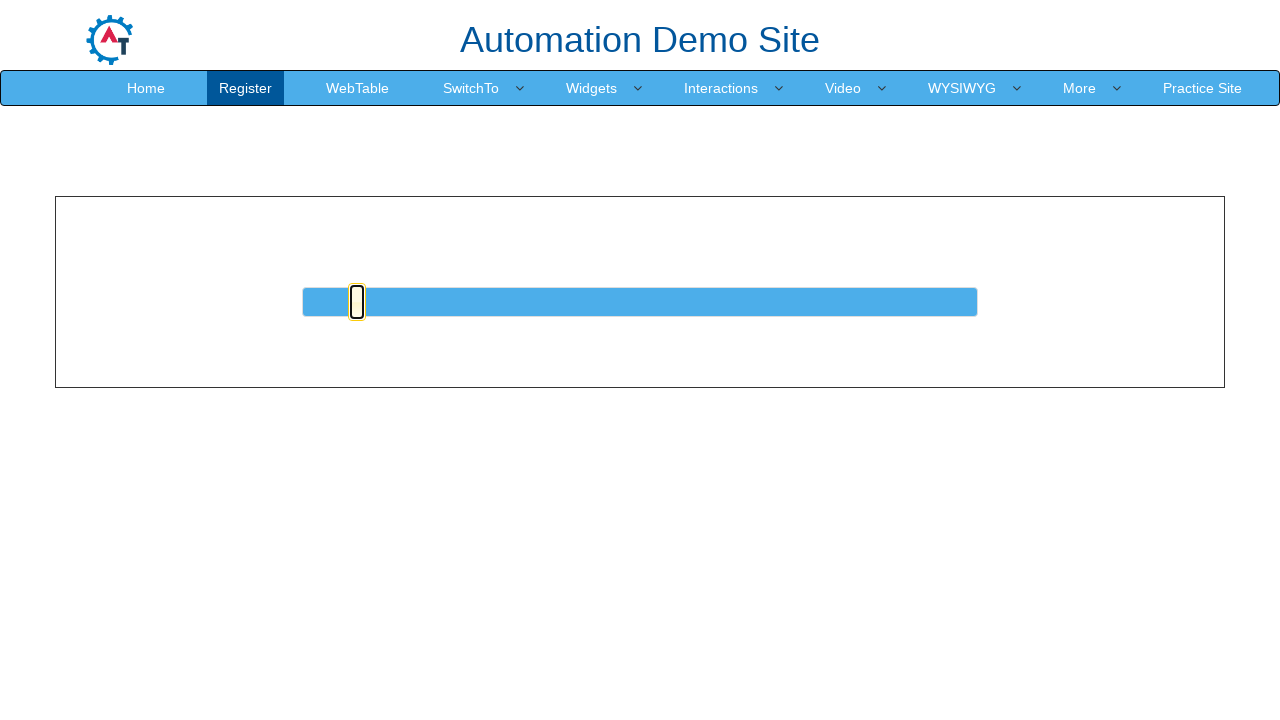

Waited 20ms for slider animation
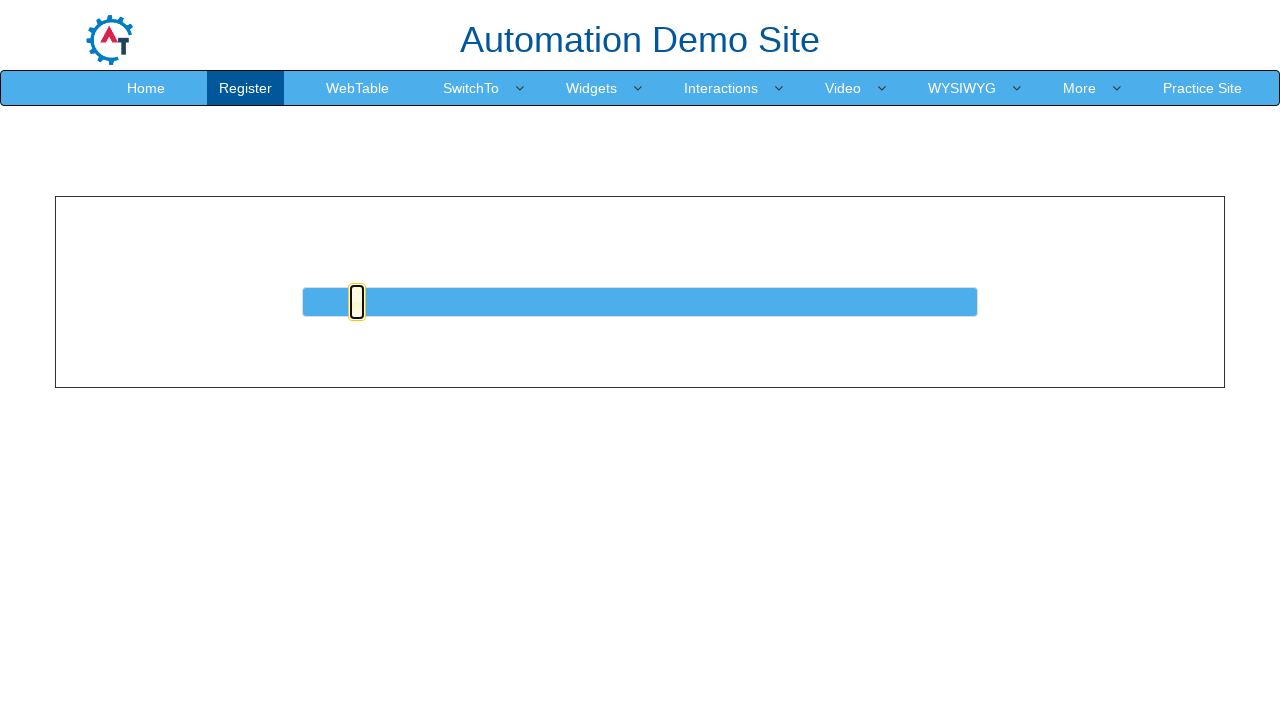

Pressed ArrowRight to move slider right (iteration 9/50) on #slider a
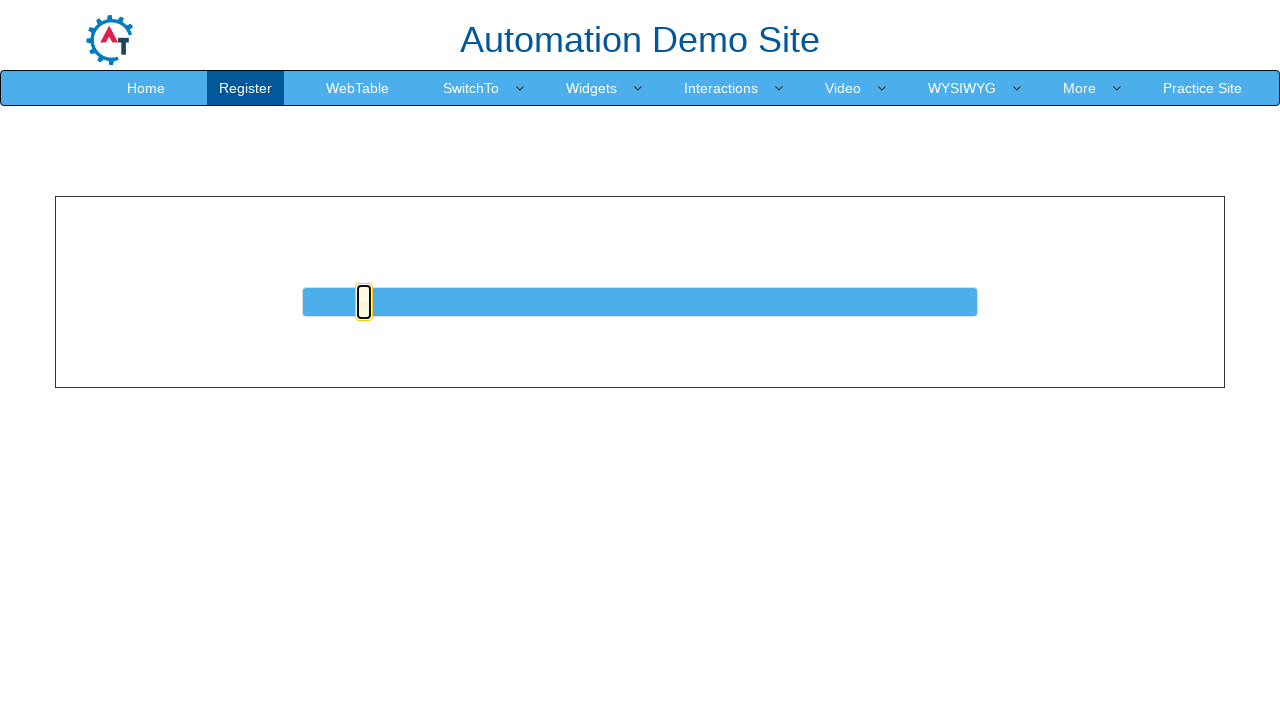

Waited 20ms for slider animation
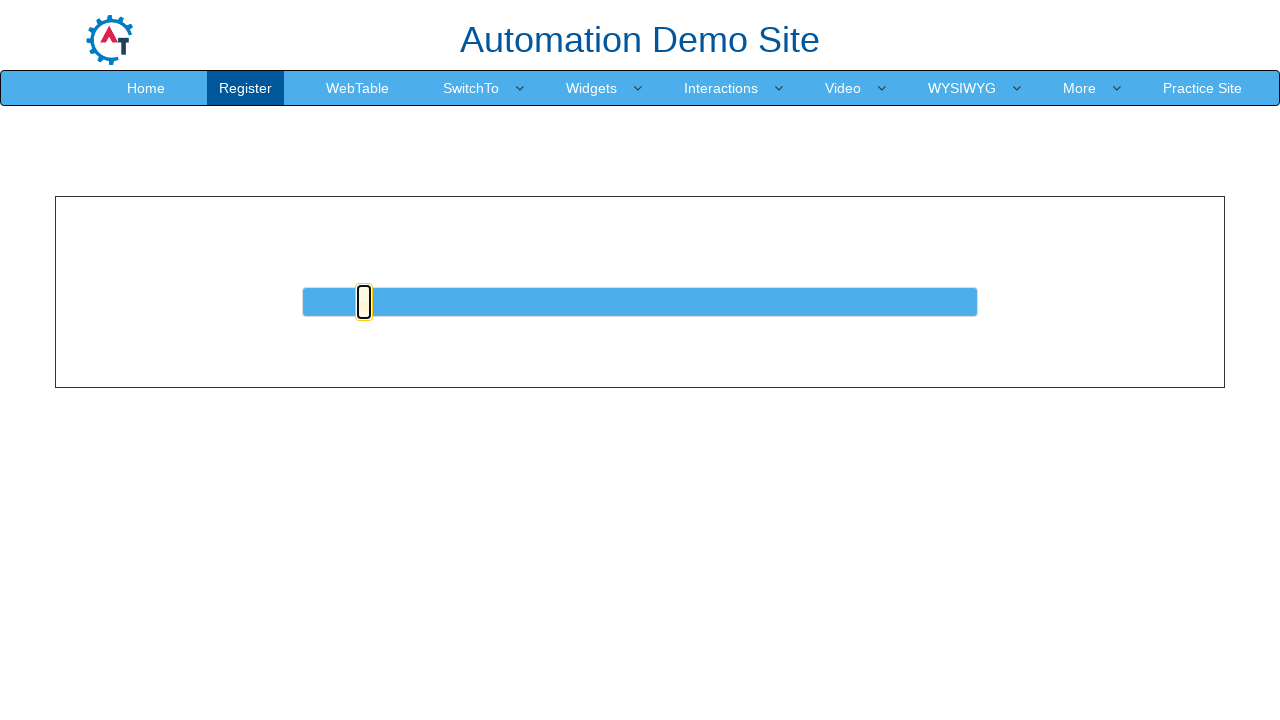

Pressed ArrowRight to move slider right (iteration 10/50) on #slider a
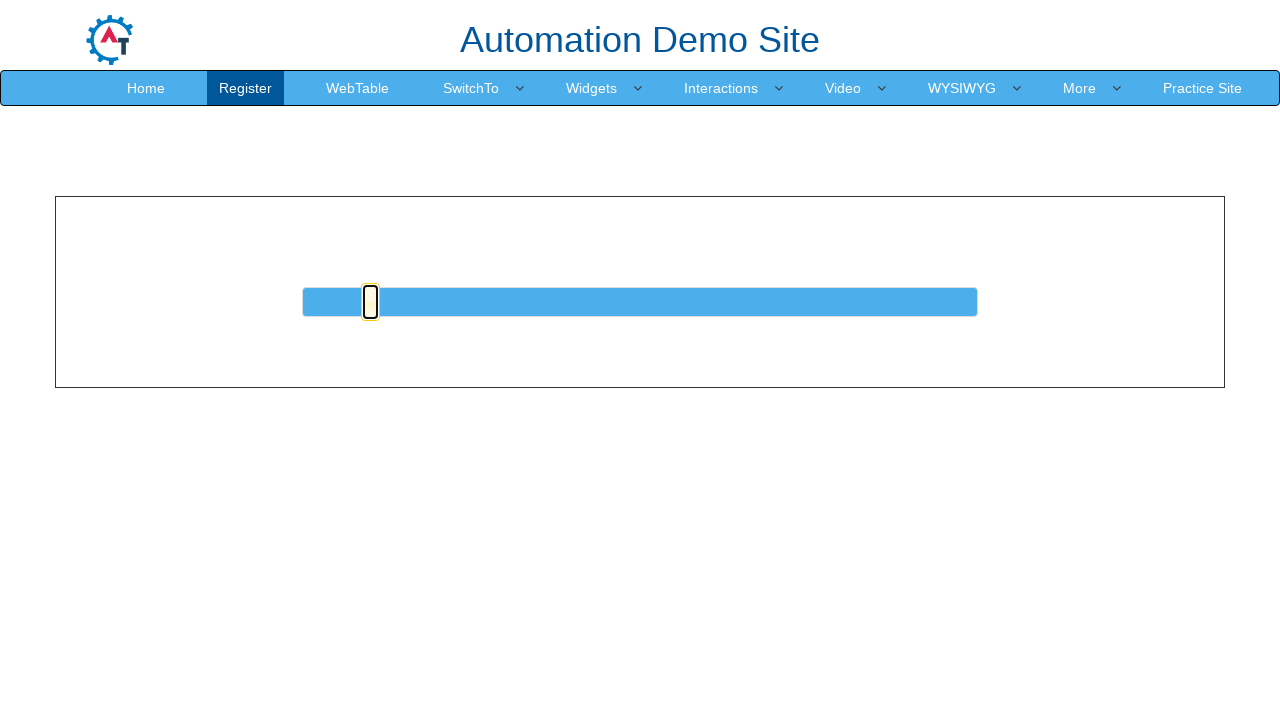

Waited 20ms for slider animation
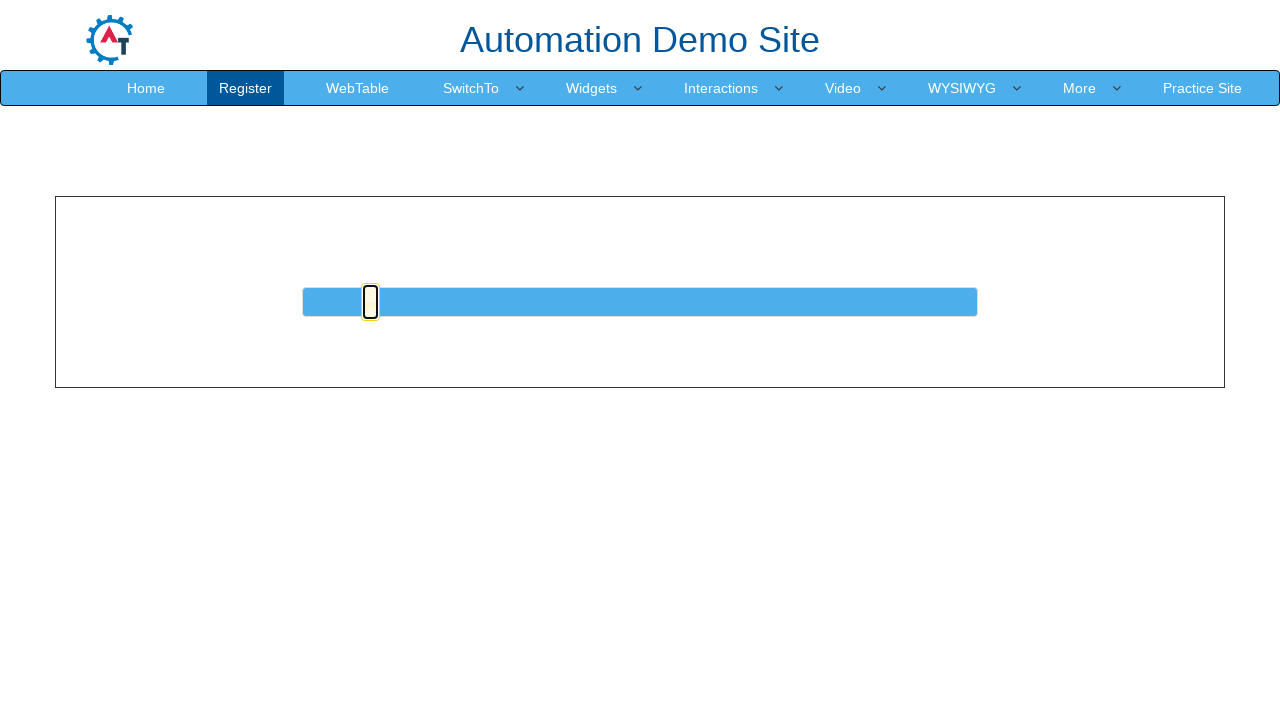

Pressed ArrowRight to move slider right (iteration 11/50) on #slider a
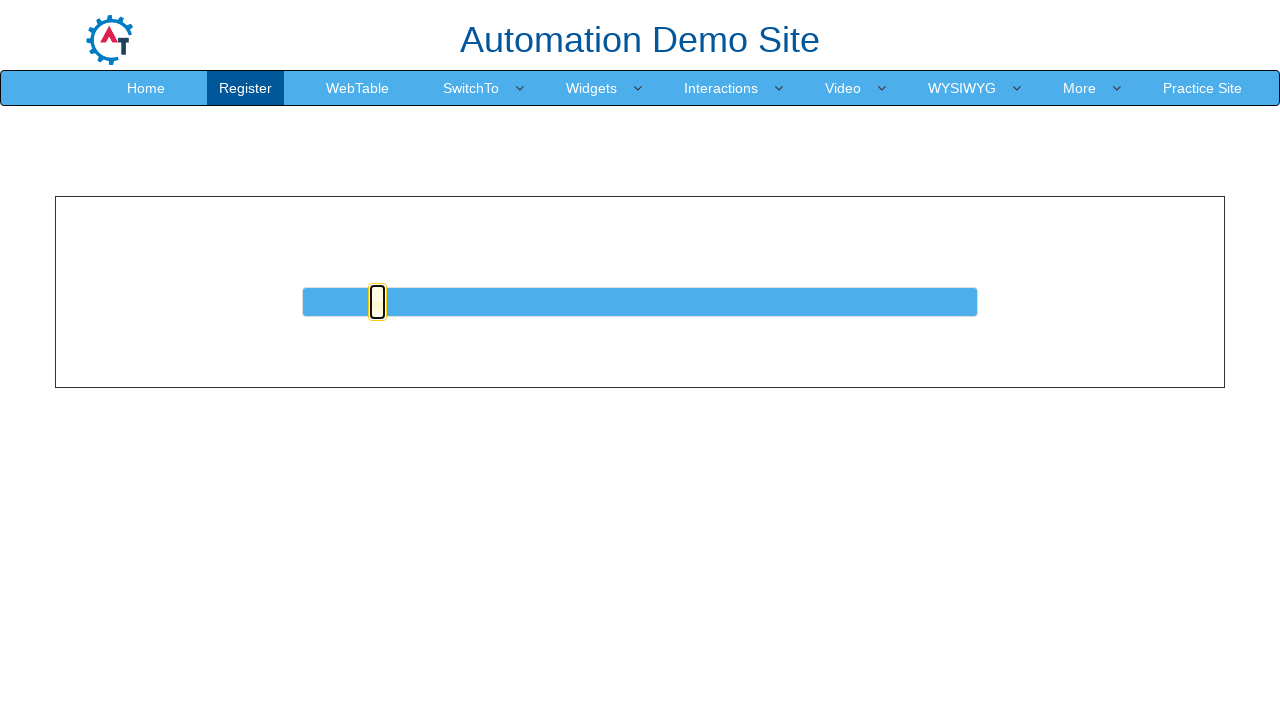

Waited 20ms for slider animation
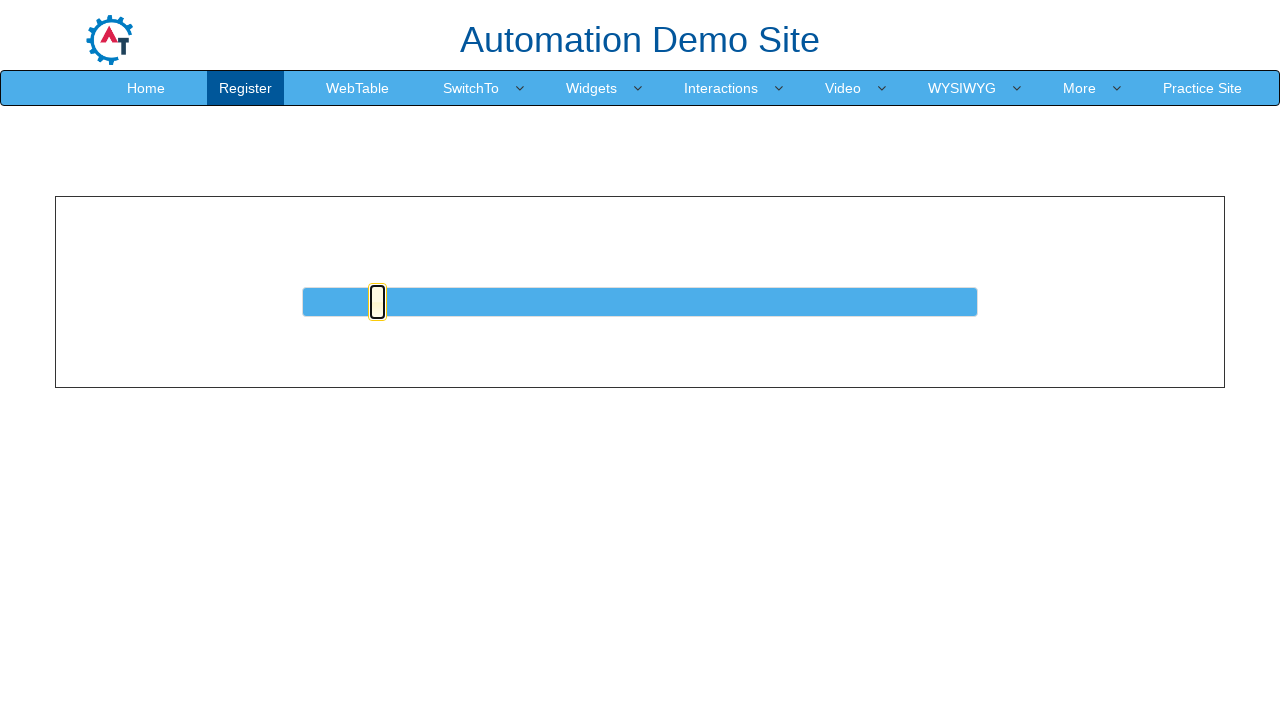

Pressed ArrowRight to move slider right (iteration 12/50) on #slider a
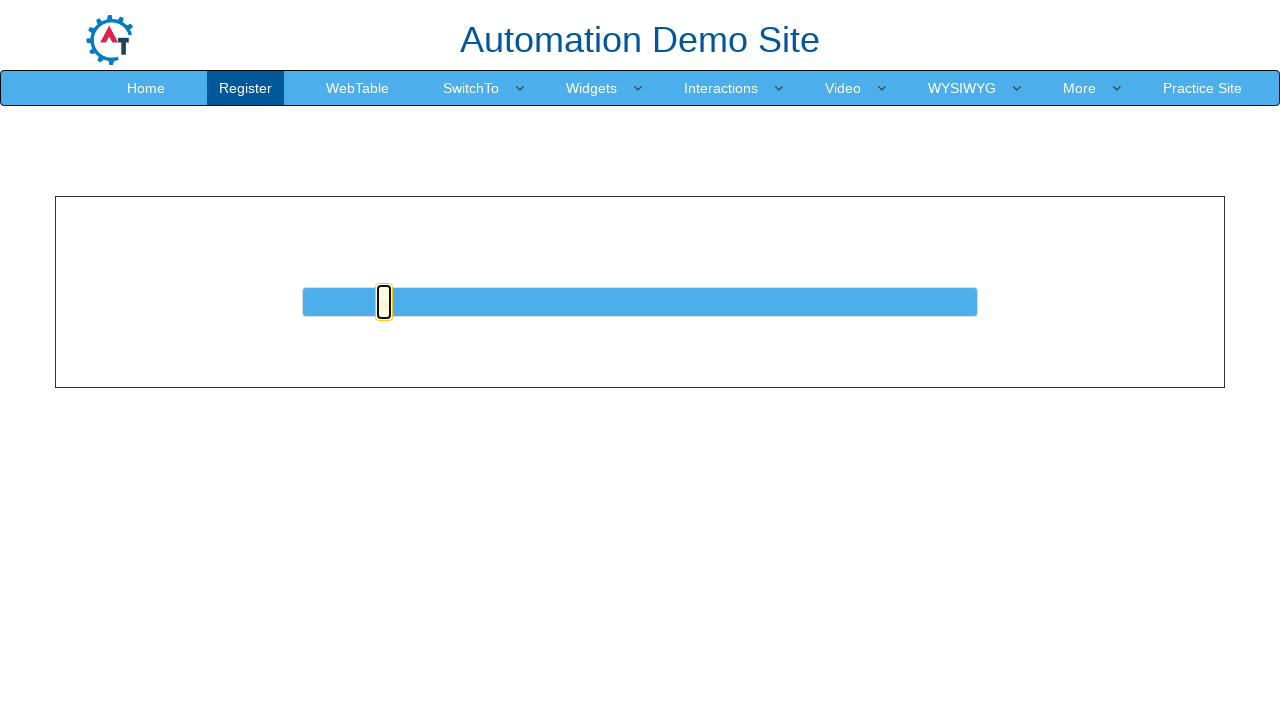

Waited 20ms for slider animation
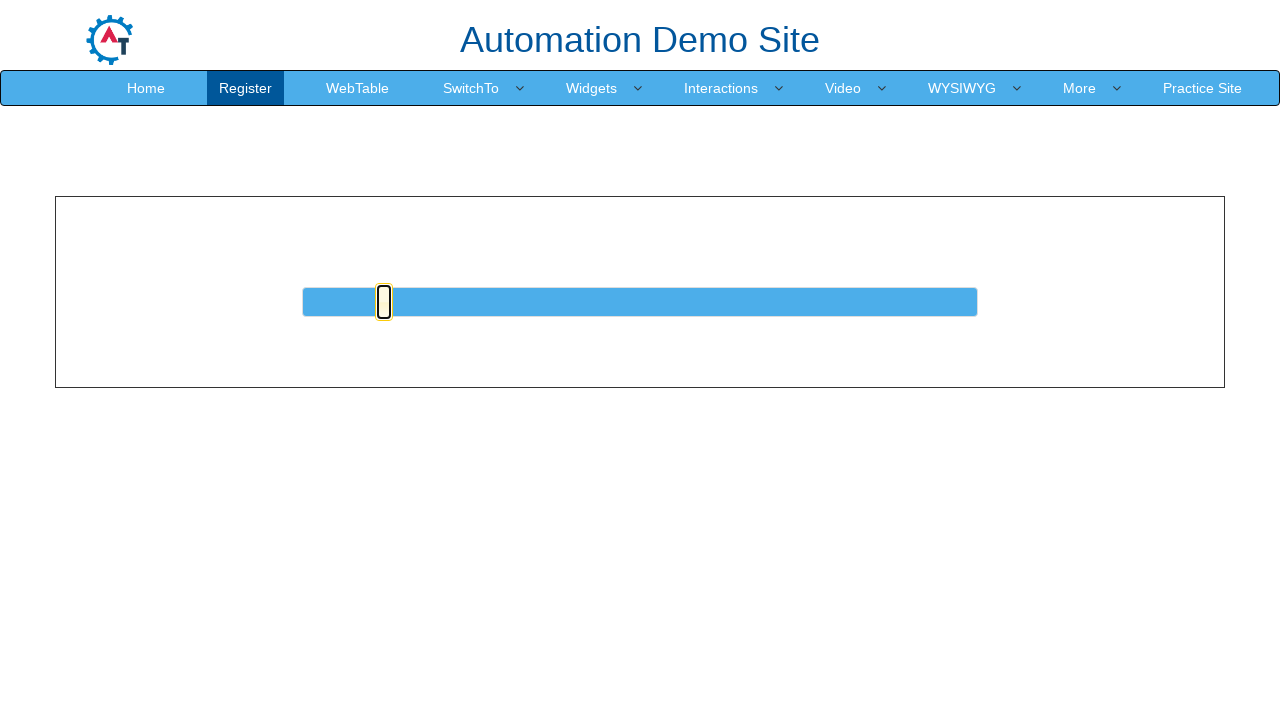

Pressed ArrowRight to move slider right (iteration 13/50) on #slider a
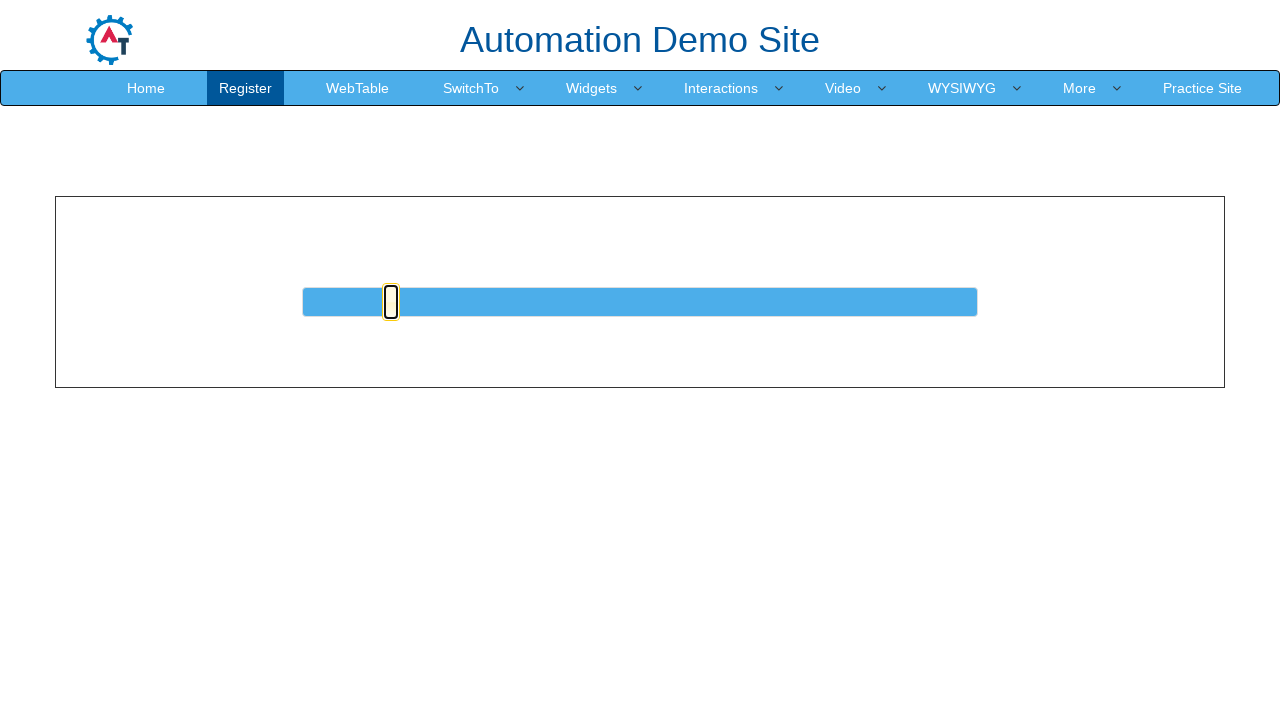

Waited 20ms for slider animation
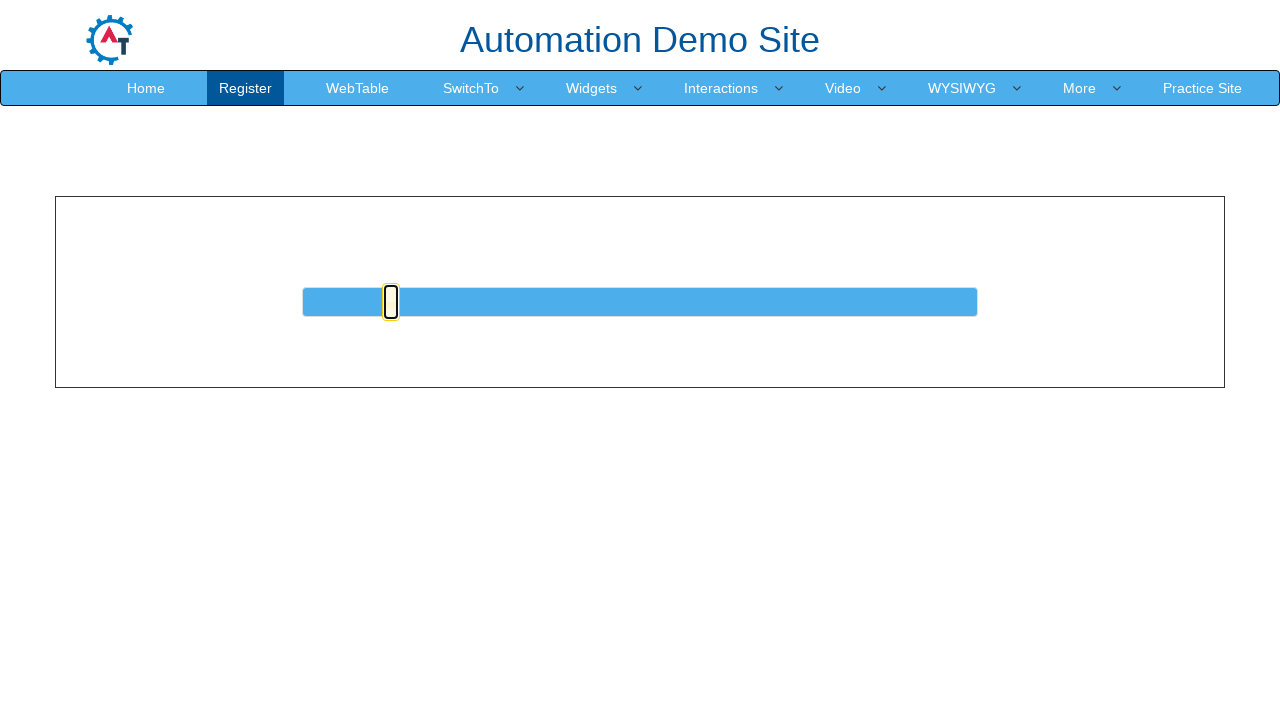

Pressed ArrowRight to move slider right (iteration 14/50) on #slider a
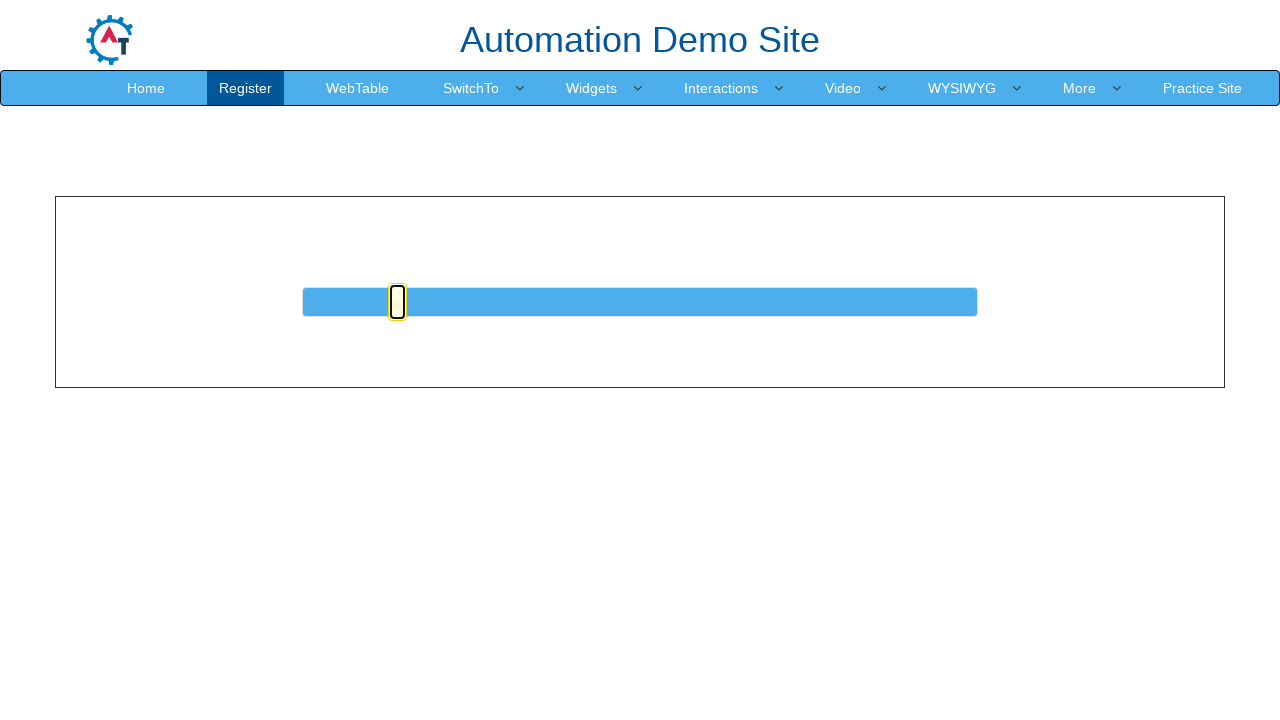

Waited 20ms for slider animation
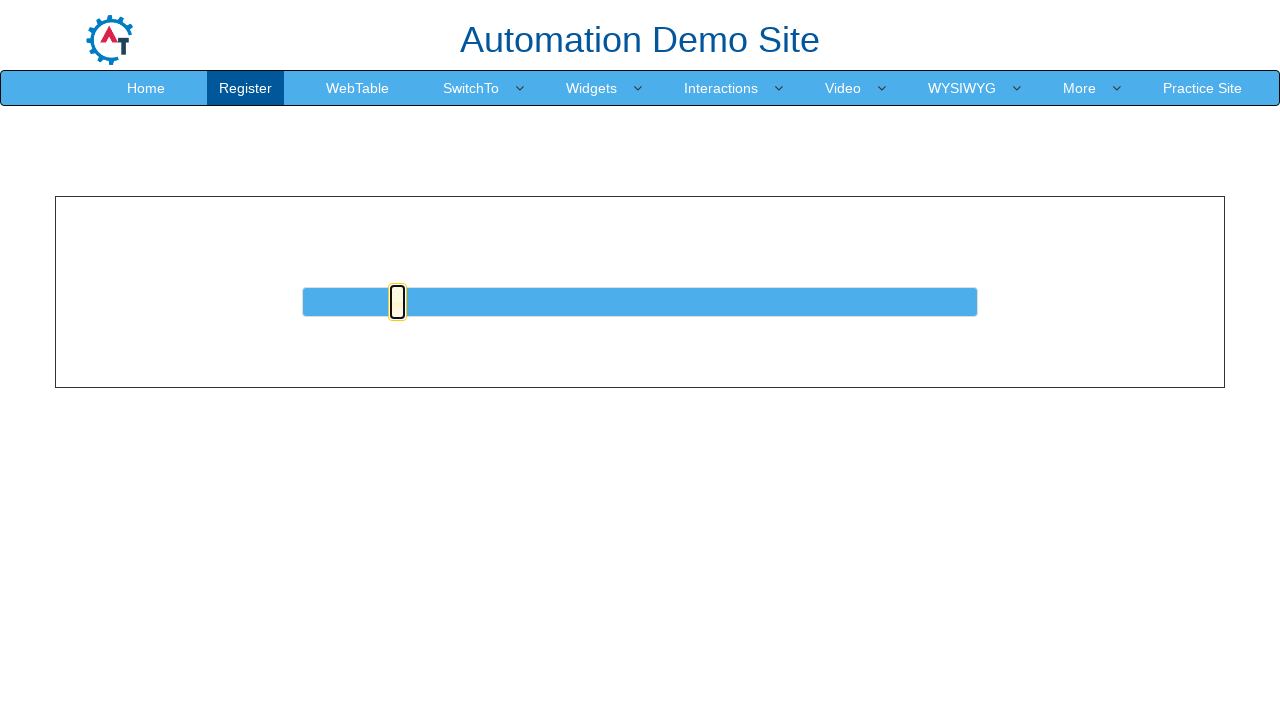

Pressed ArrowRight to move slider right (iteration 15/50) on #slider a
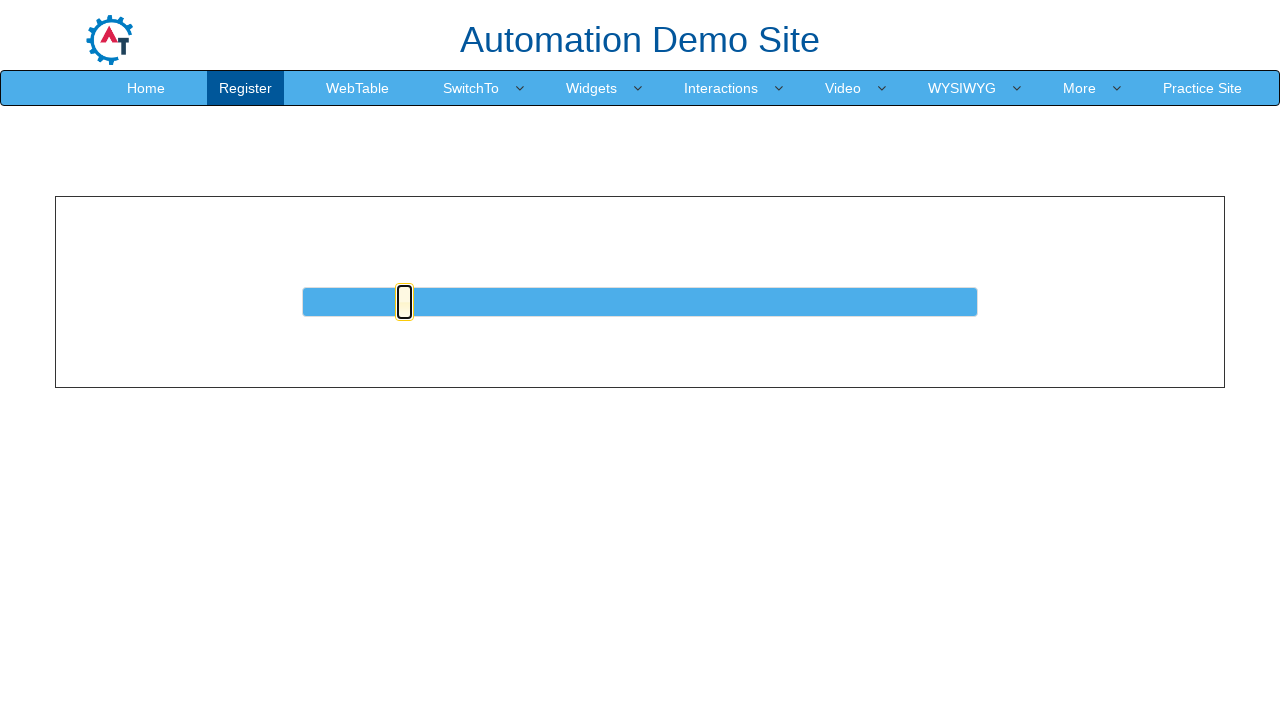

Waited 20ms for slider animation
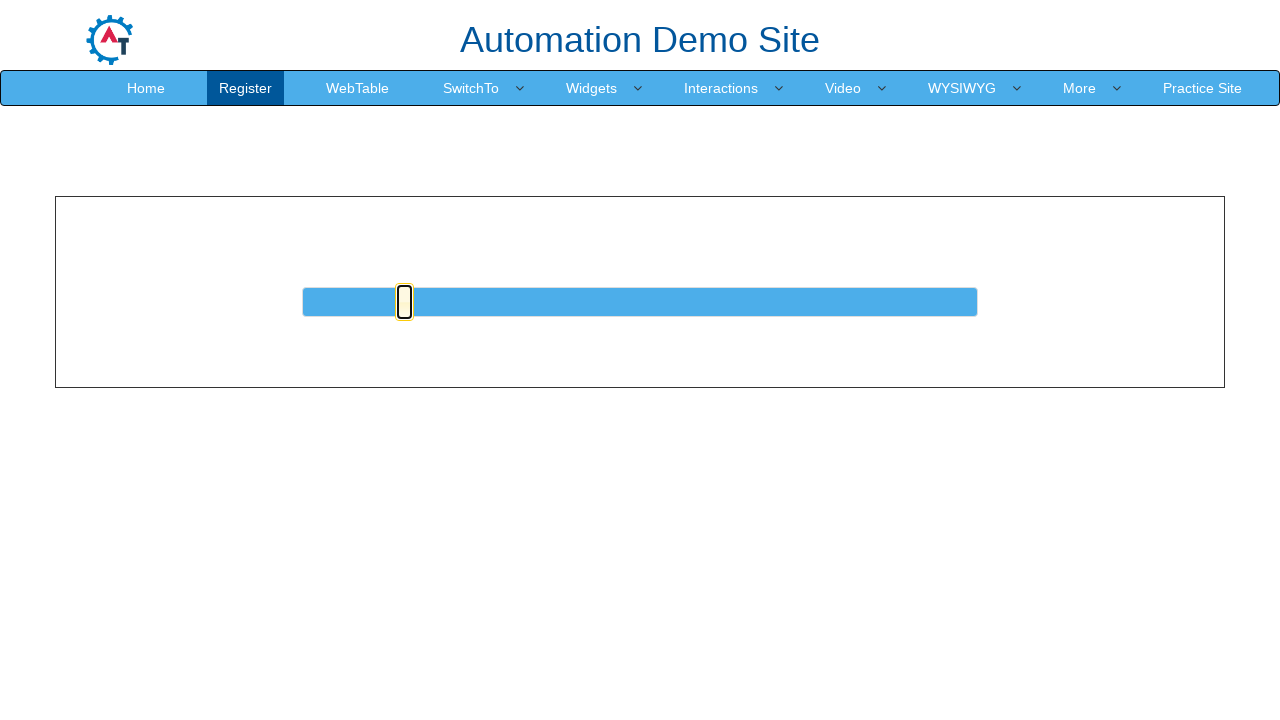

Pressed ArrowRight to move slider right (iteration 16/50) on #slider a
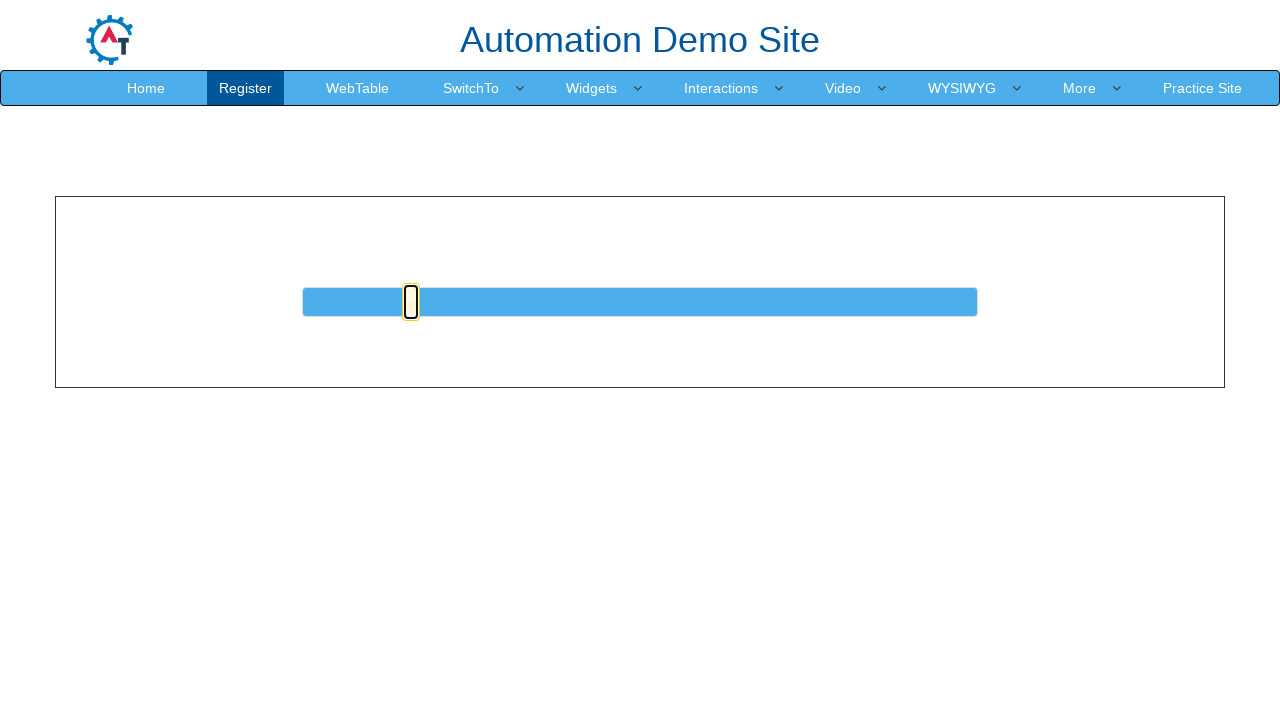

Waited 20ms for slider animation
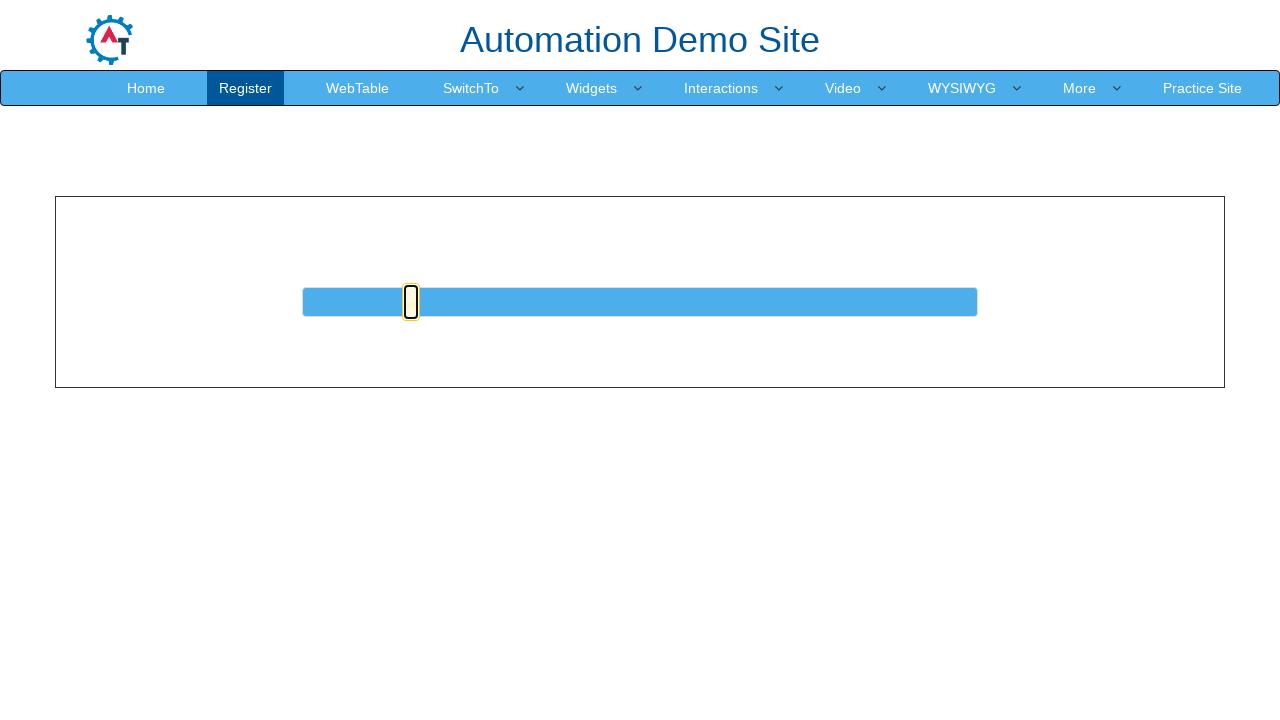

Pressed ArrowRight to move slider right (iteration 17/50) on #slider a
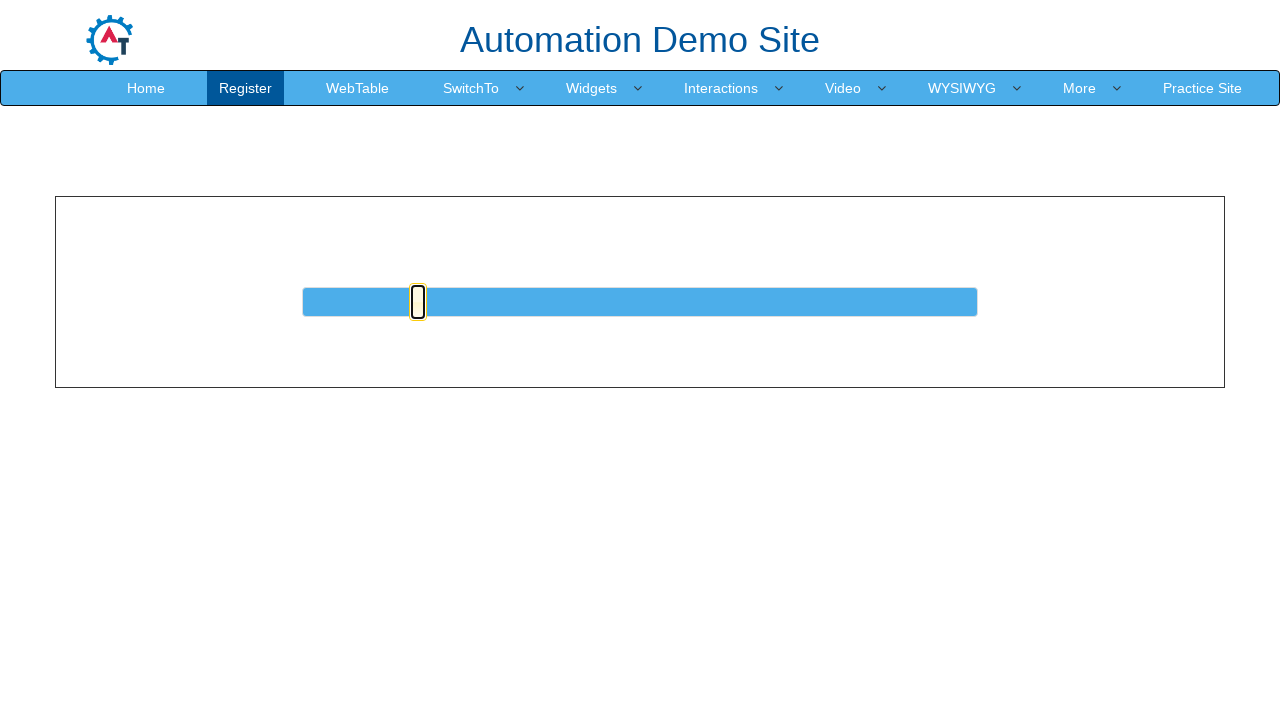

Waited 20ms for slider animation
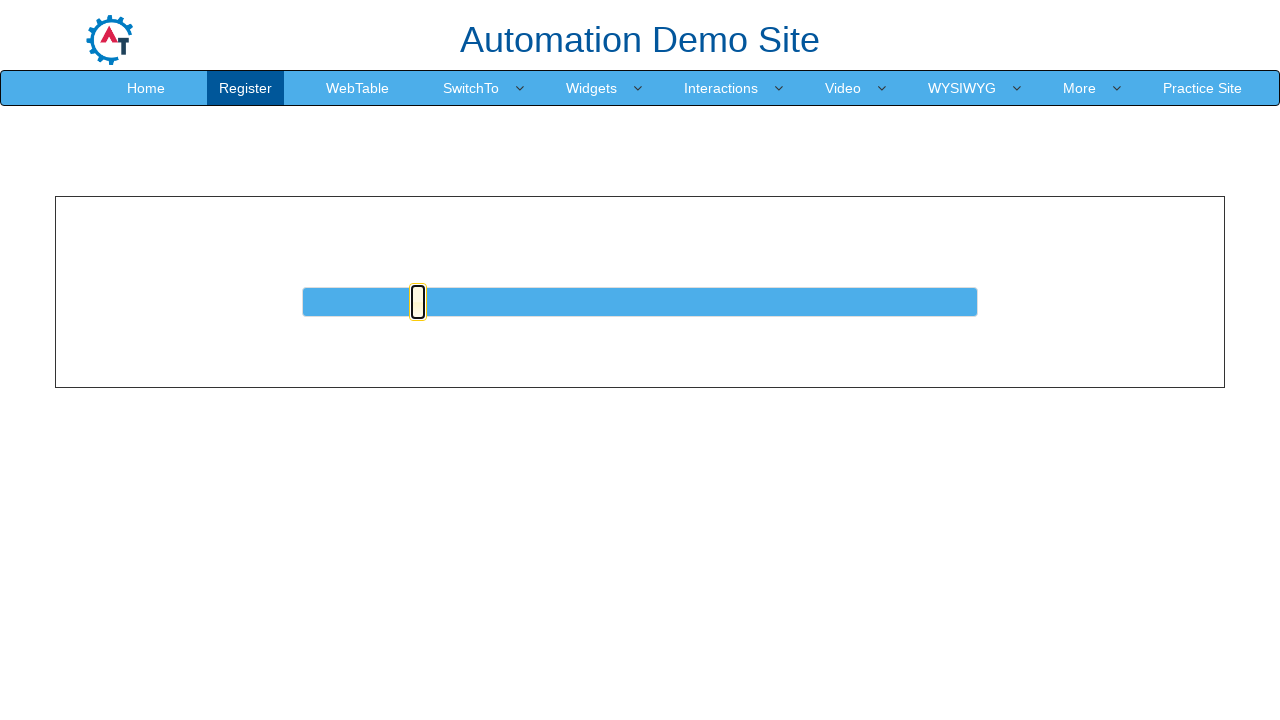

Pressed ArrowRight to move slider right (iteration 18/50) on #slider a
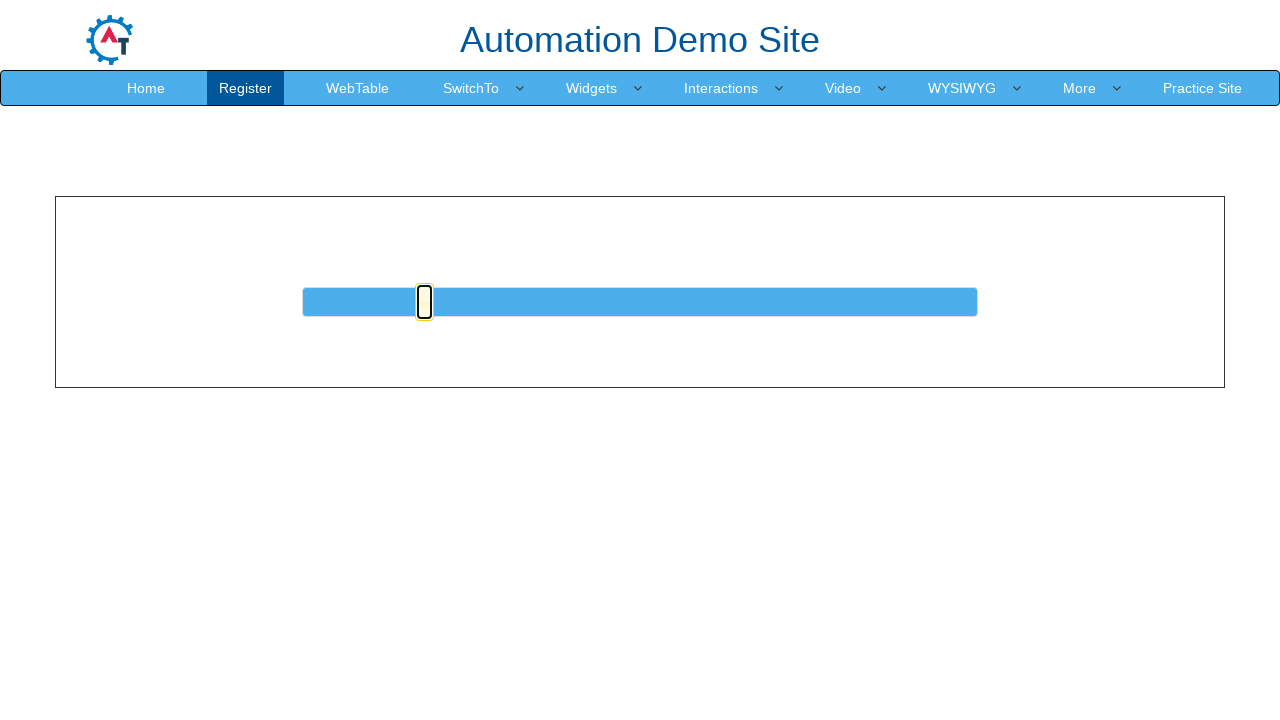

Waited 20ms for slider animation
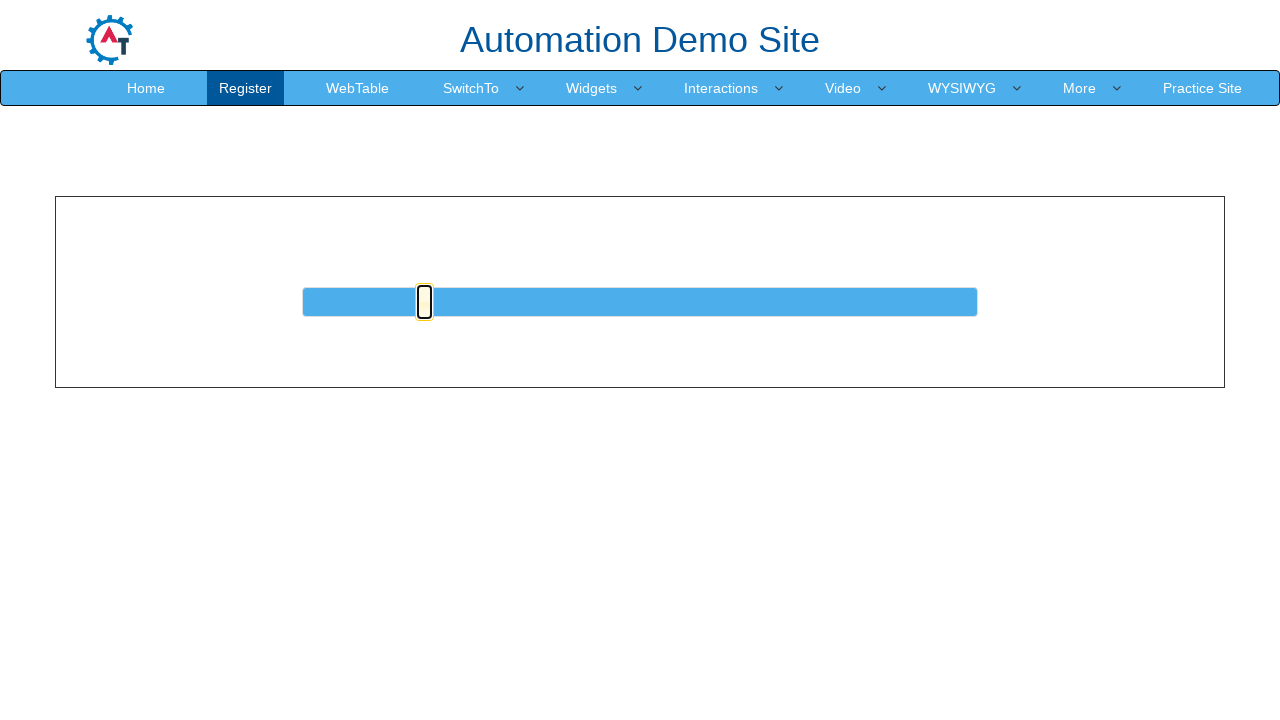

Pressed ArrowRight to move slider right (iteration 19/50) on #slider a
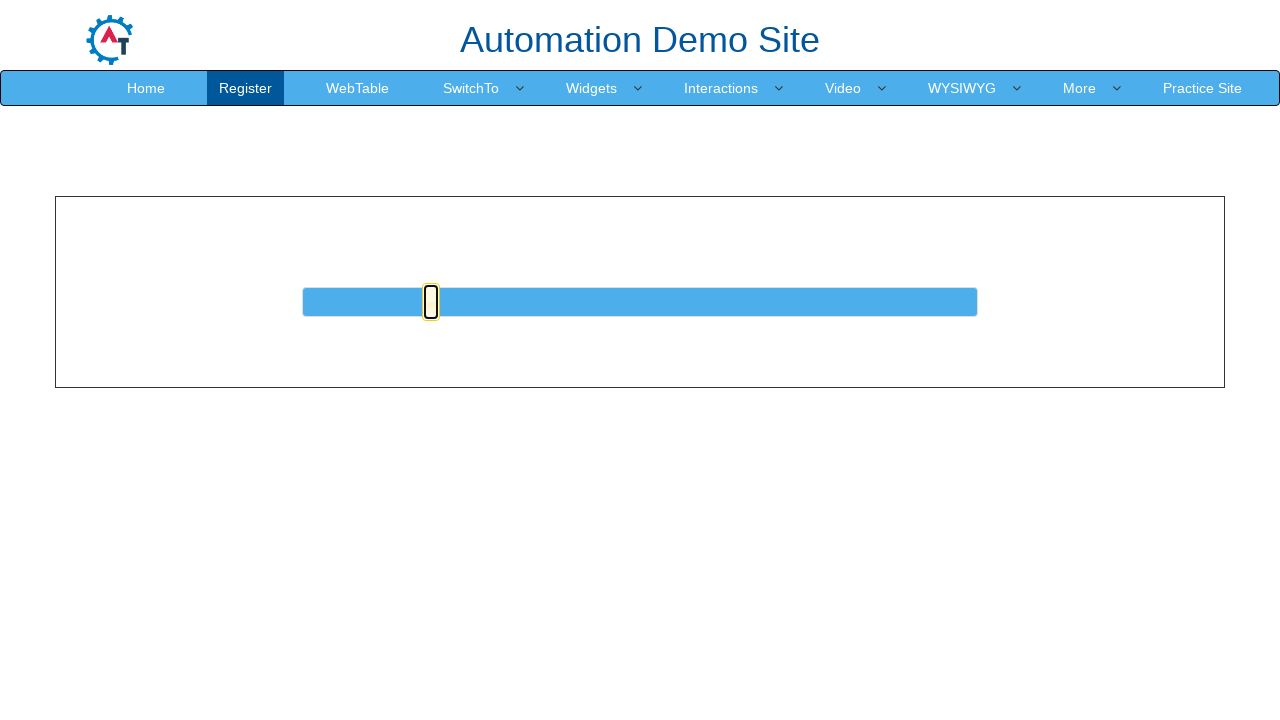

Waited 20ms for slider animation
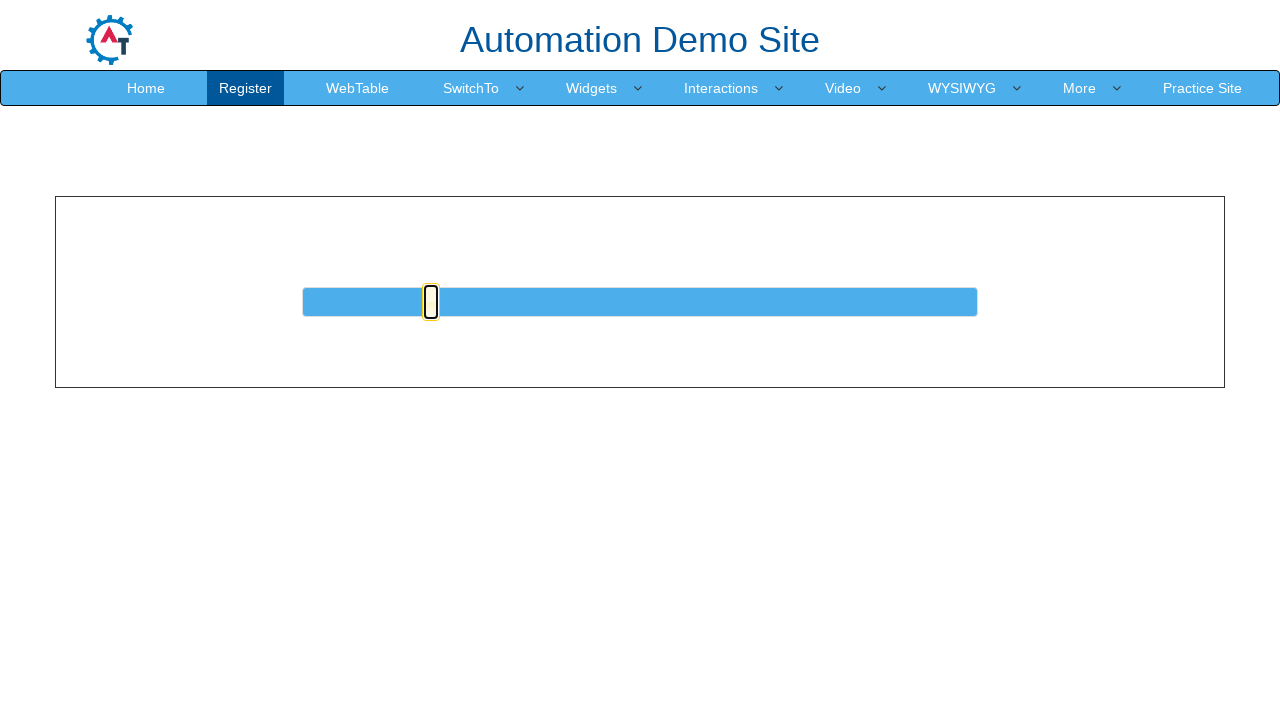

Pressed ArrowRight to move slider right (iteration 20/50) on #slider a
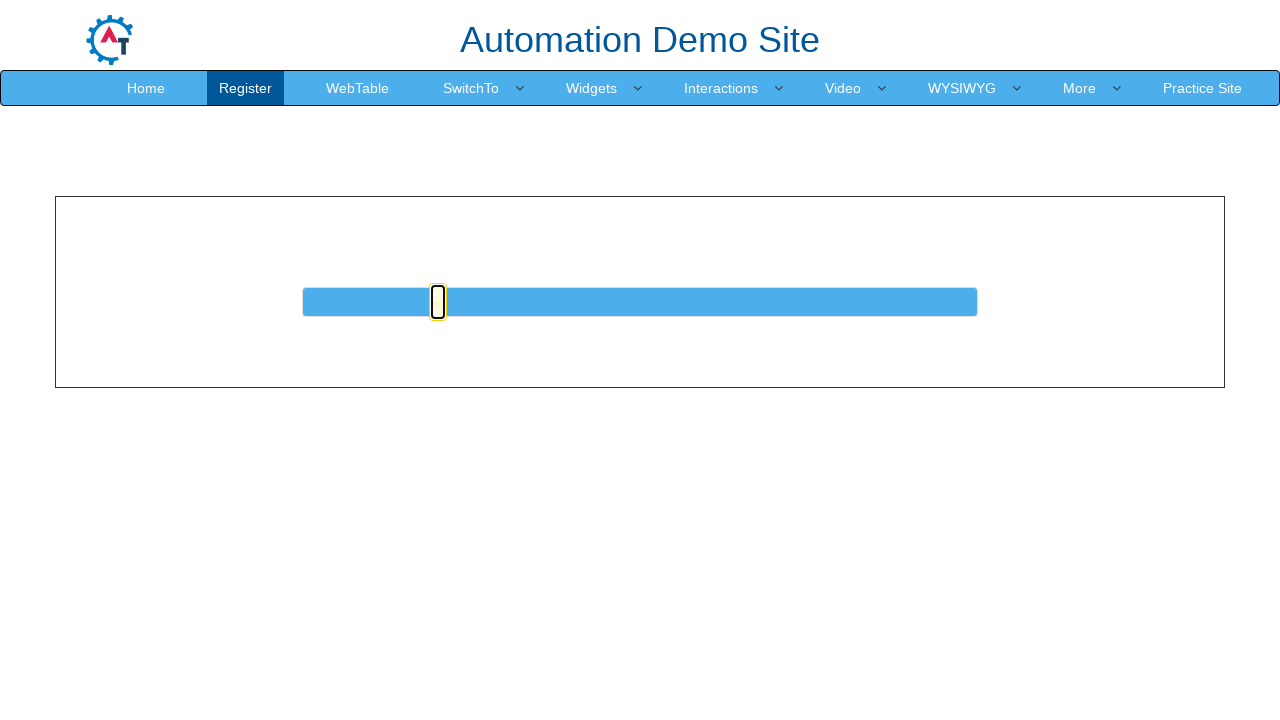

Waited 20ms for slider animation
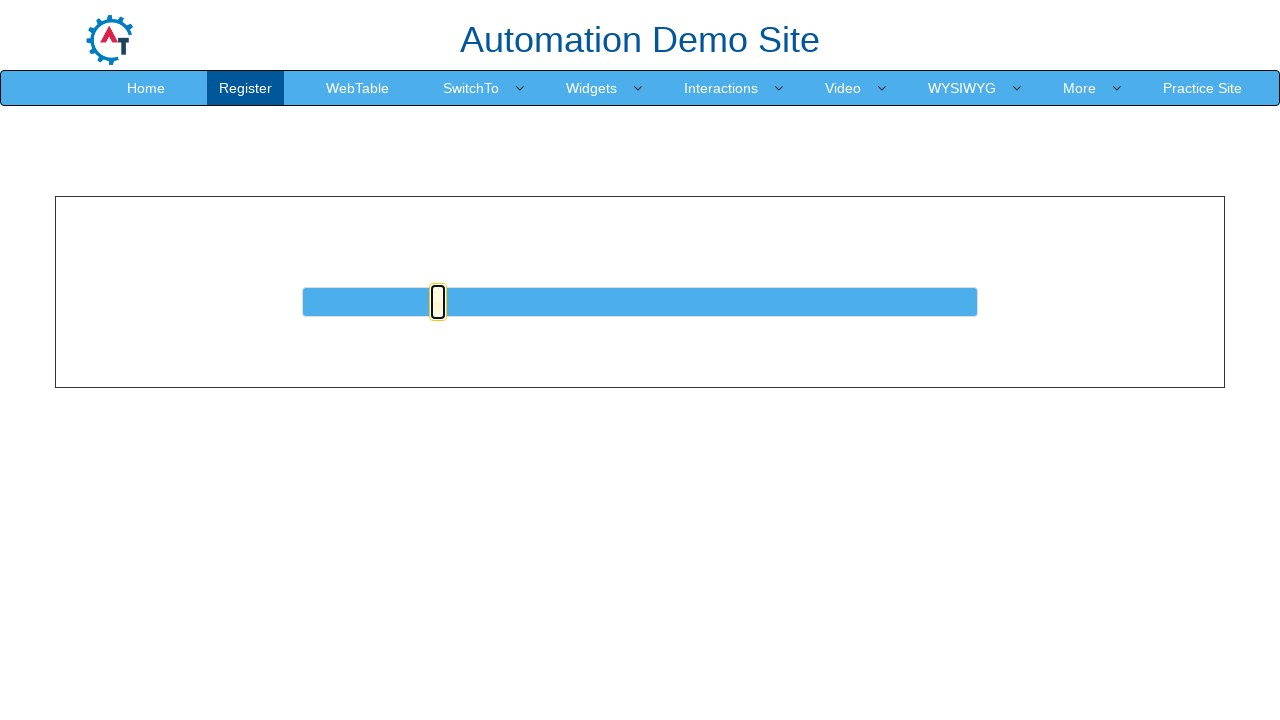

Pressed ArrowRight to move slider right (iteration 21/50) on #slider a
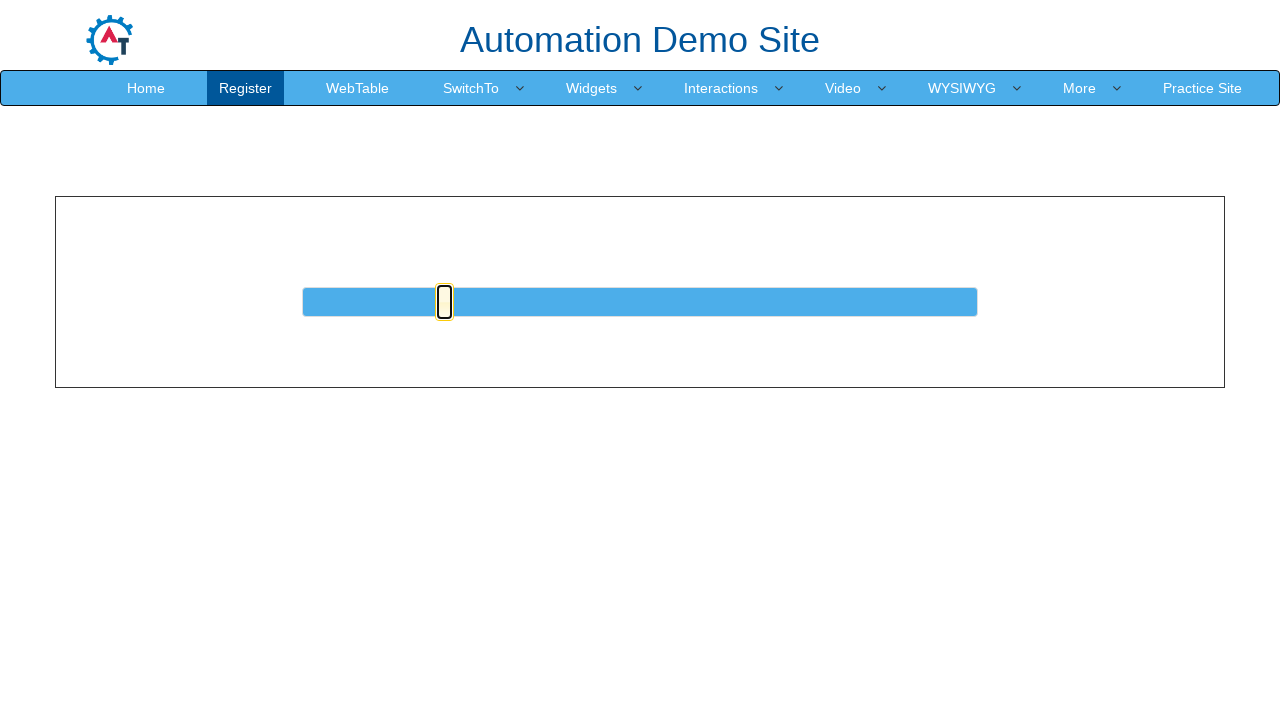

Waited 20ms for slider animation
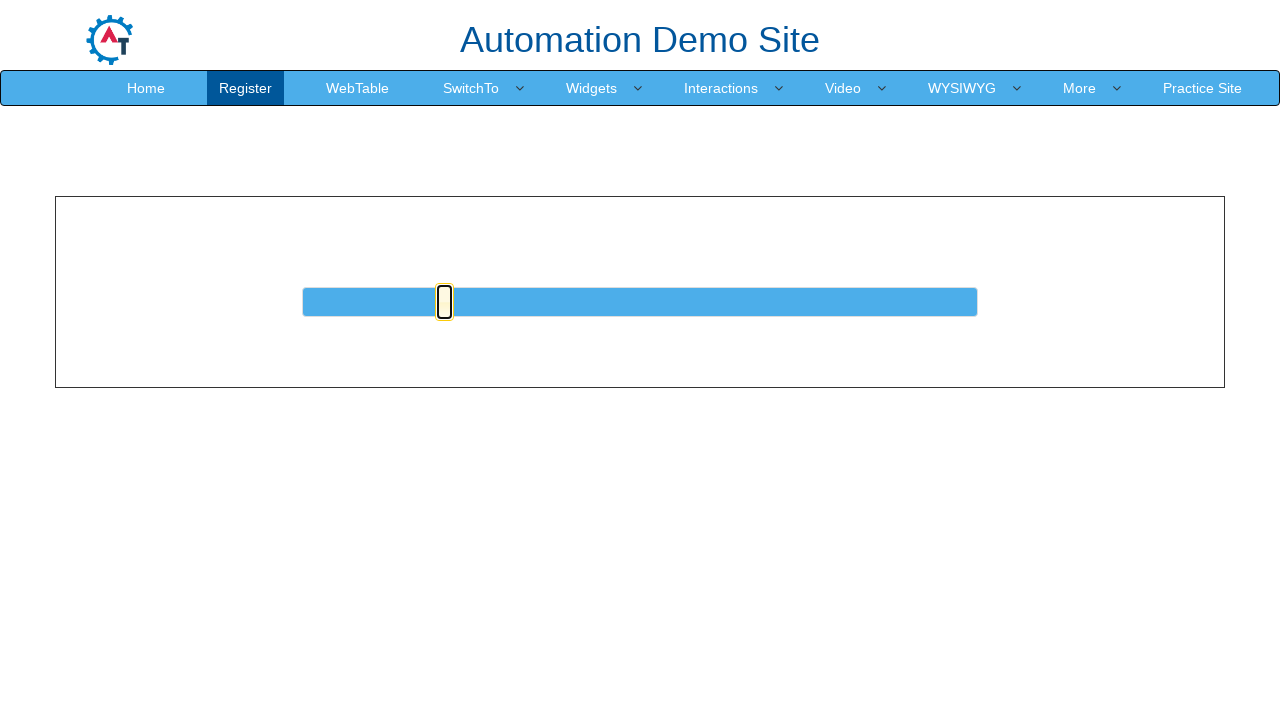

Pressed ArrowRight to move slider right (iteration 22/50) on #slider a
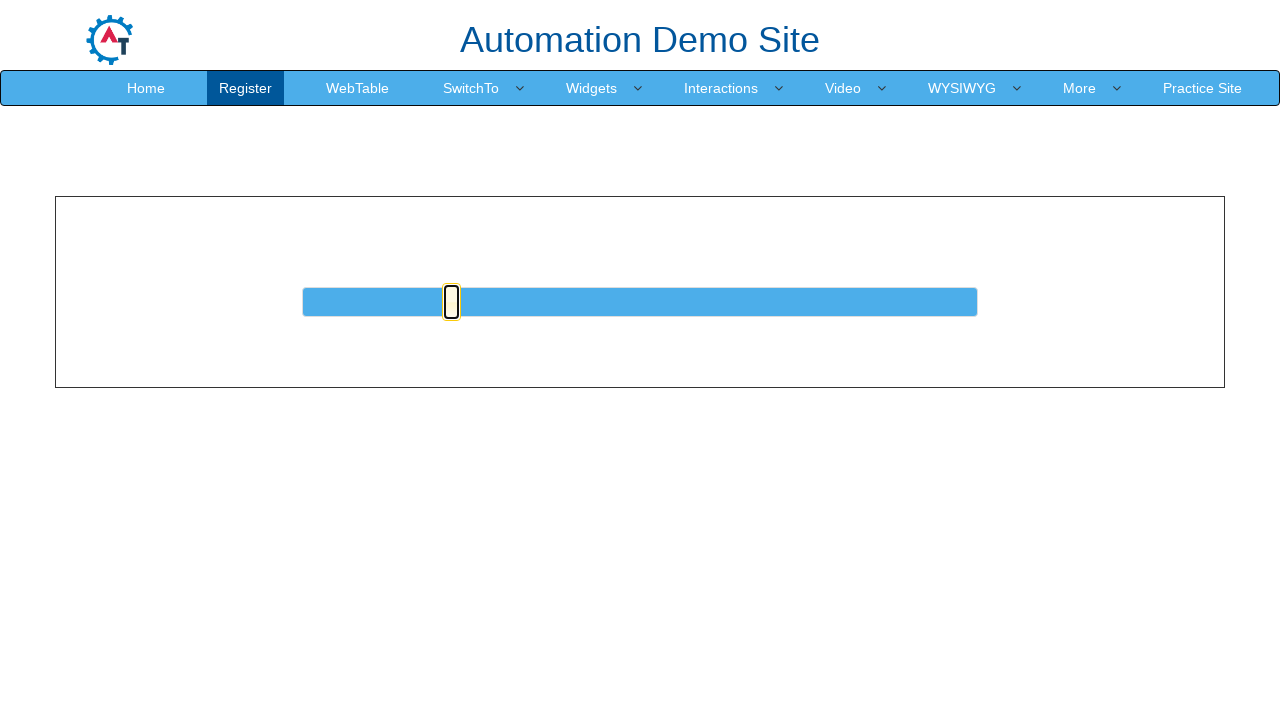

Waited 20ms for slider animation
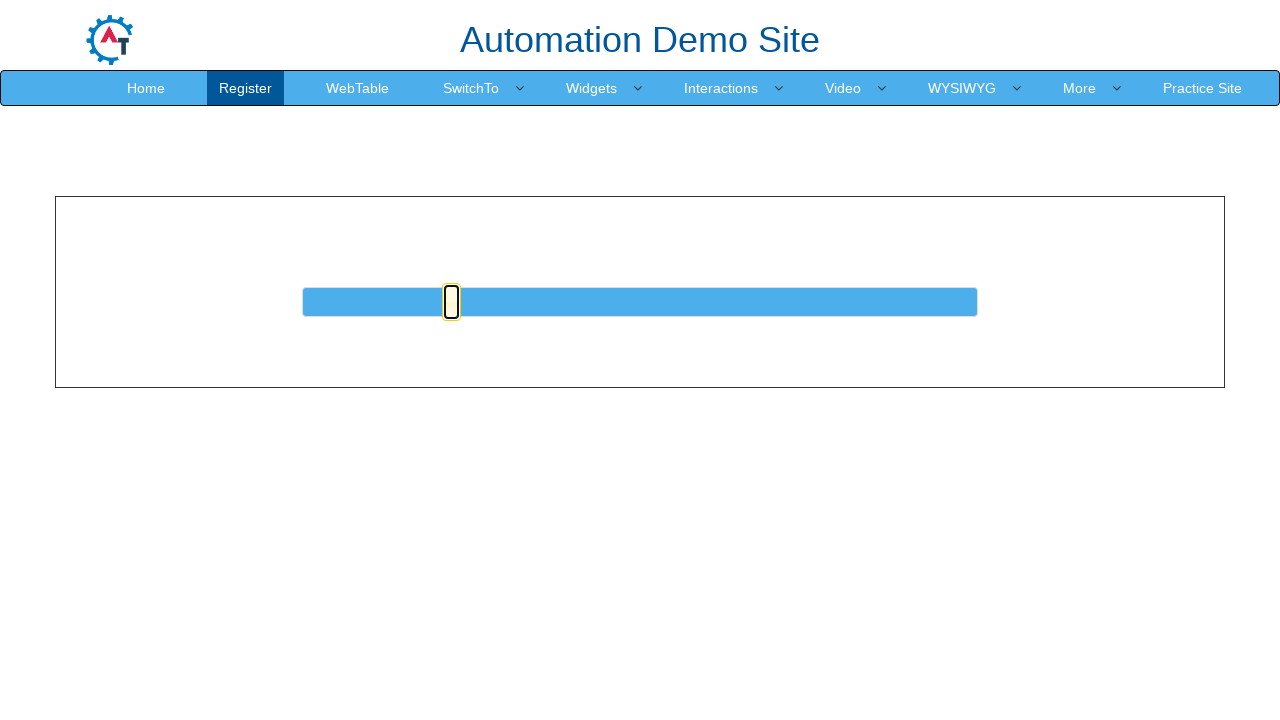

Pressed ArrowRight to move slider right (iteration 23/50) on #slider a
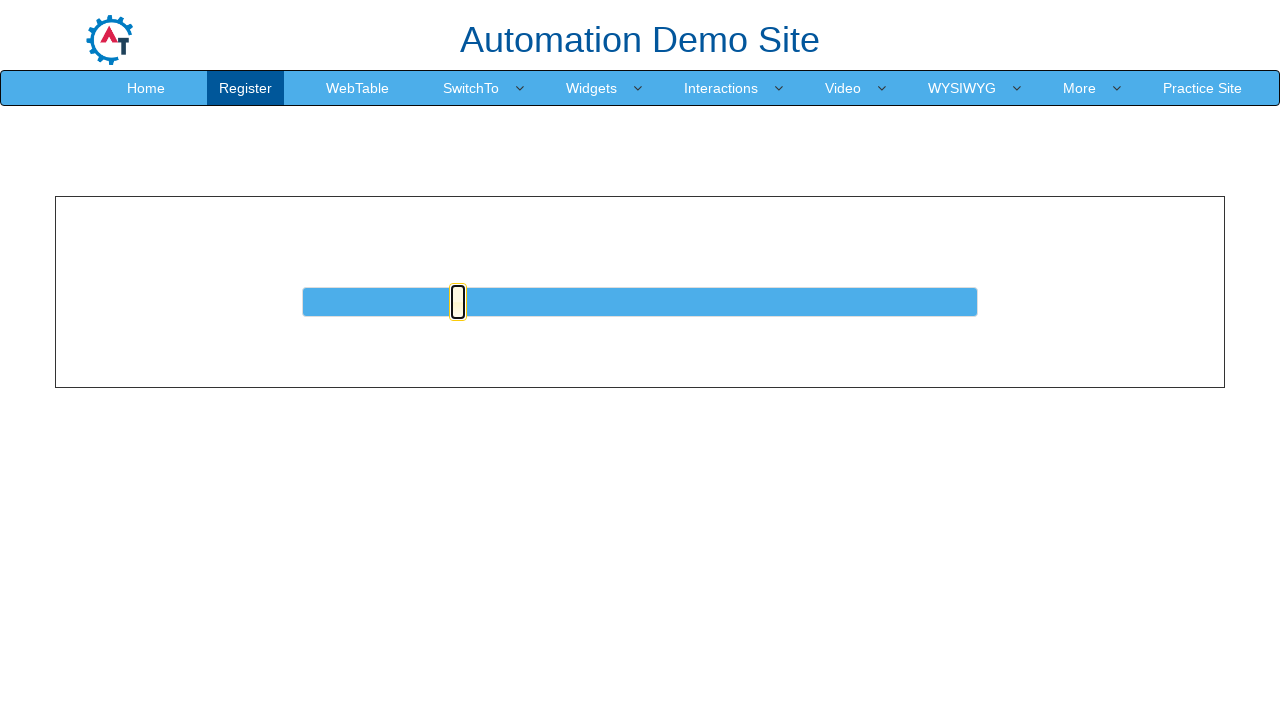

Waited 20ms for slider animation
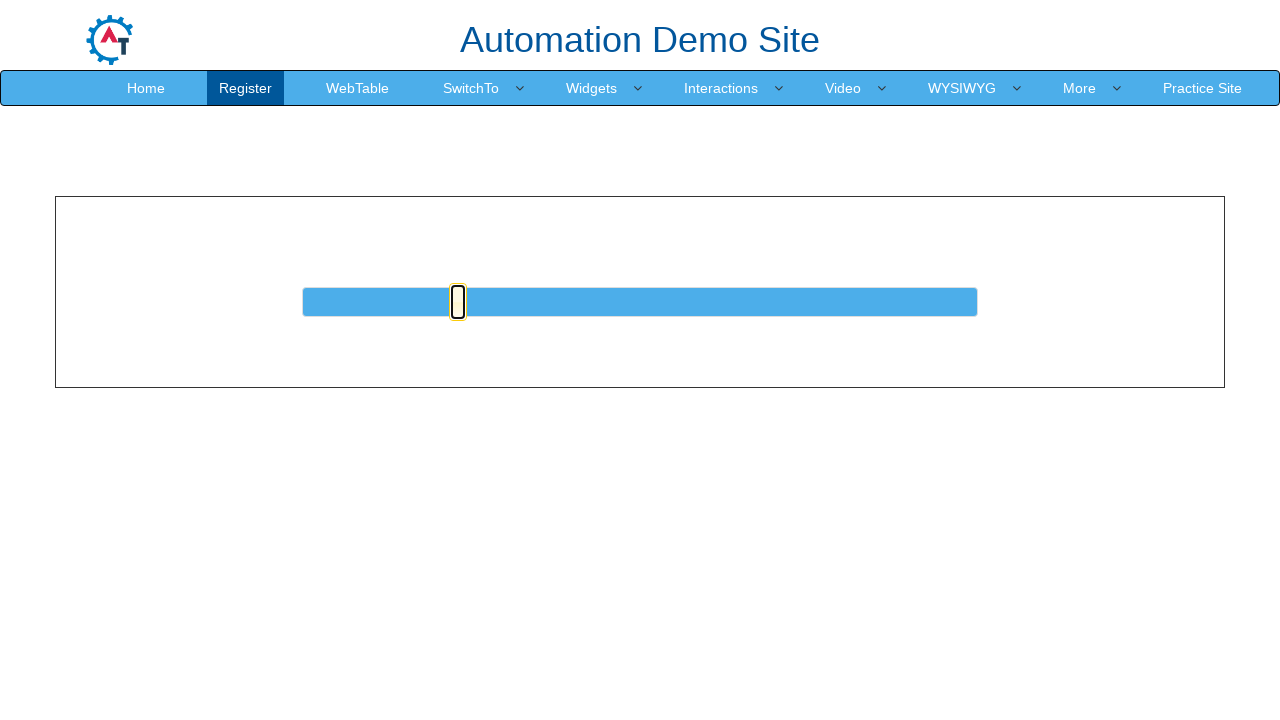

Pressed ArrowRight to move slider right (iteration 24/50) on #slider a
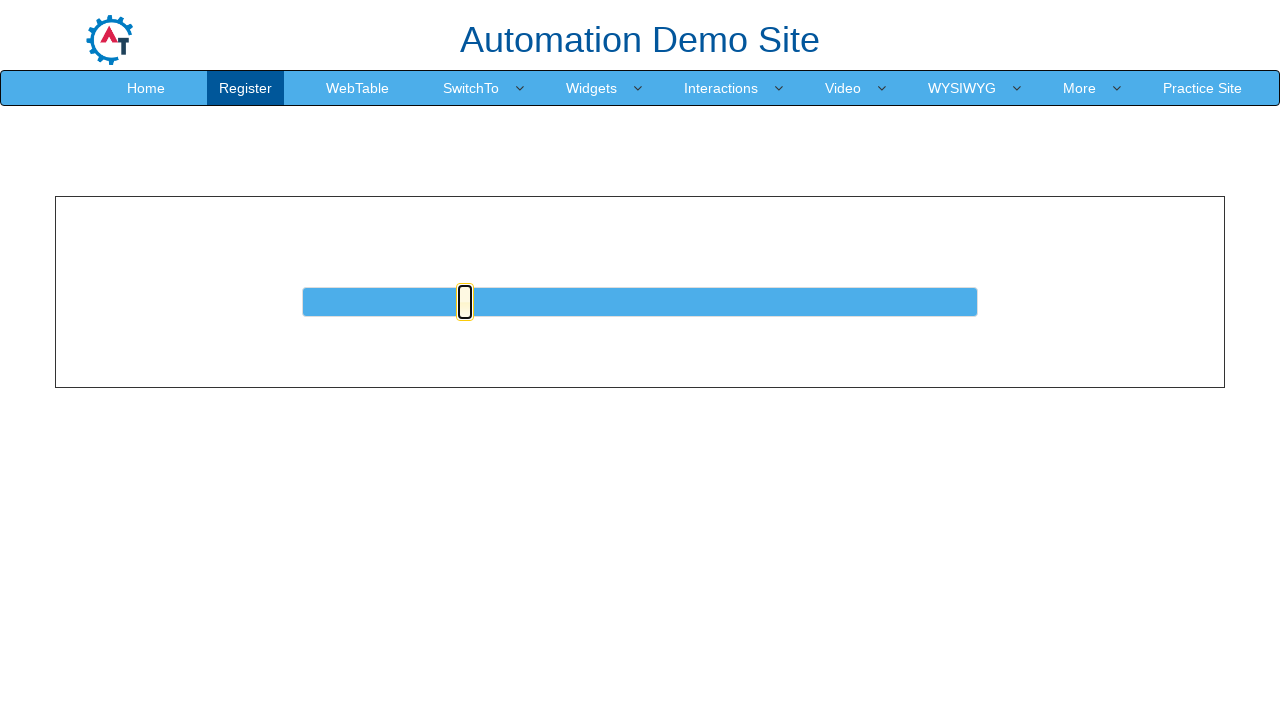

Waited 20ms for slider animation
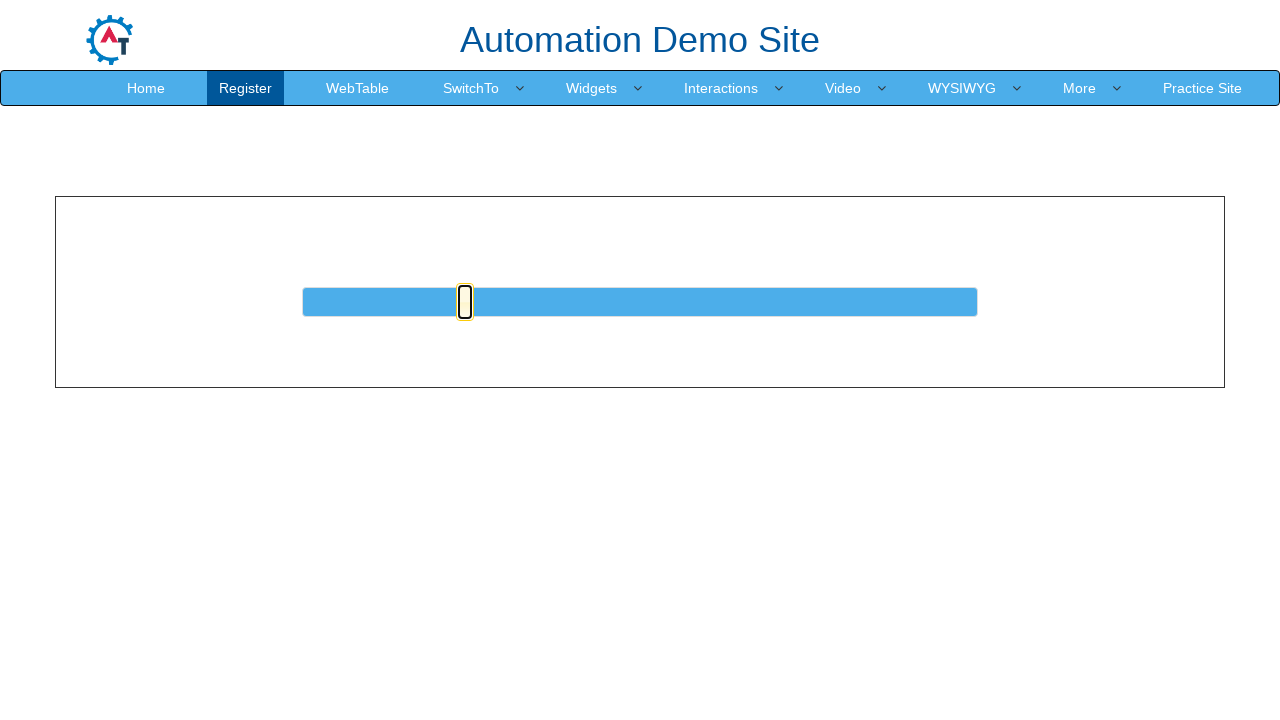

Pressed ArrowRight to move slider right (iteration 25/50) on #slider a
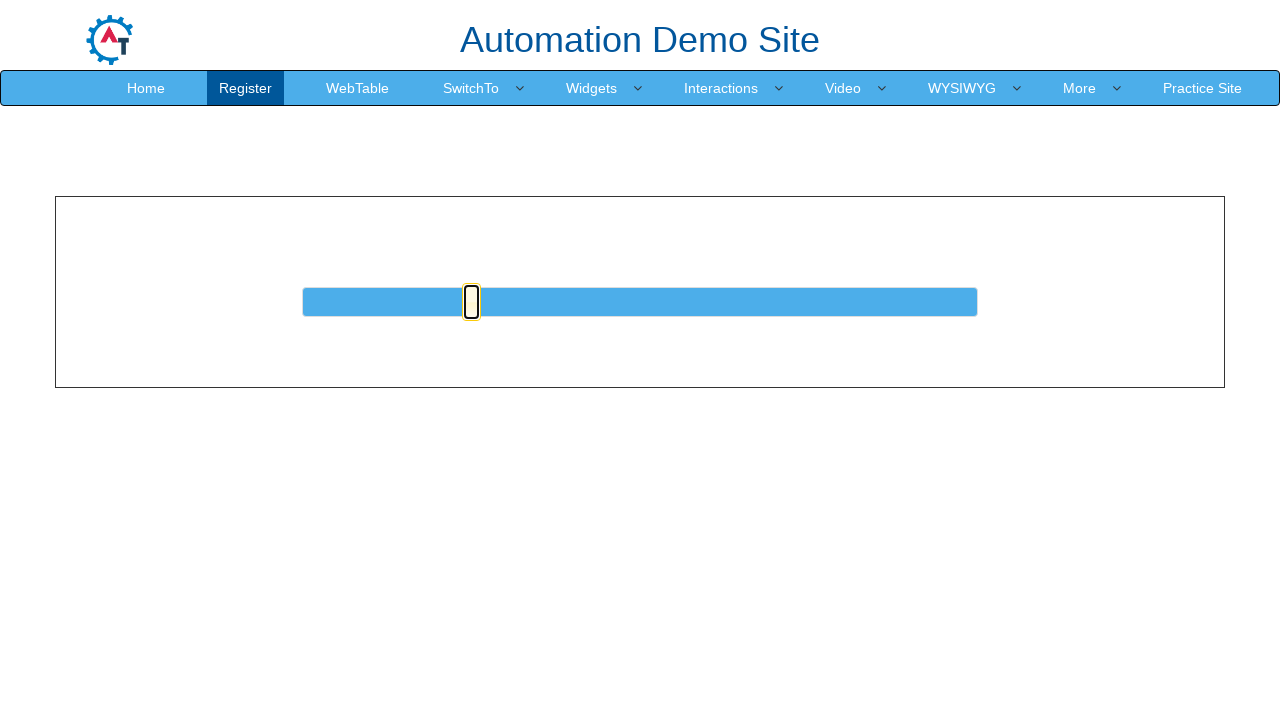

Waited 20ms for slider animation
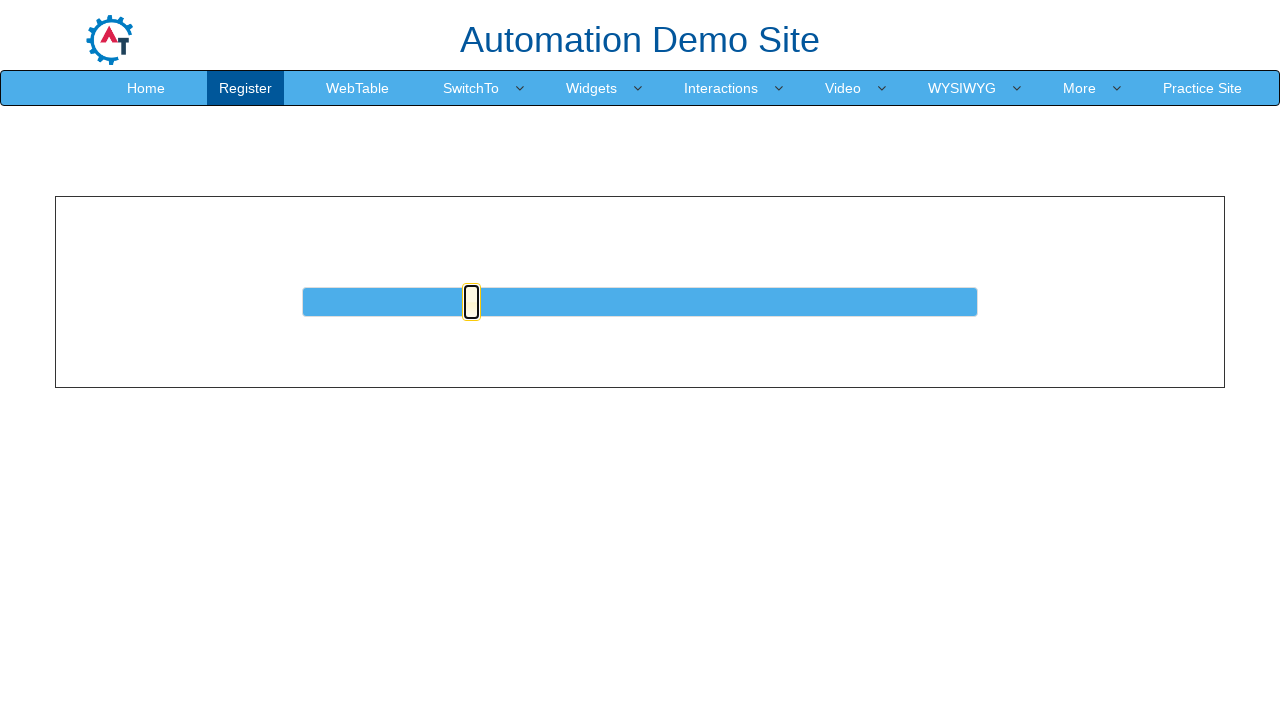

Pressed ArrowRight to move slider right (iteration 26/50) on #slider a
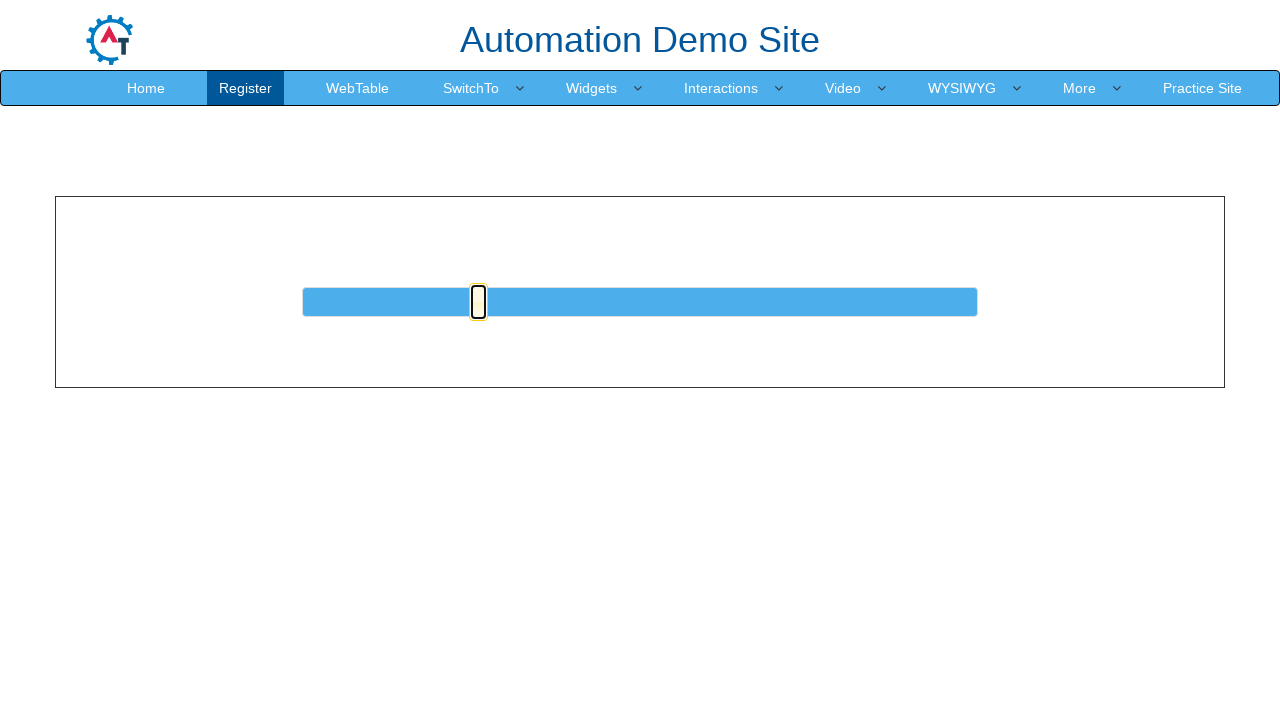

Waited 20ms for slider animation
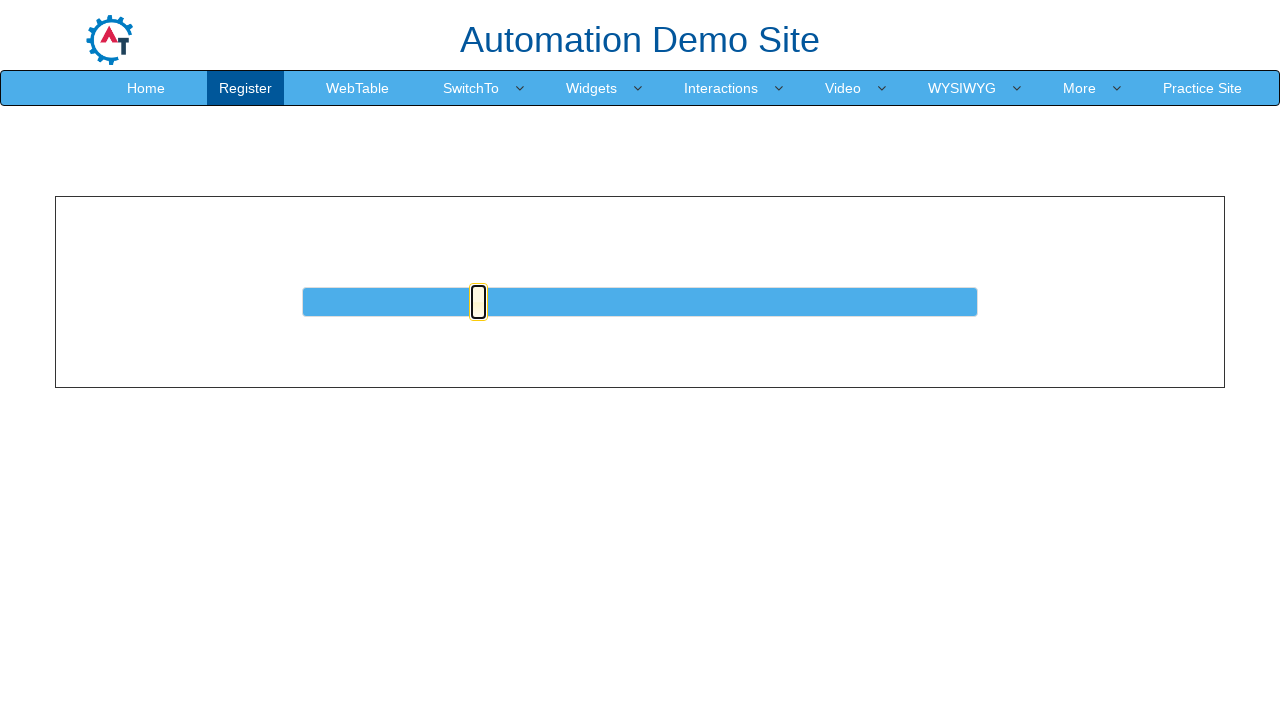

Pressed ArrowRight to move slider right (iteration 27/50) on #slider a
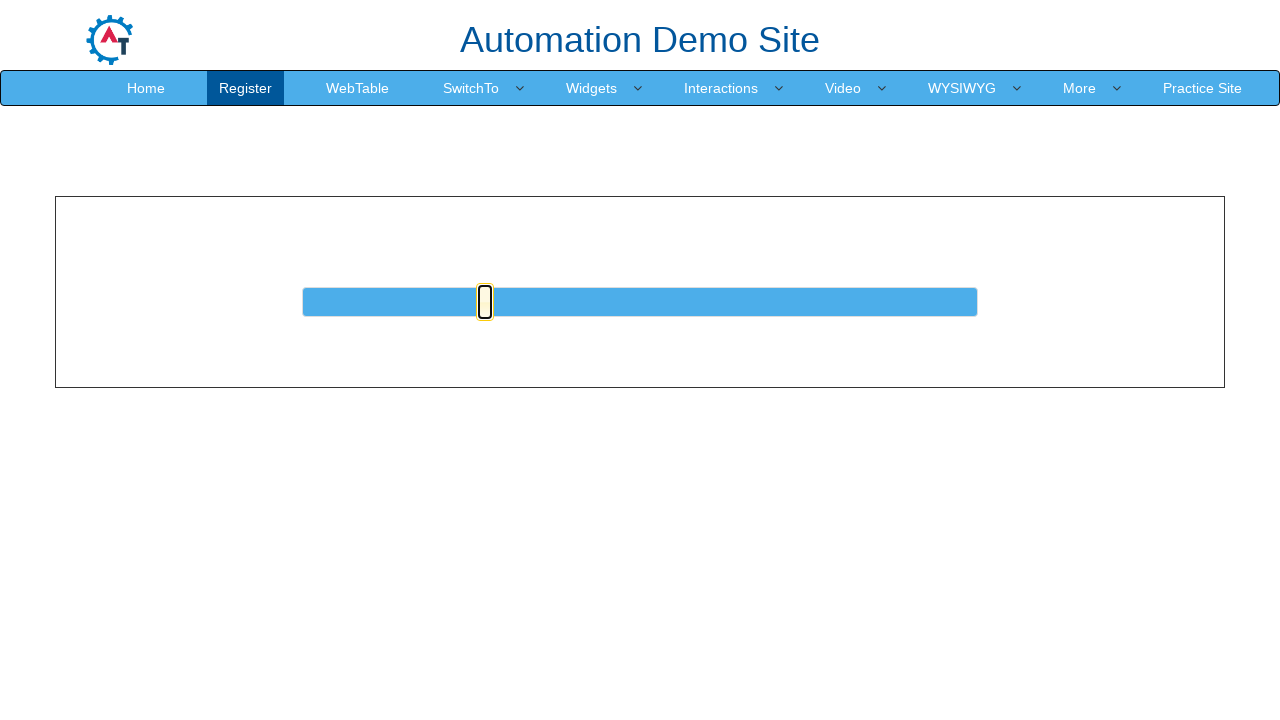

Waited 20ms for slider animation
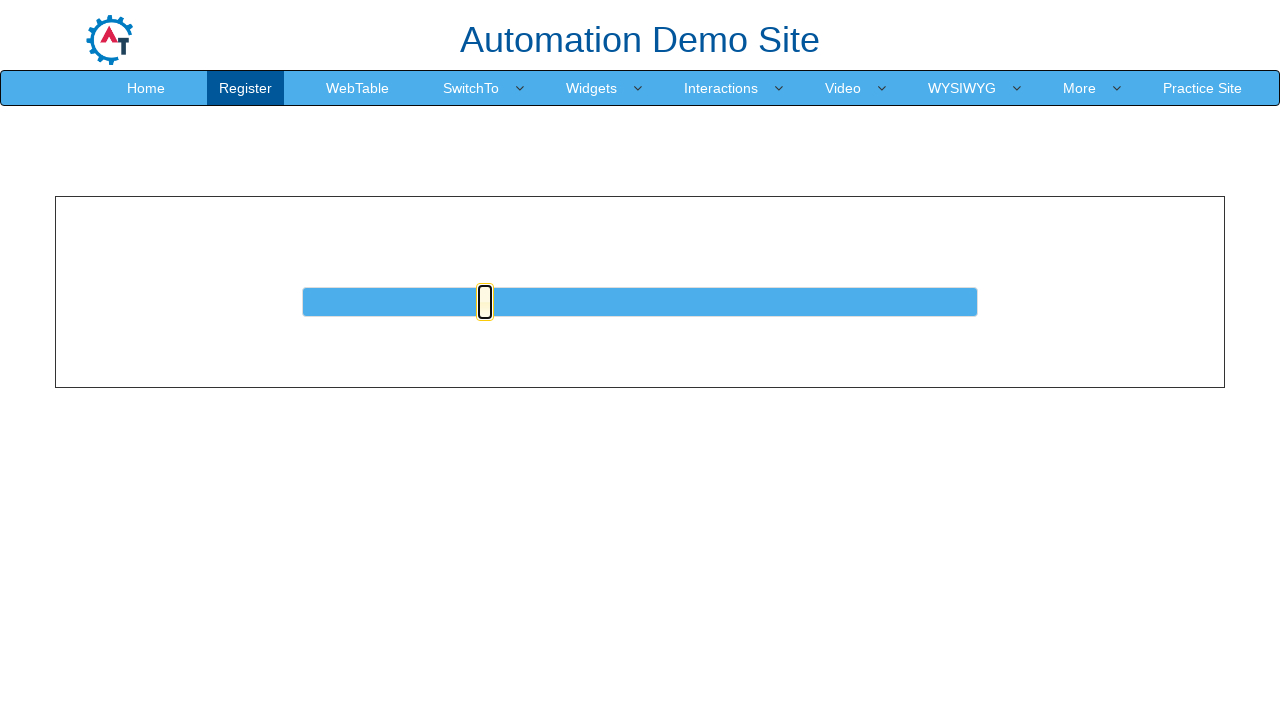

Pressed ArrowRight to move slider right (iteration 28/50) on #slider a
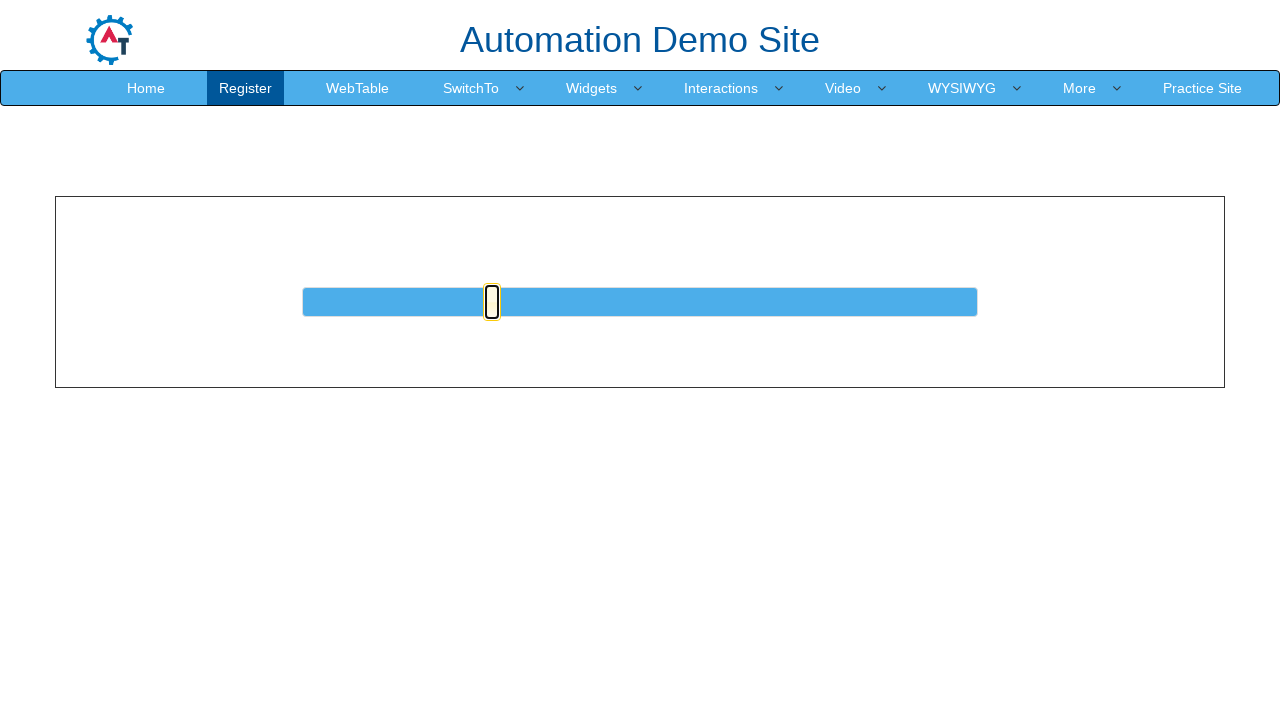

Waited 20ms for slider animation
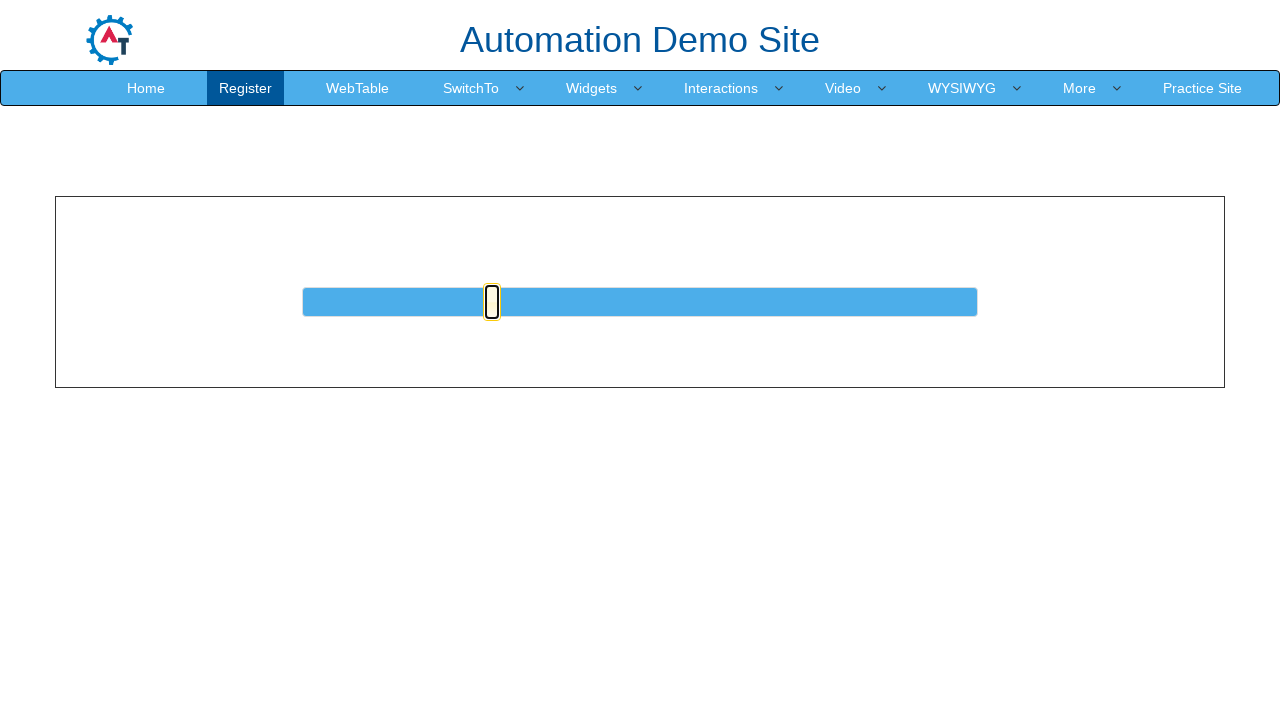

Pressed ArrowRight to move slider right (iteration 29/50) on #slider a
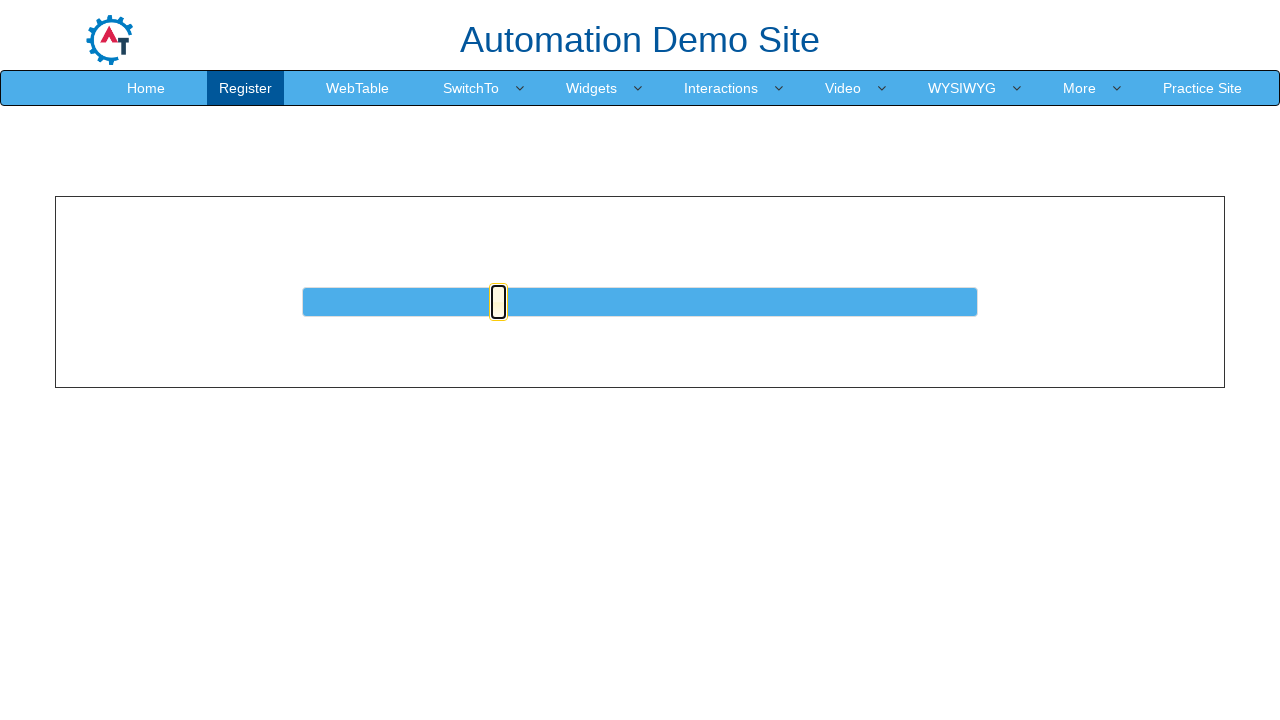

Waited 20ms for slider animation
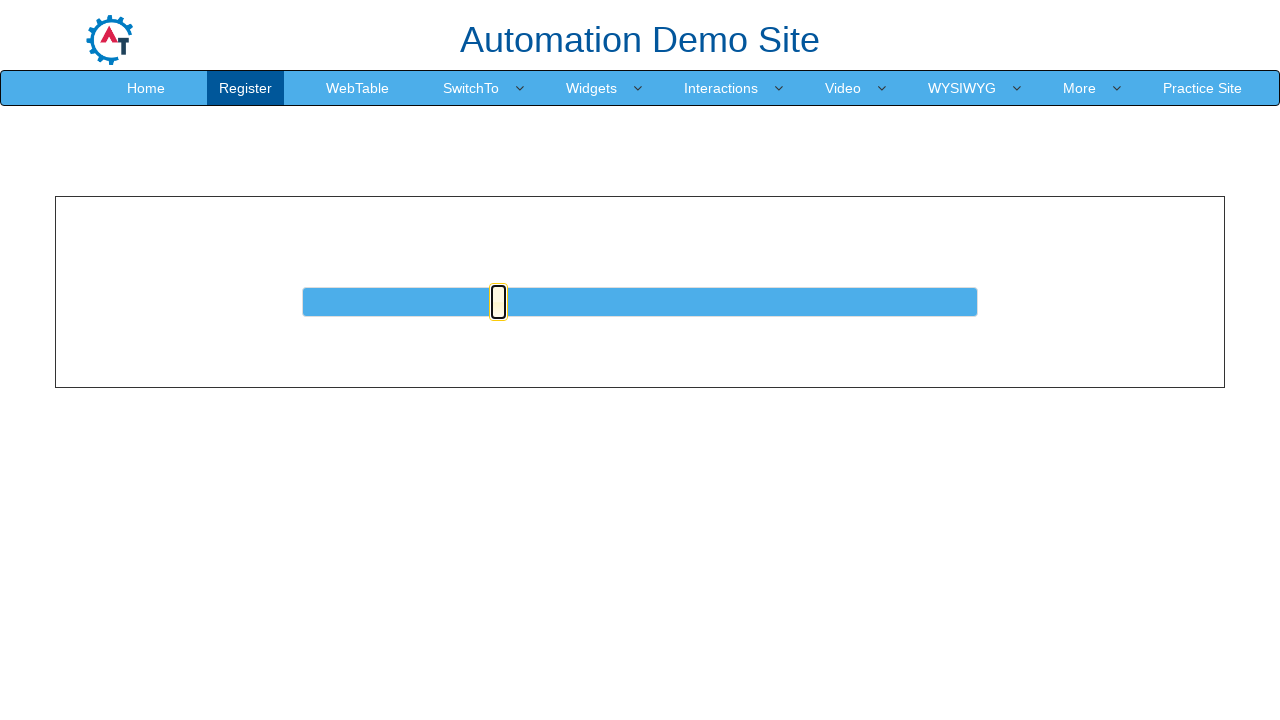

Pressed ArrowRight to move slider right (iteration 30/50) on #slider a
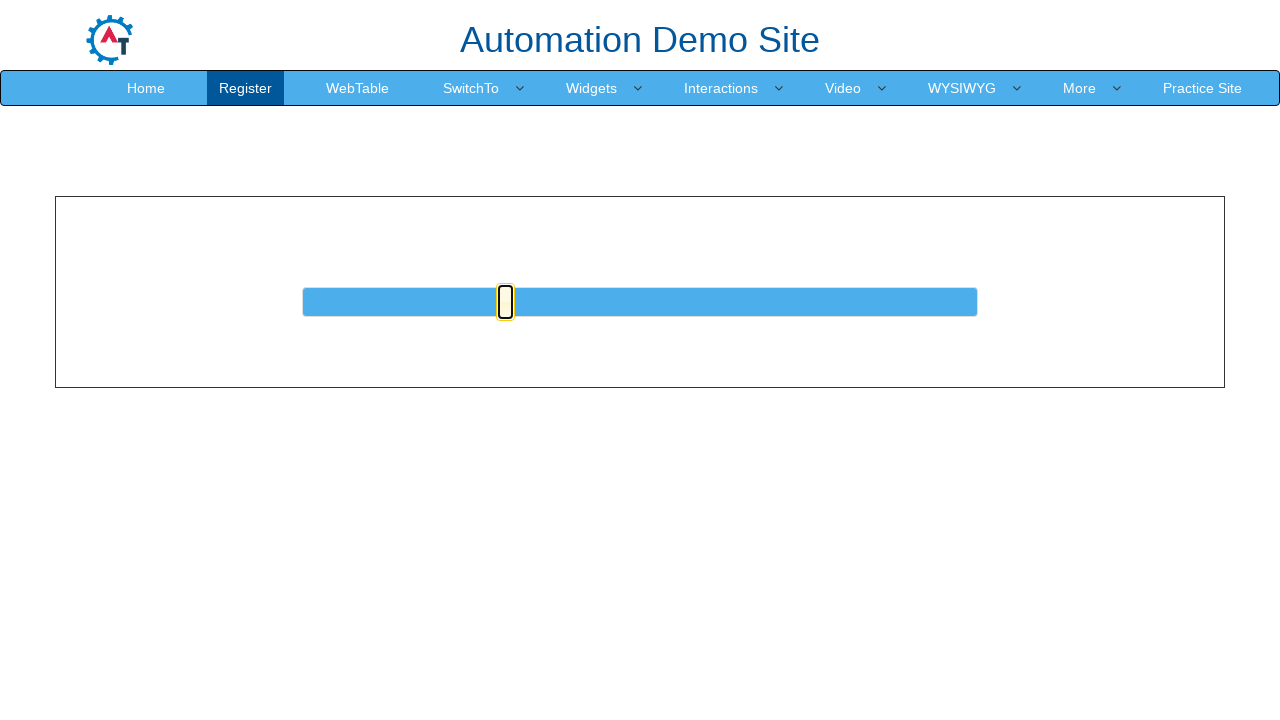

Waited 20ms for slider animation
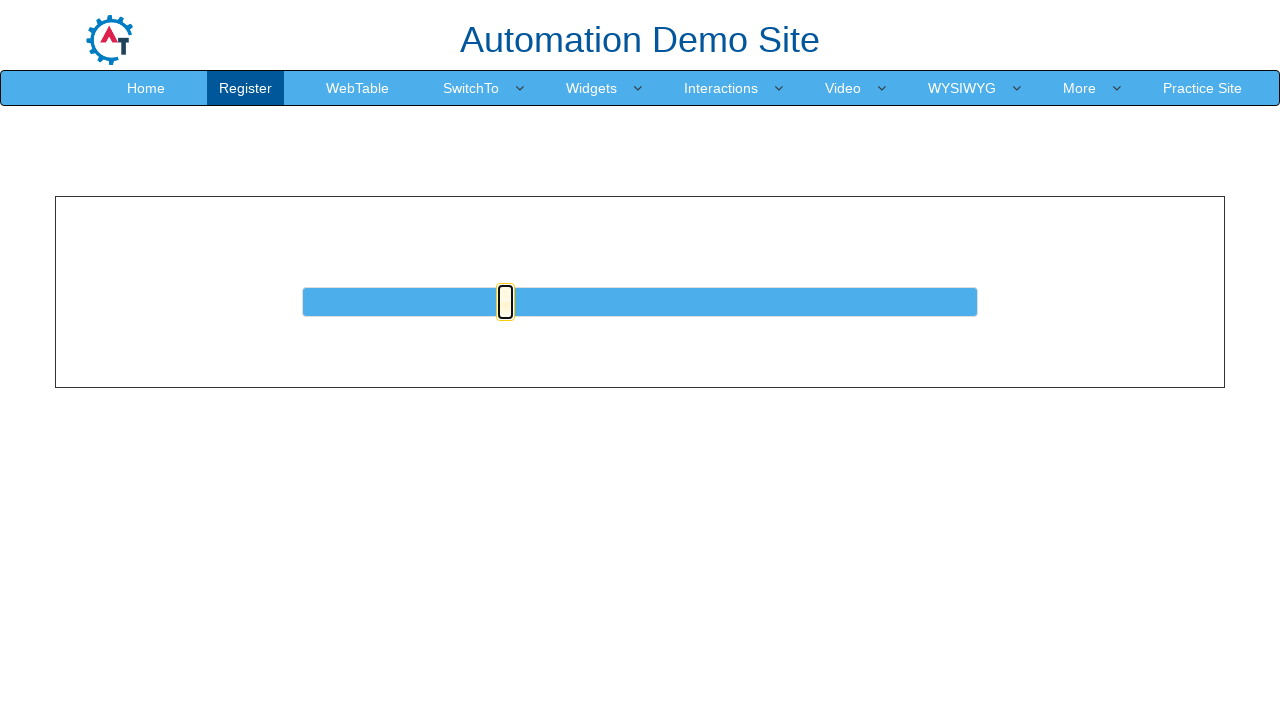

Pressed ArrowRight to move slider right (iteration 31/50) on #slider a
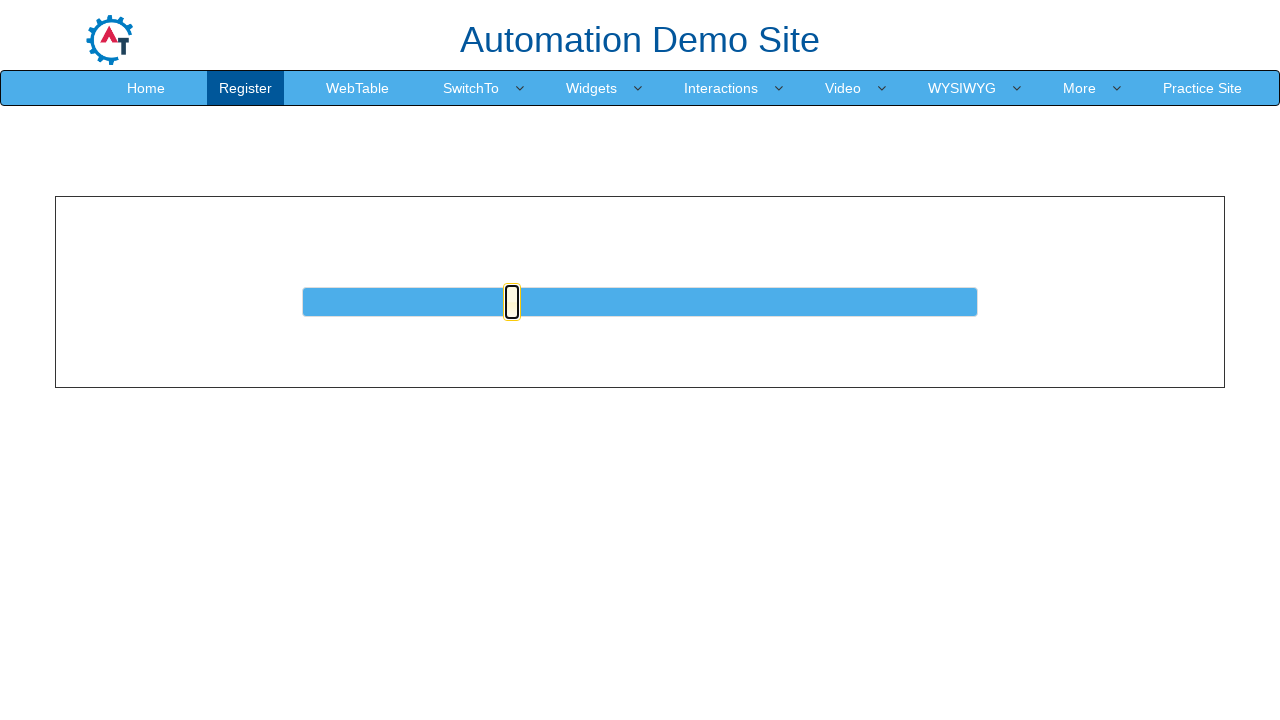

Waited 20ms for slider animation
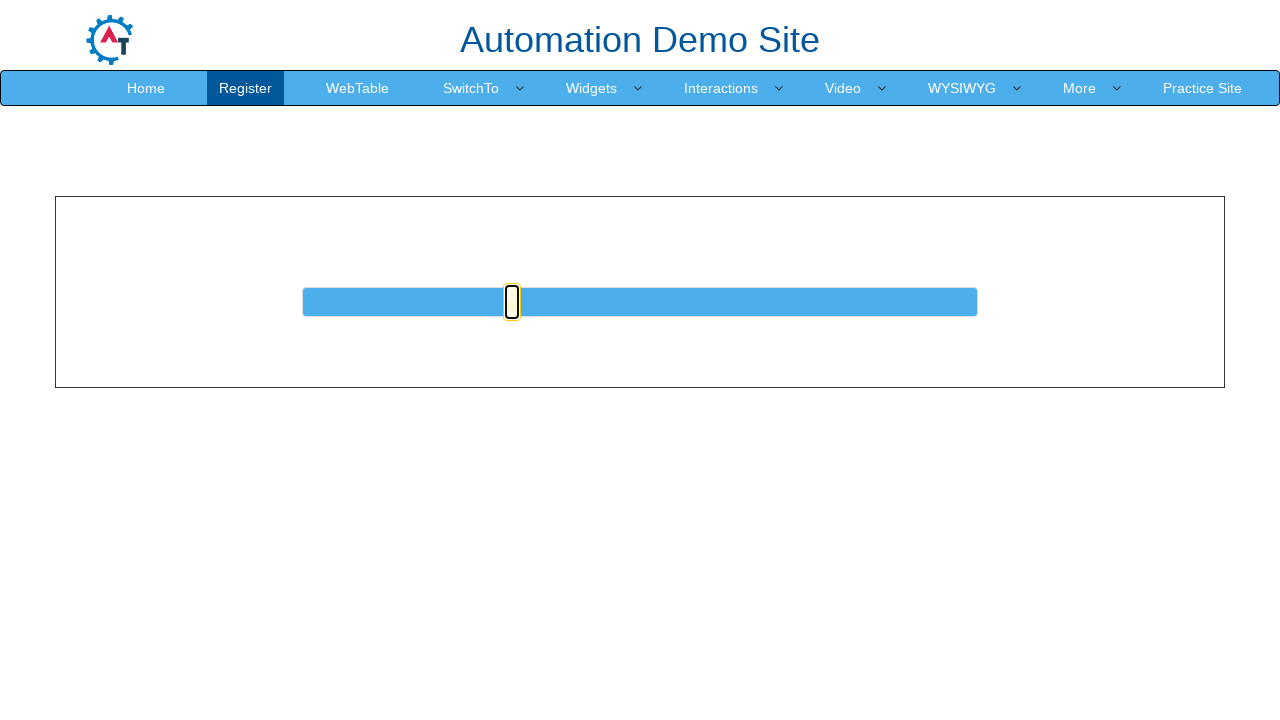

Pressed ArrowRight to move slider right (iteration 32/50) on #slider a
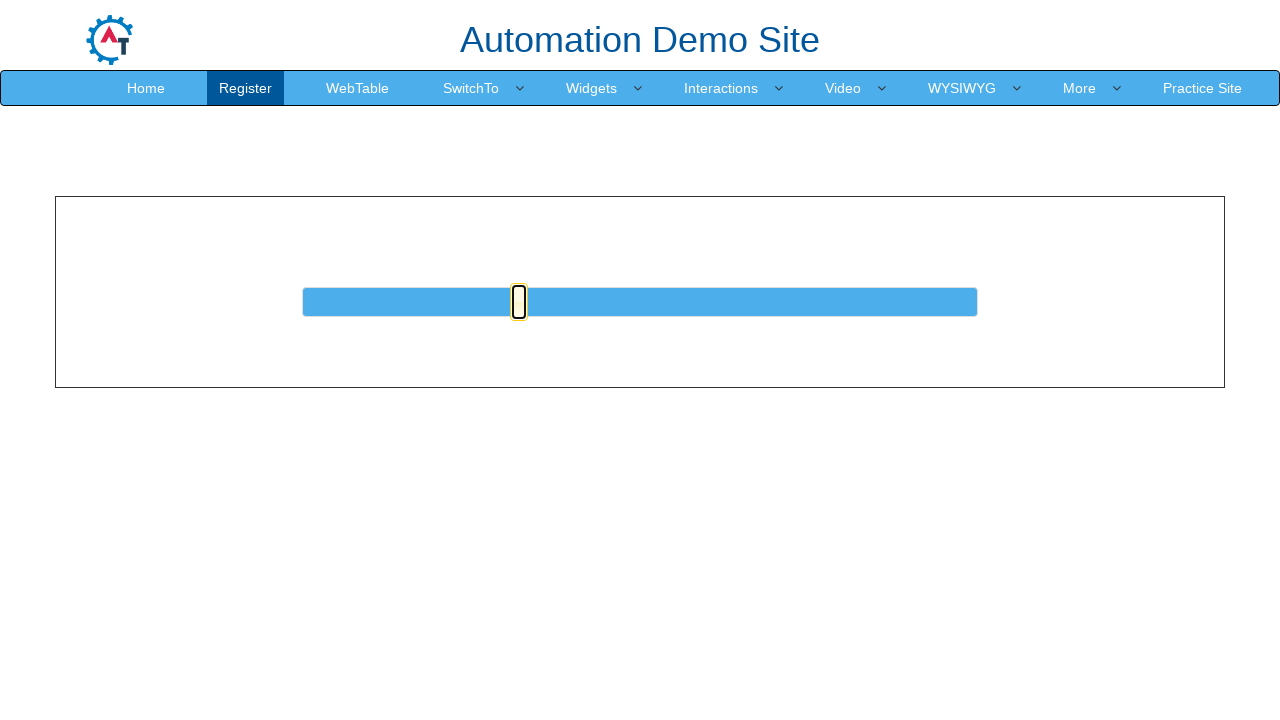

Waited 20ms for slider animation
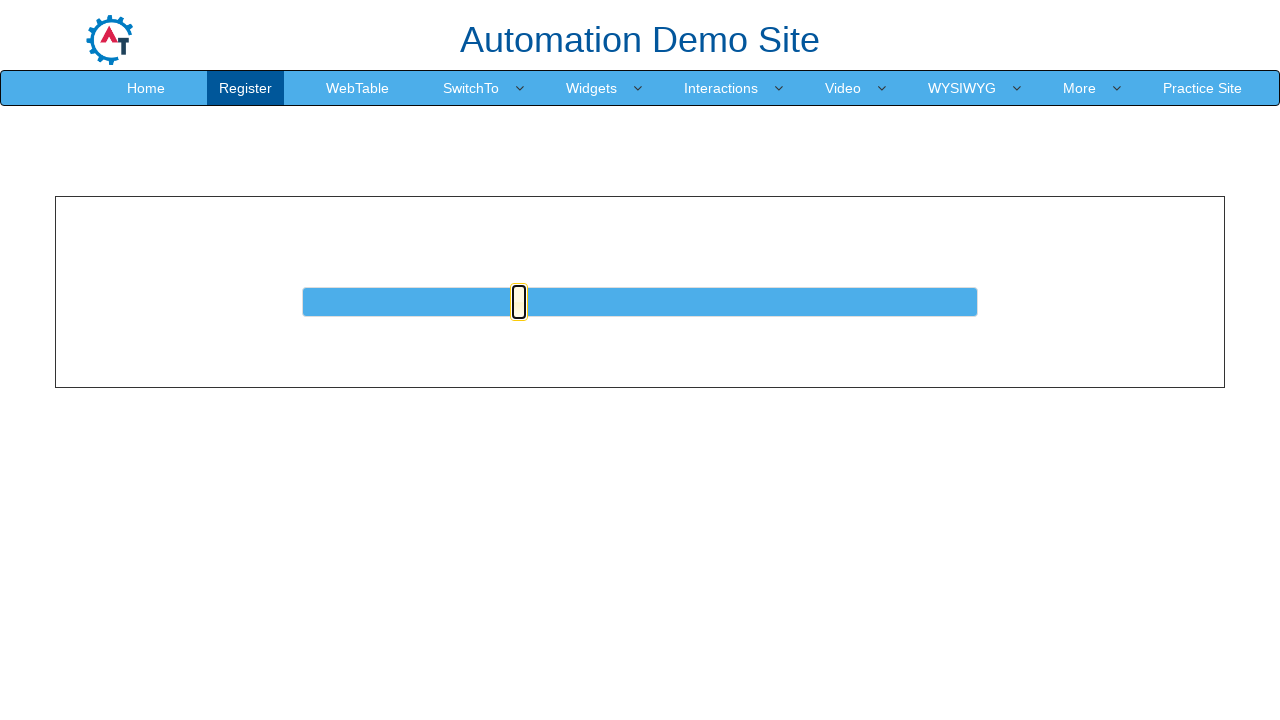

Pressed ArrowRight to move slider right (iteration 33/50) on #slider a
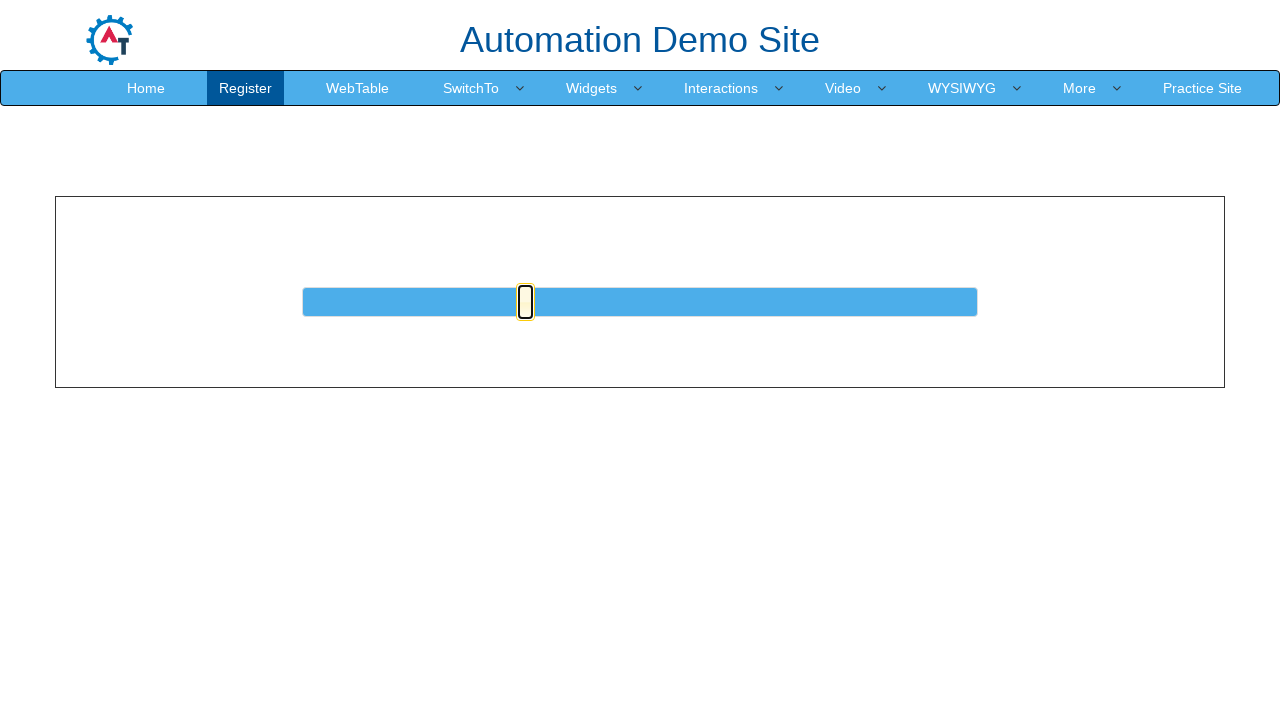

Waited 20ms for slider animation
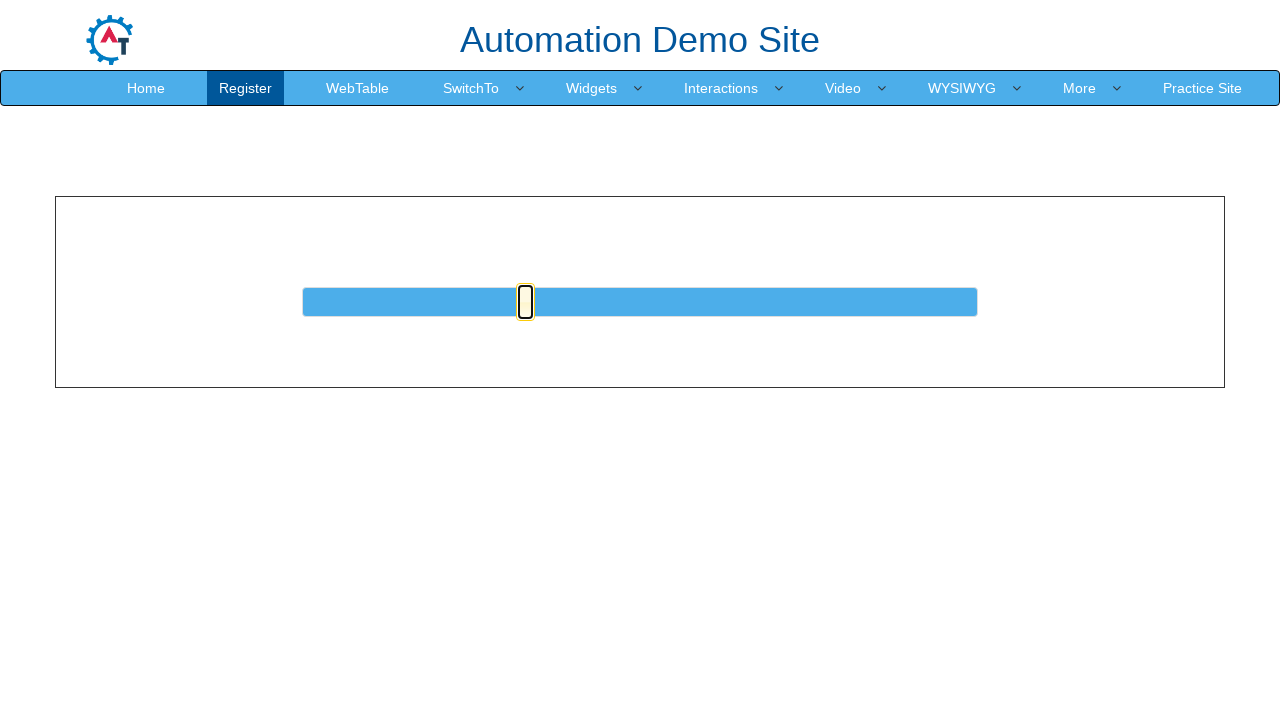

Pressed ArrowRight to move slider right (iteration 34/50) on #slider a
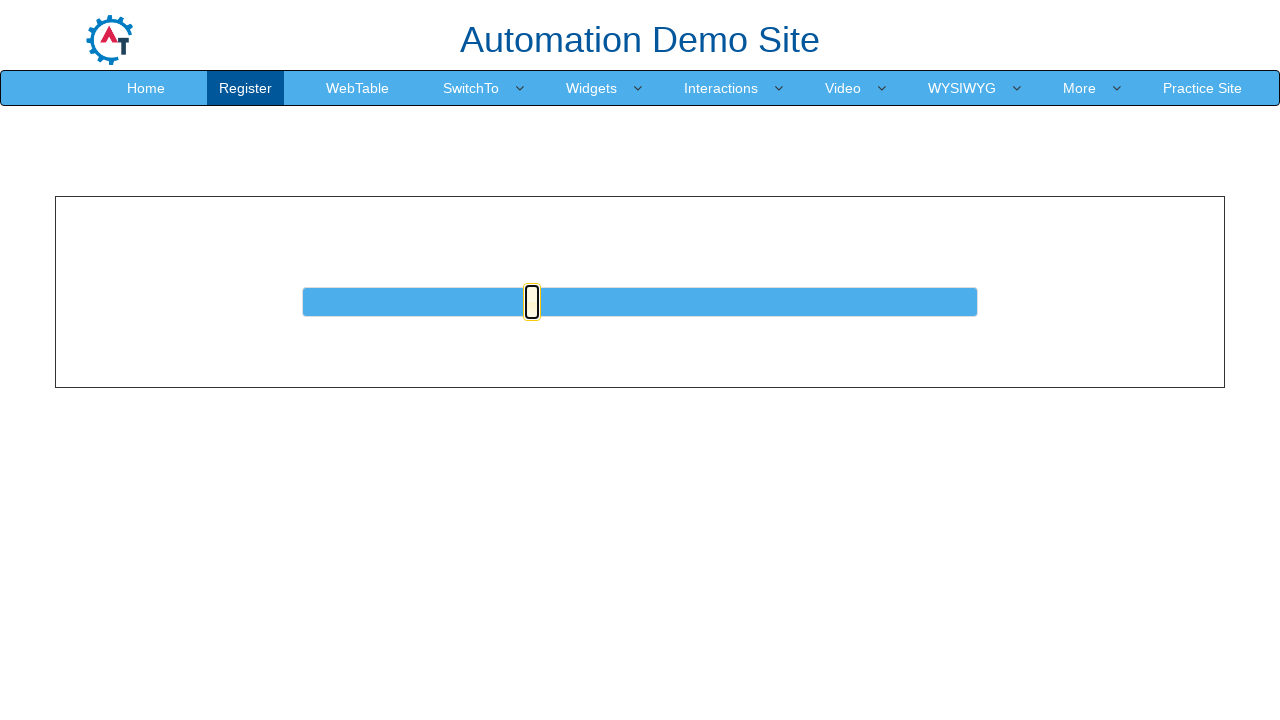

Waited 20ms for slider animation
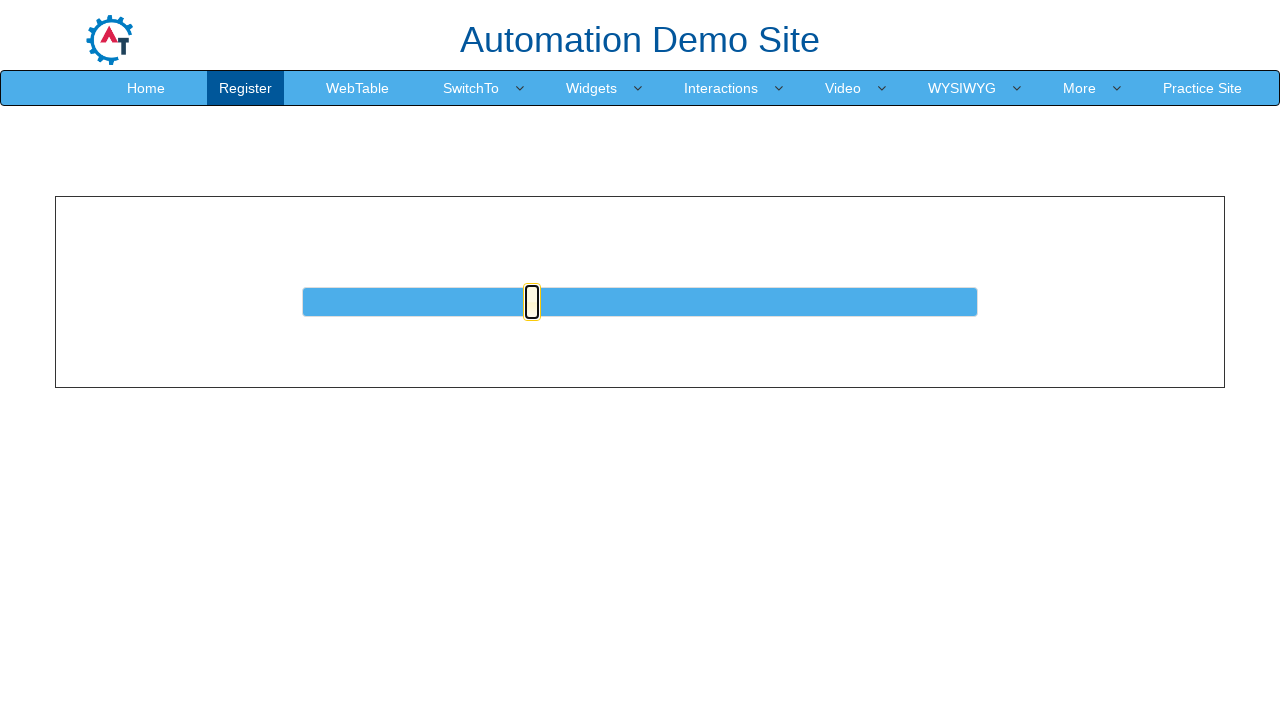

Pressed ArrowRight to move slider right (iteration 35/50) on #slider a
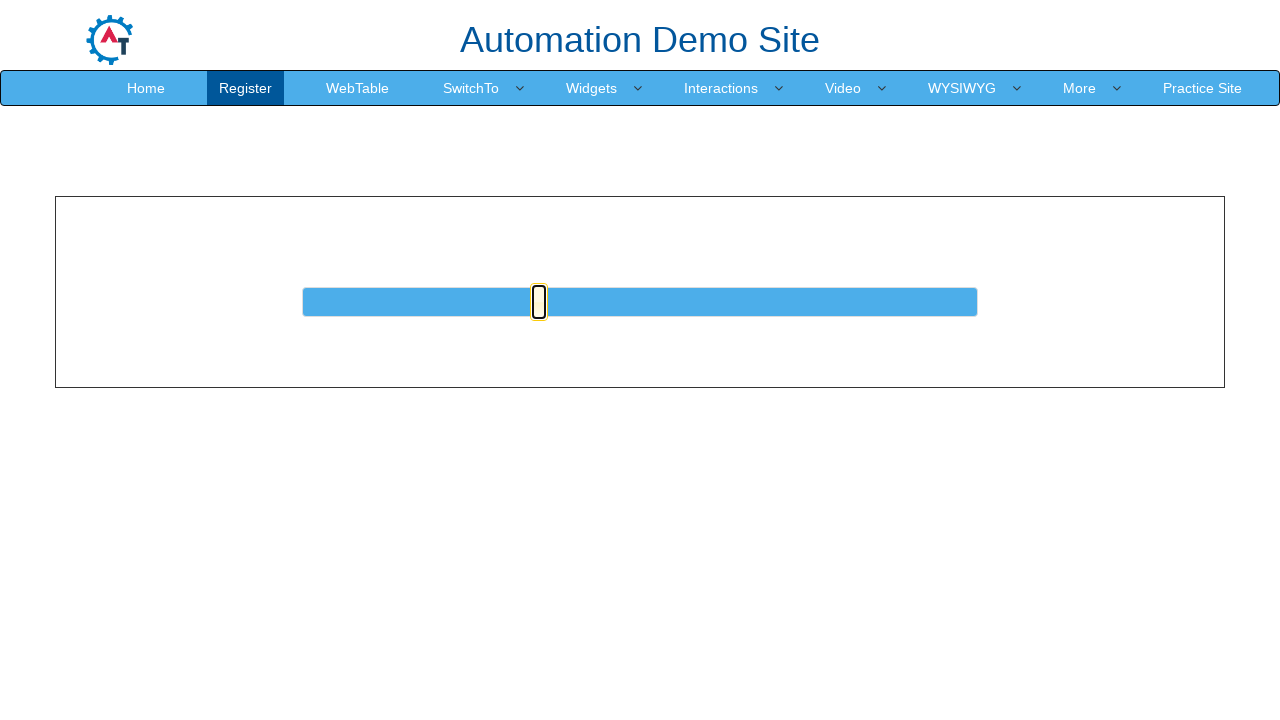

Waited 20ms for slider animation
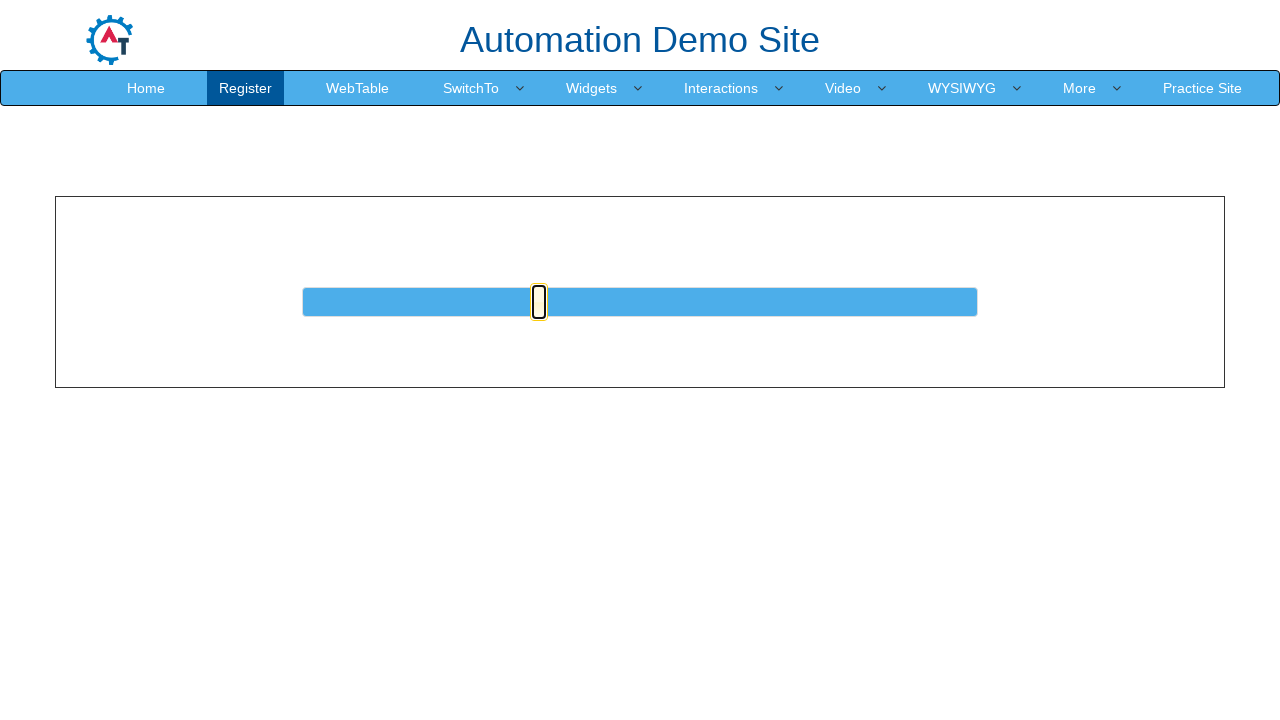

Pressed ArrowRight to move slider right (iteration 36/50) on #slider a
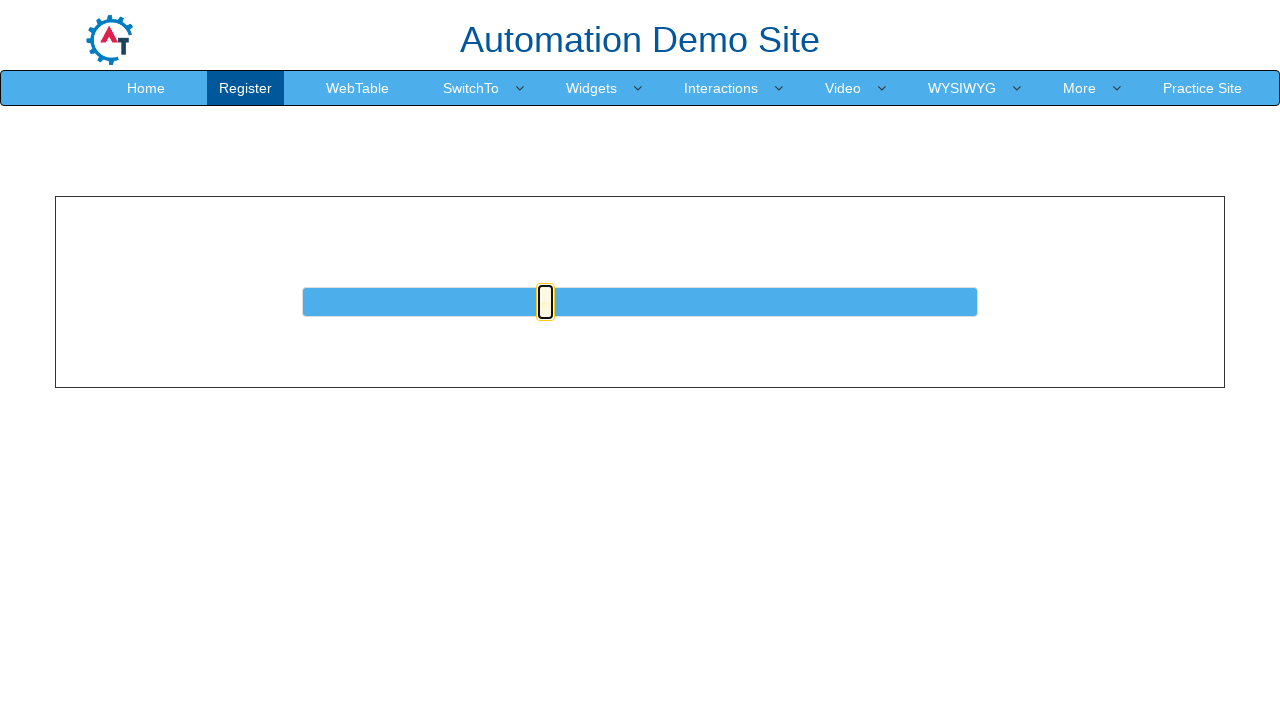

Waited 20ms for slider animation
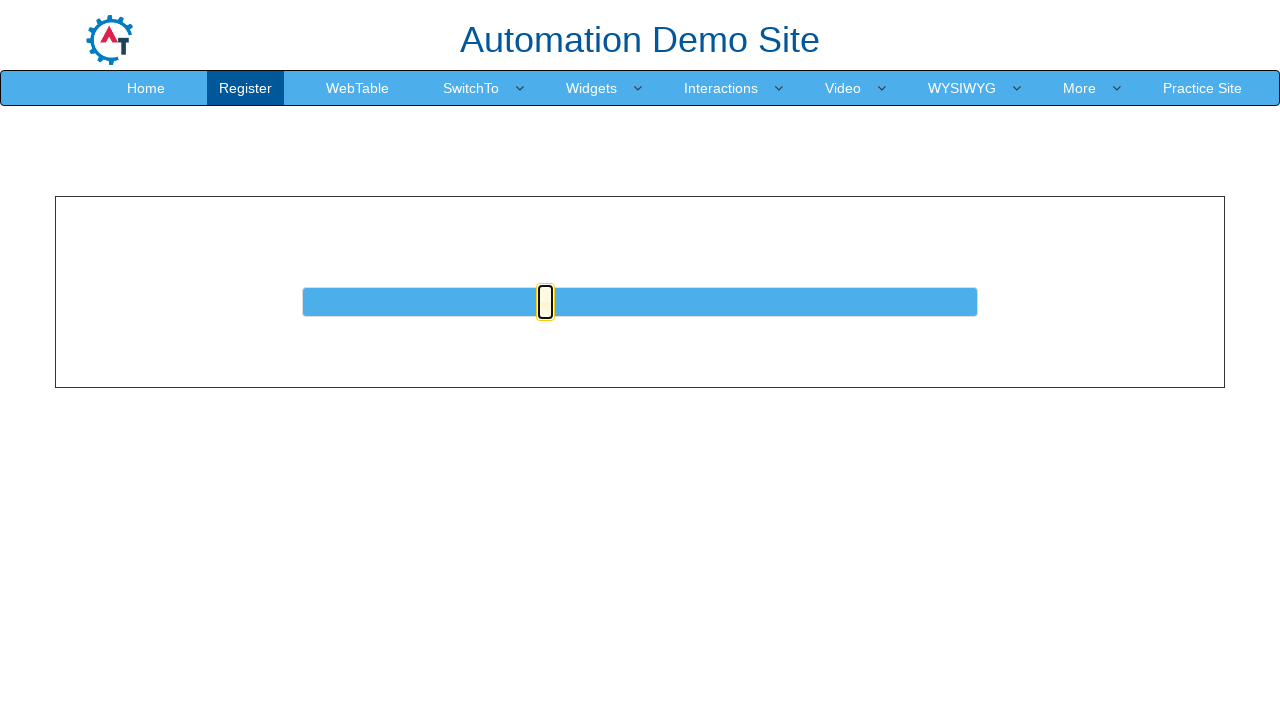

Pressed ArrowRight to move slider right (iteration 37/50) on #slider a
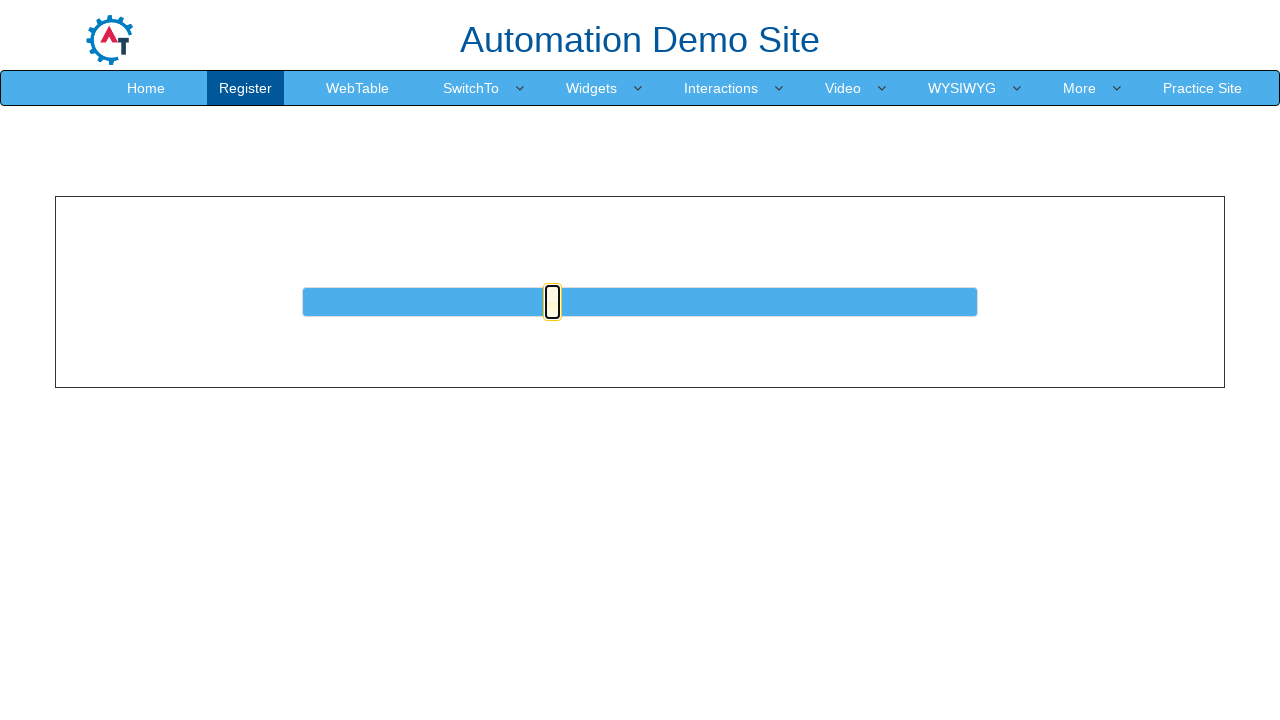

Waited 20ms for slider animation
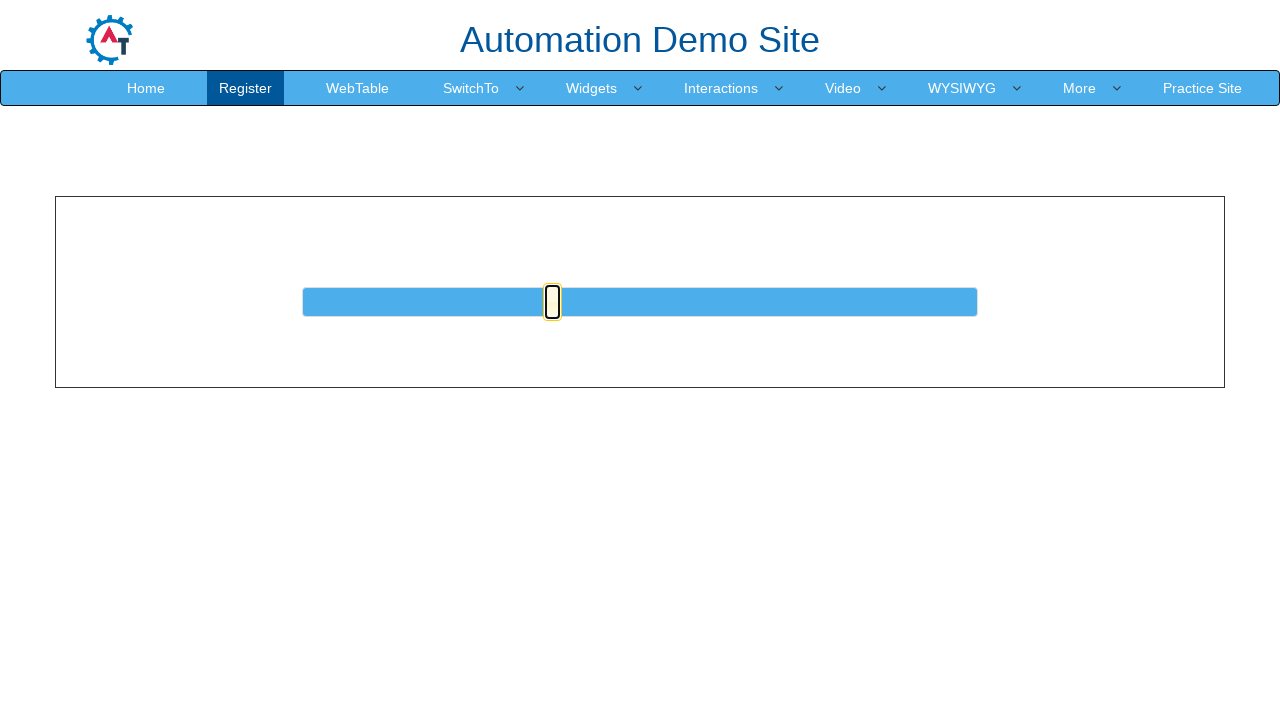

Pressed ArrowRight to move slider right (iteration 38/50) on #slider a
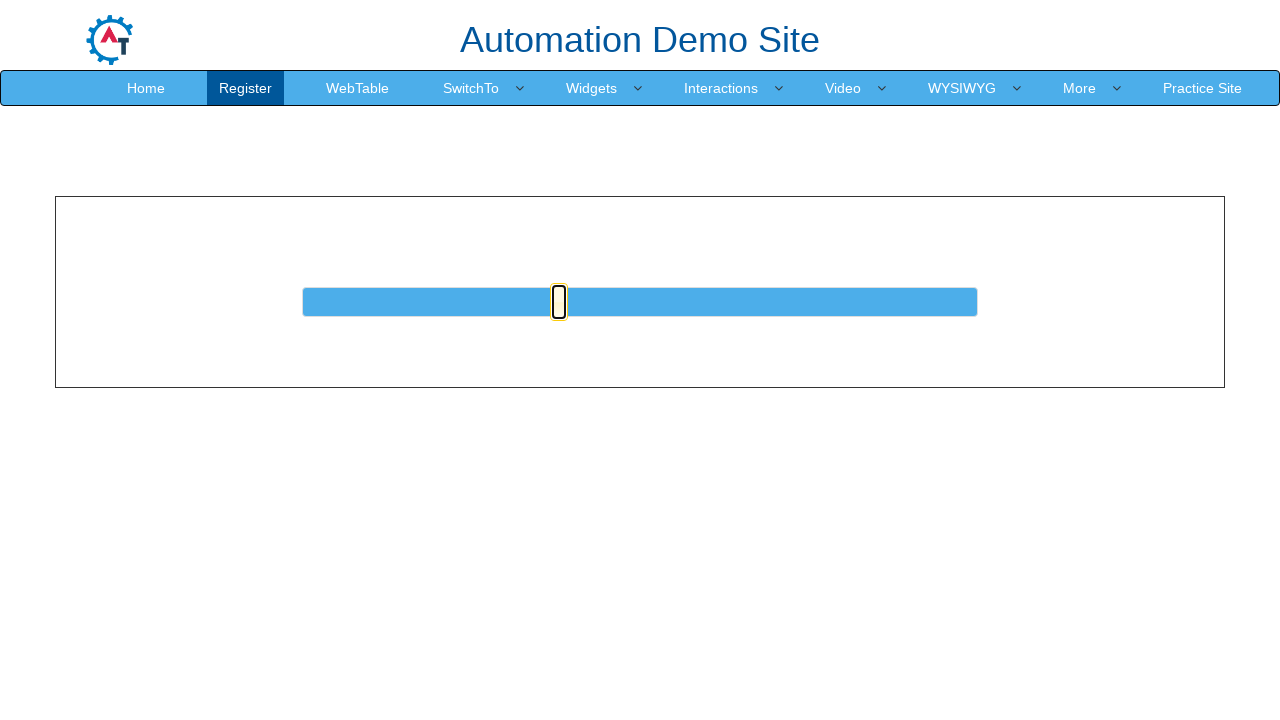

Waited 20ms for slider animation
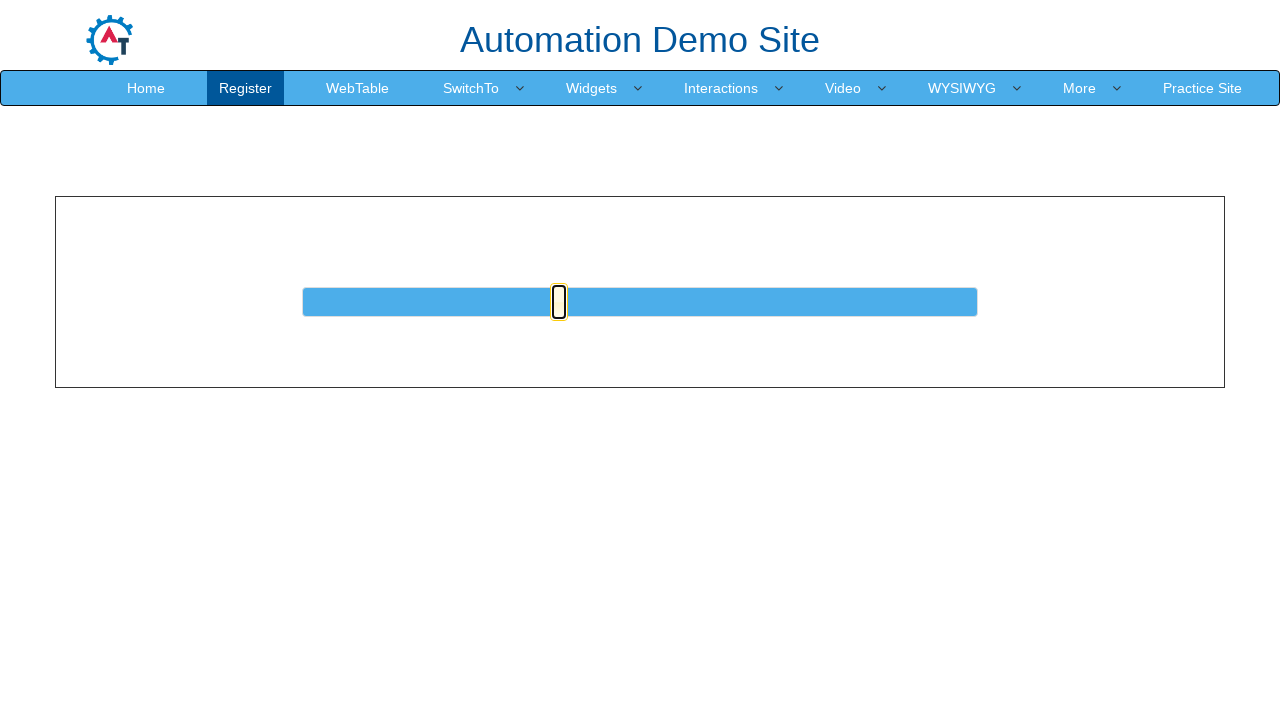

Pressed ArrowRight to move slider right (iteration 39/50) on #slider a
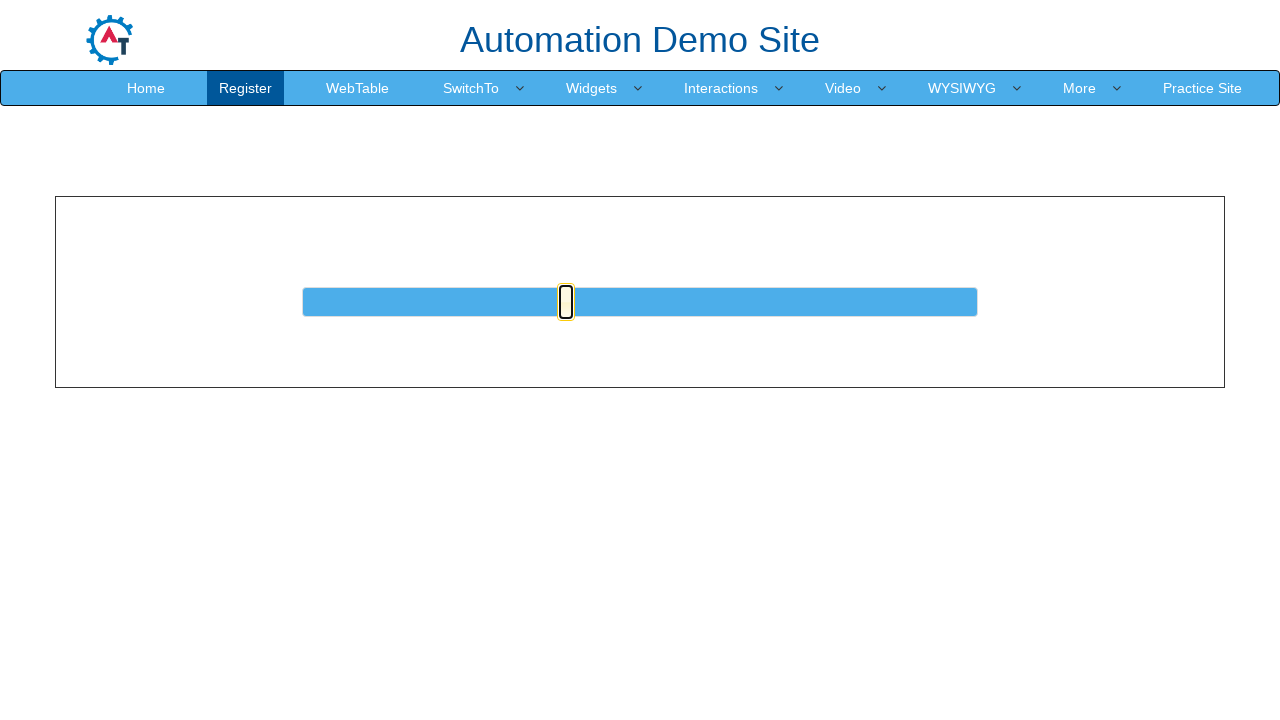

Waited 20ms for slider animation
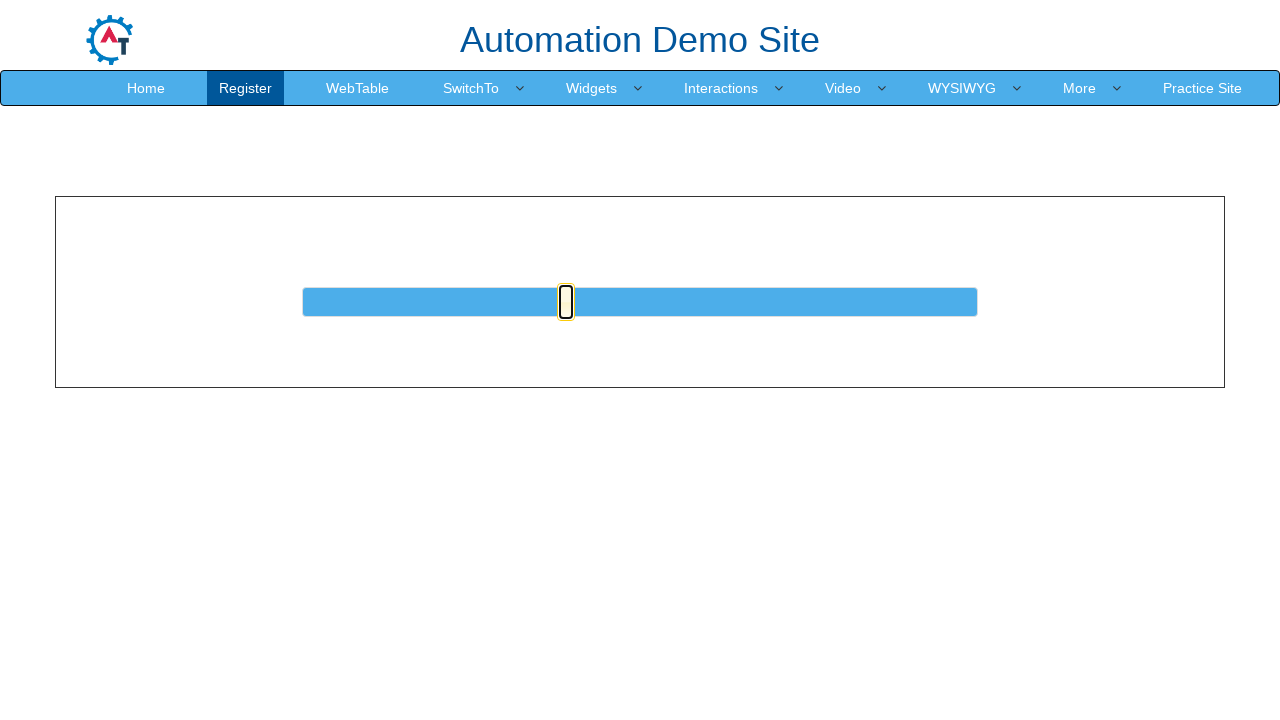

Pressed ArrowRight to move slider right (iteration 40/50) on #slider a
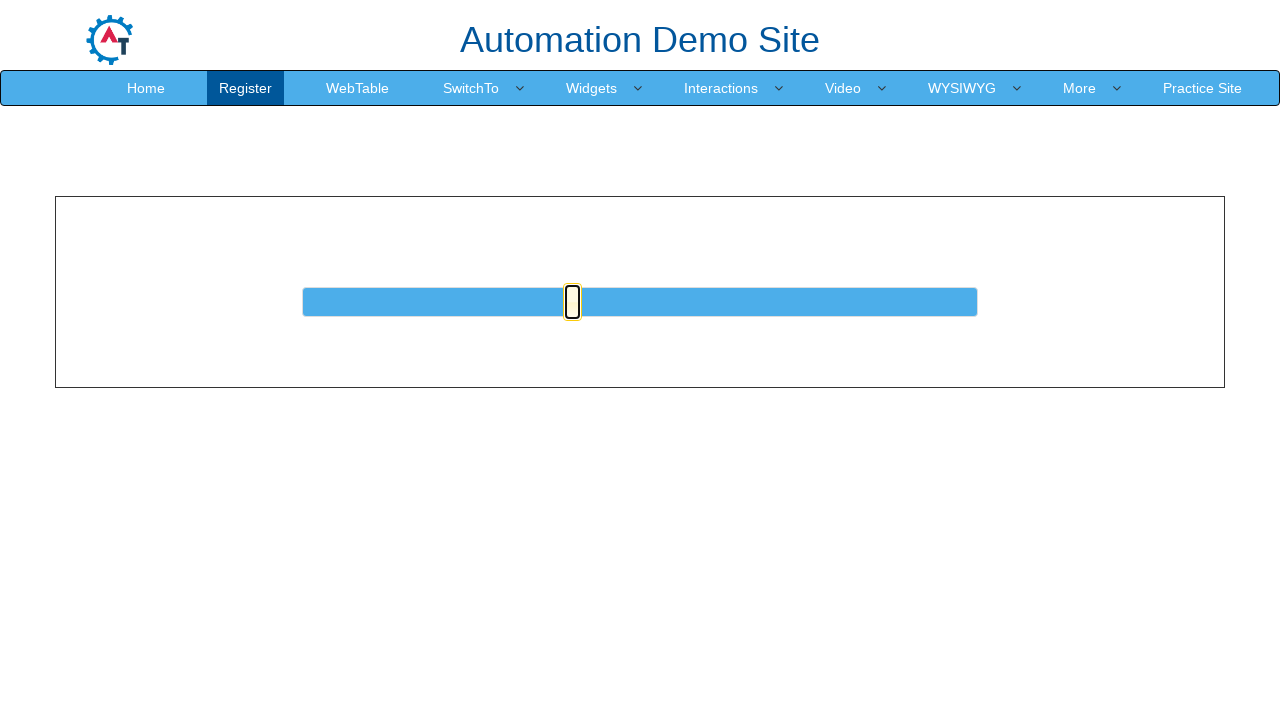

Waited 20ms for slider animation
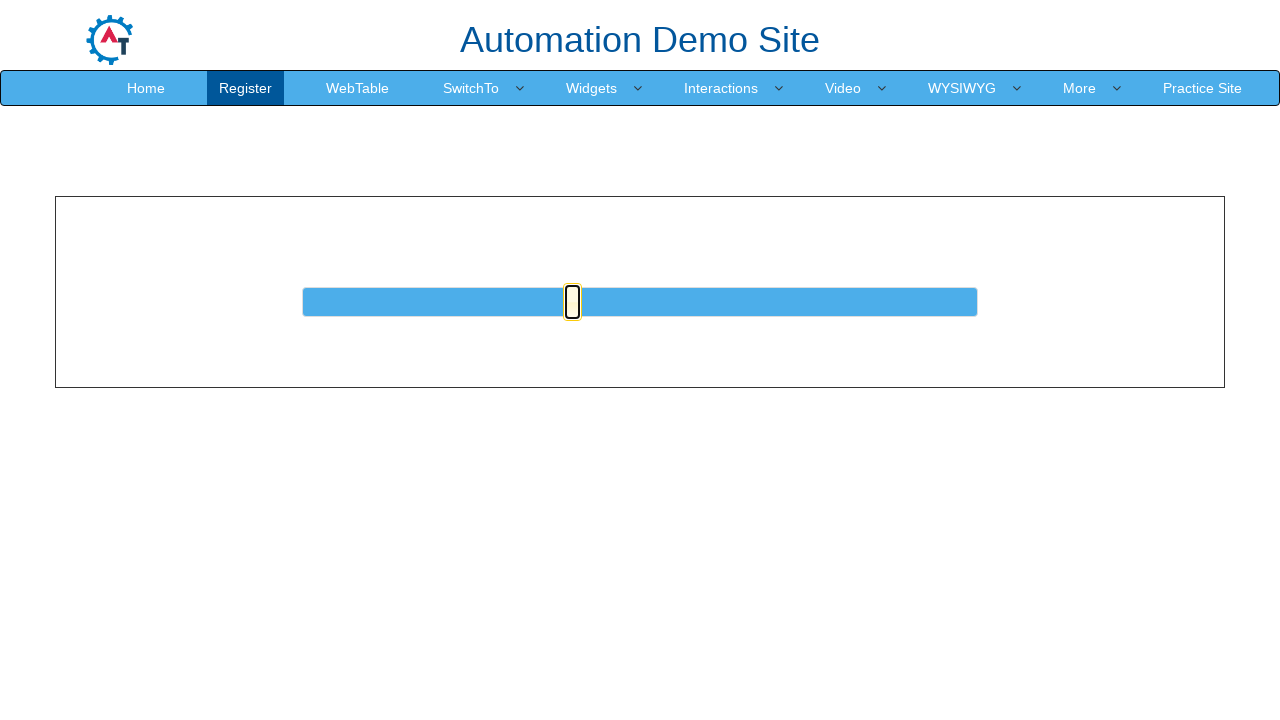

Pressed ArrowRight to move slider right (iteration 41/50) on #slider a
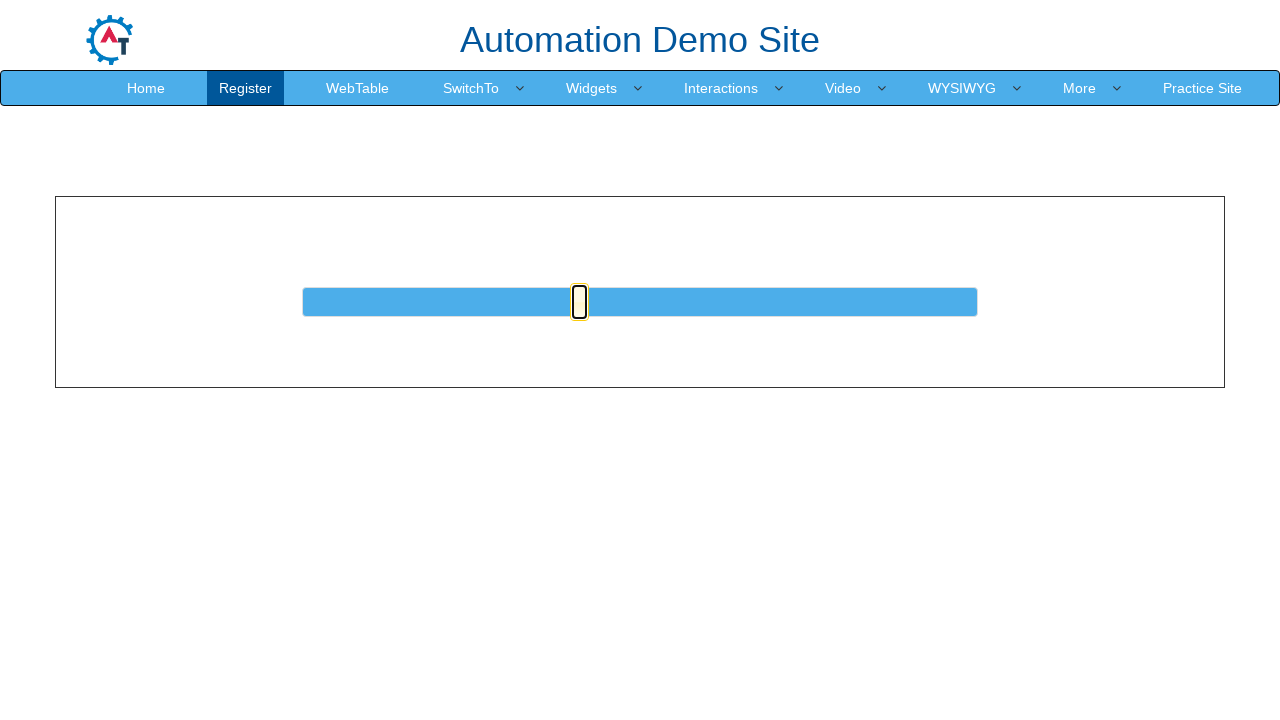

Waited 20ms for slider animation
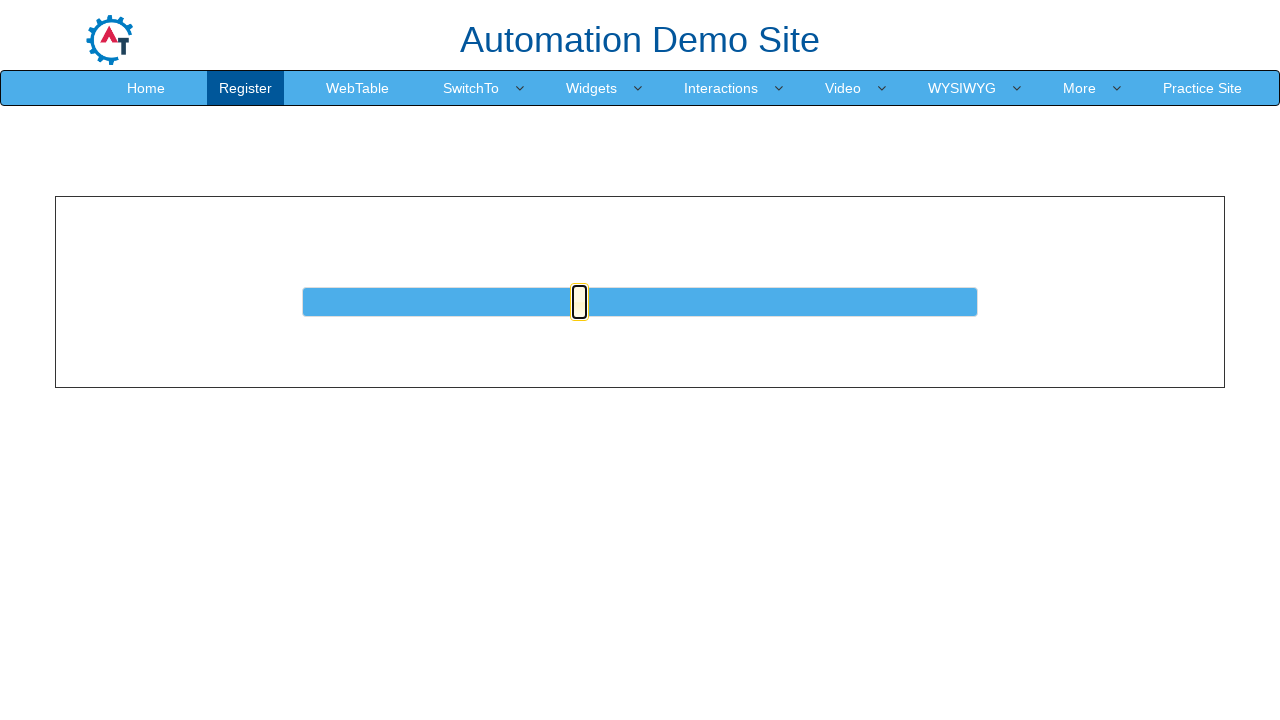

Pressed ArrowRight to move slider right (iteration 42/50) on #slider a
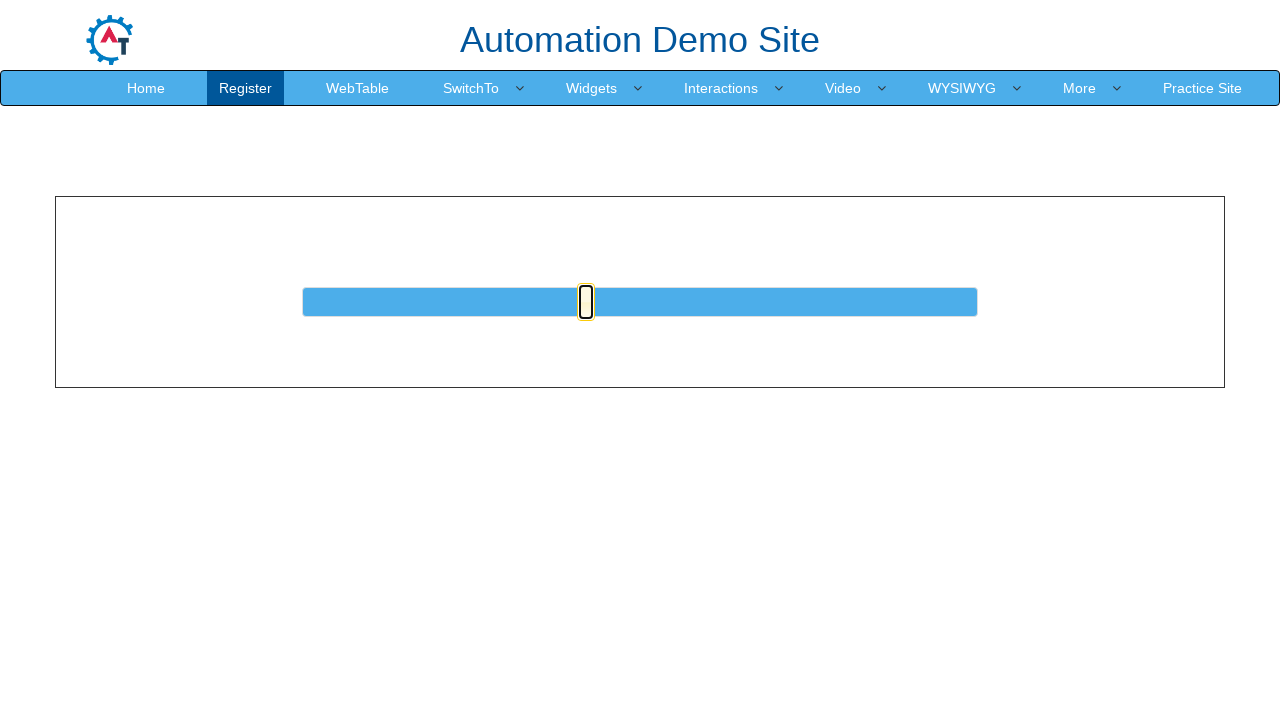

Waited 20ms for slider animation
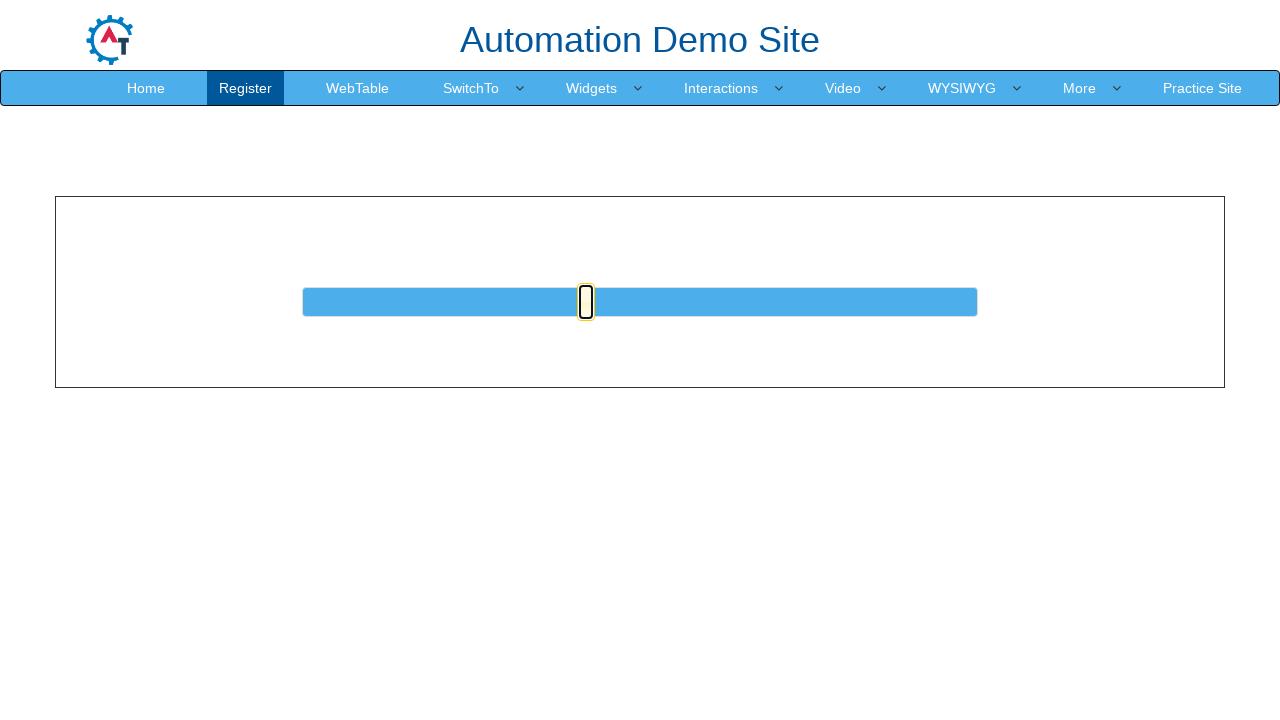

Pressed ArrowRight to move slider right (iteration 43/50) on #slider a
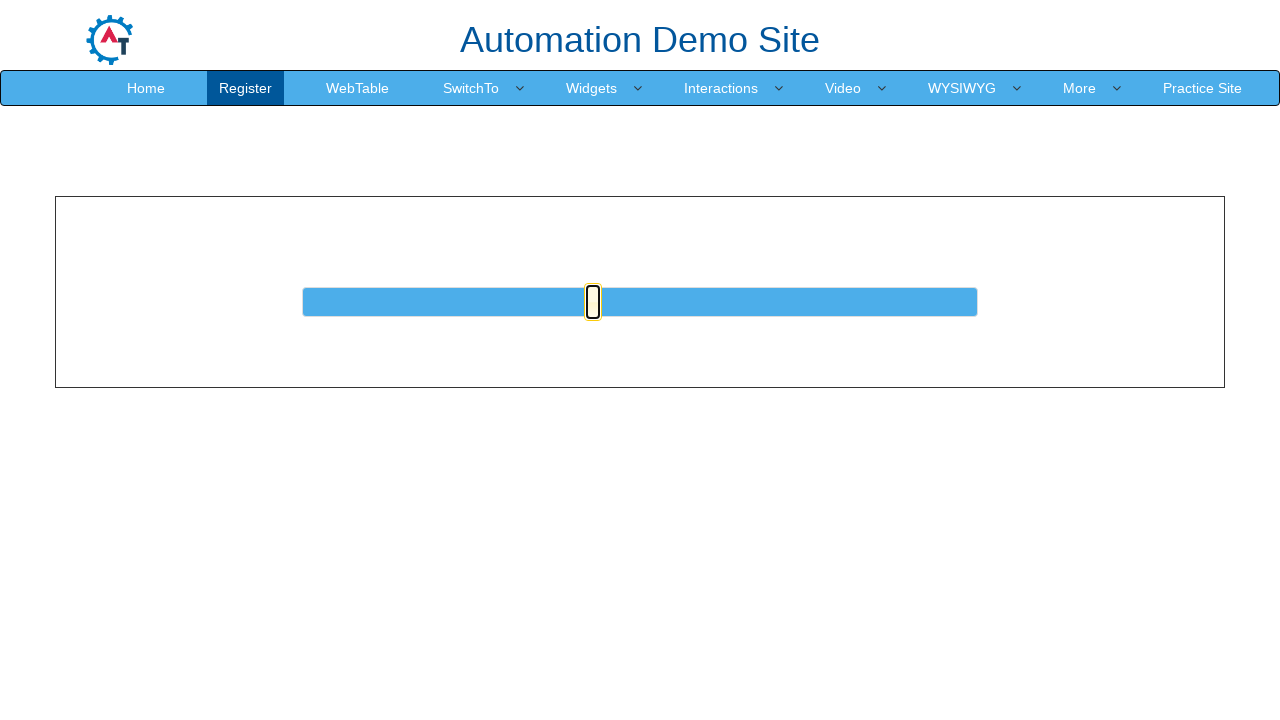

Waited 20ms for slider animation
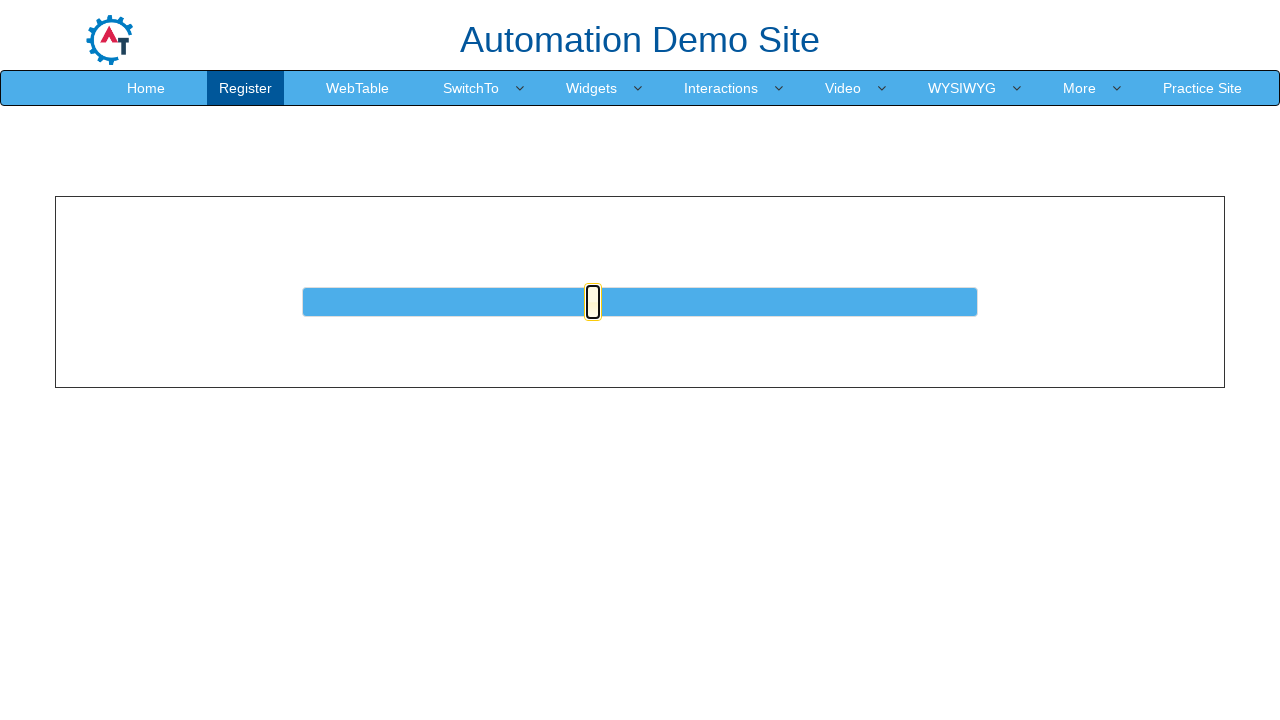

Pressed ArrowRight to move slider right (iteration 44/50) on #slider a
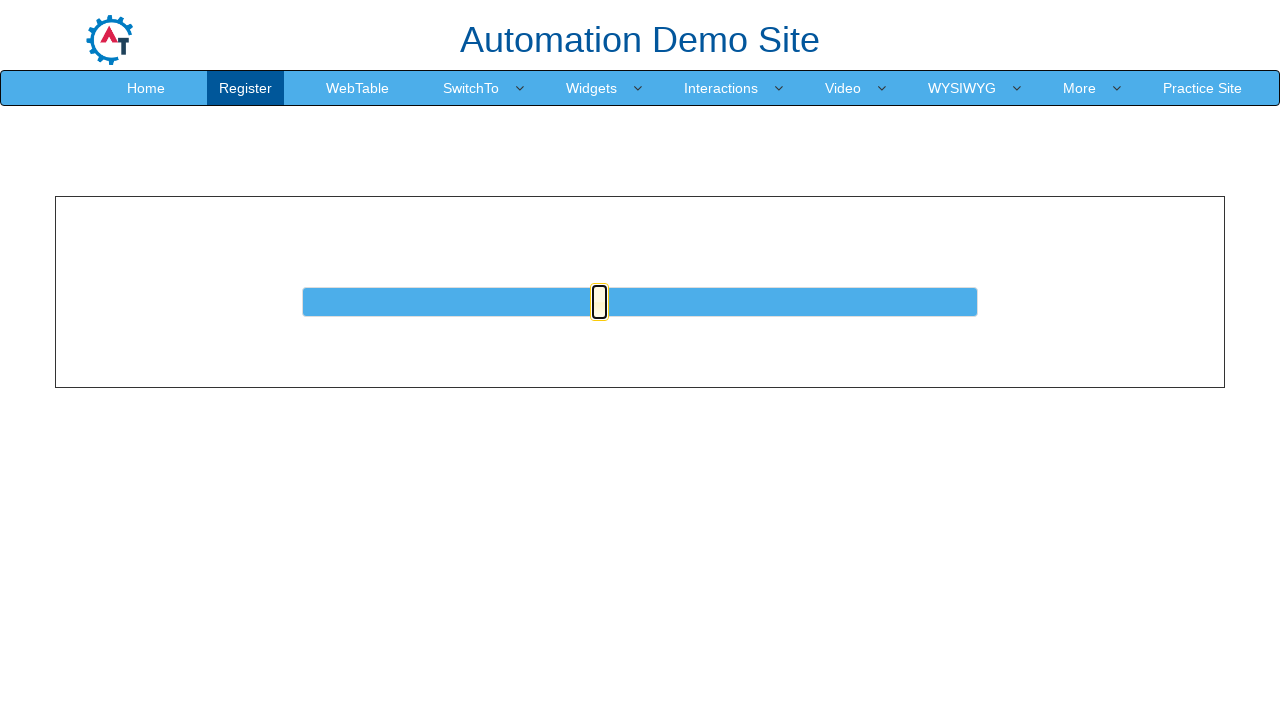

Waited 20ms for slider animation
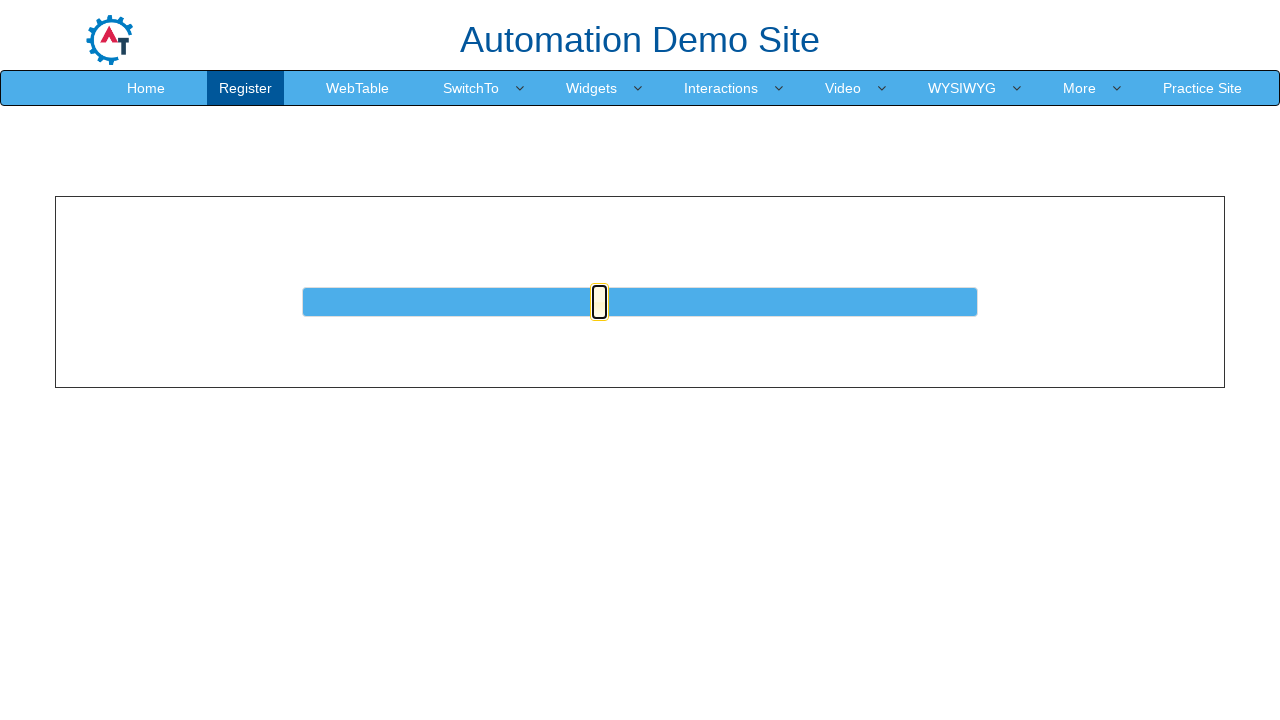

Pressed ArrowRight to move slider right (iteration 45/50) on #slider a
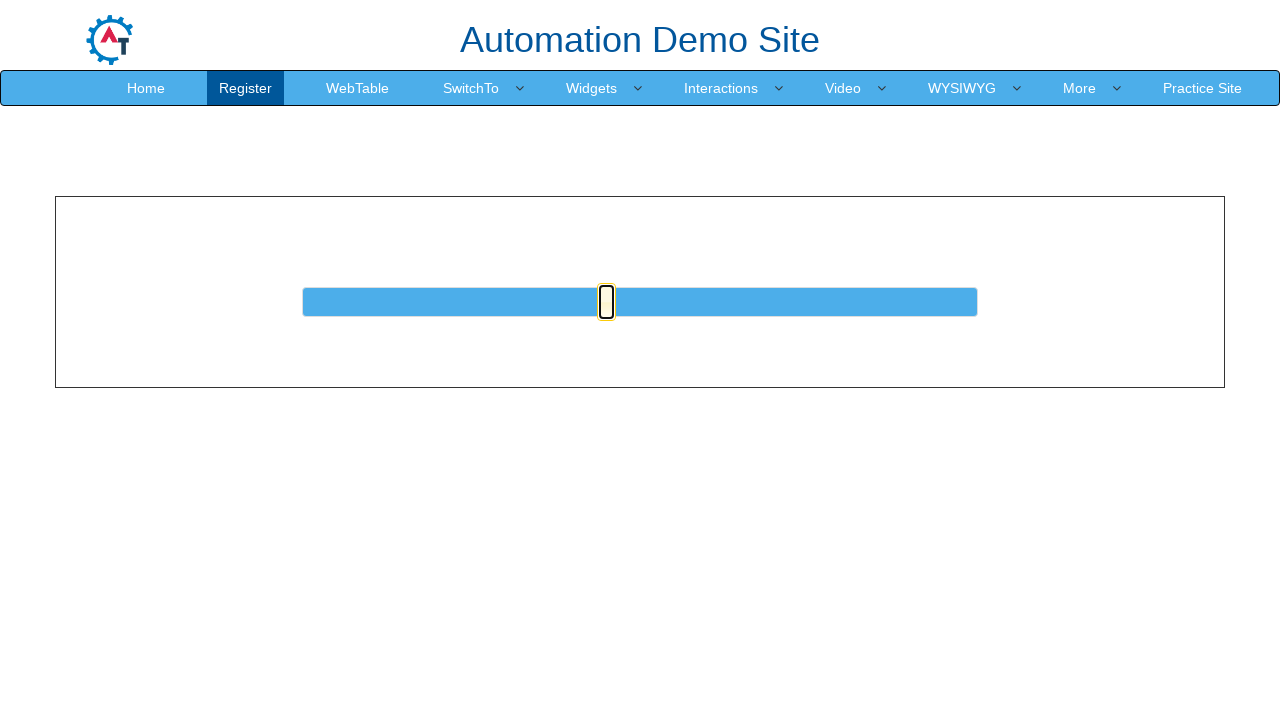

Waited 20ms for slider animation
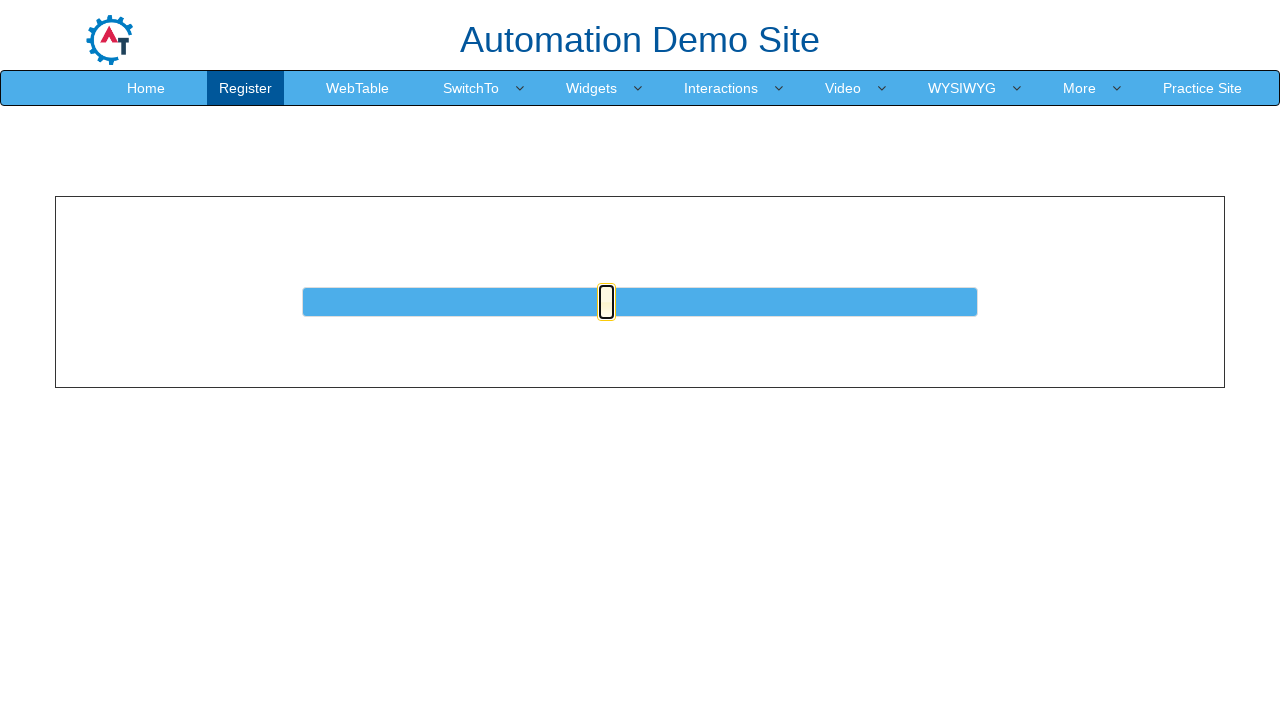

Pressed ArrowRight to move slider right (iteration 46/50) on #slider a
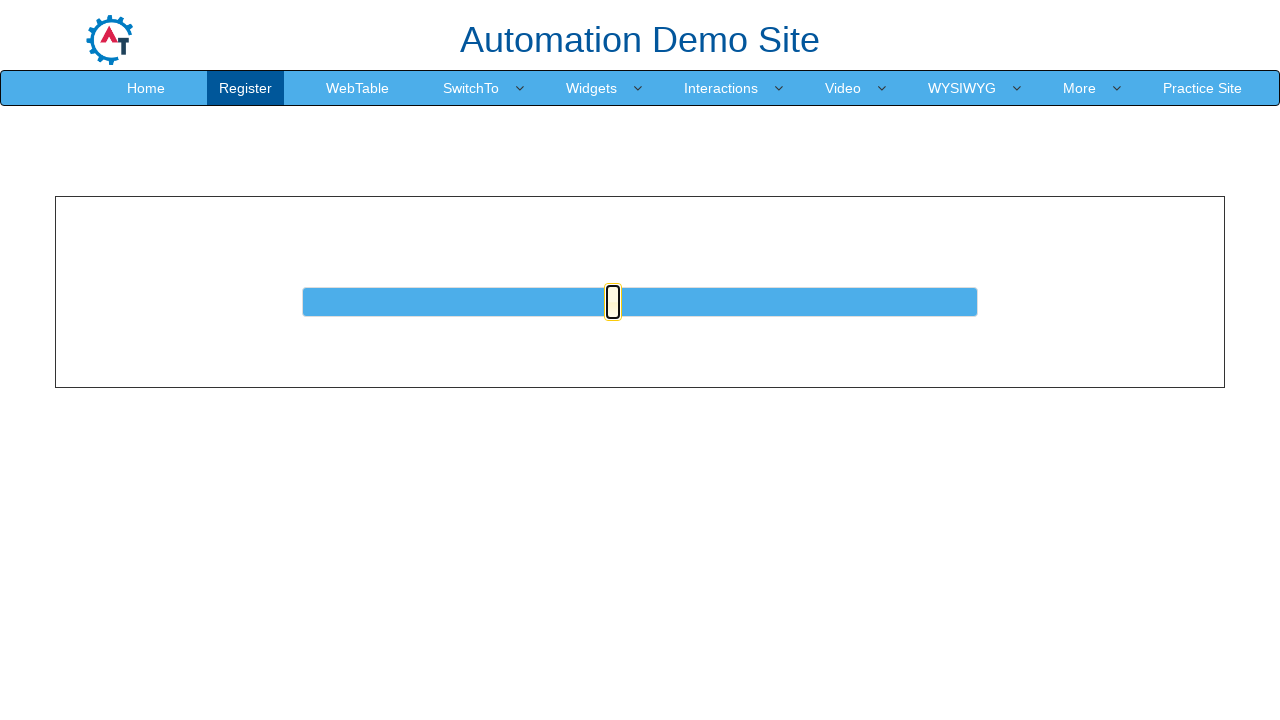

Waited 20ms for slider animation
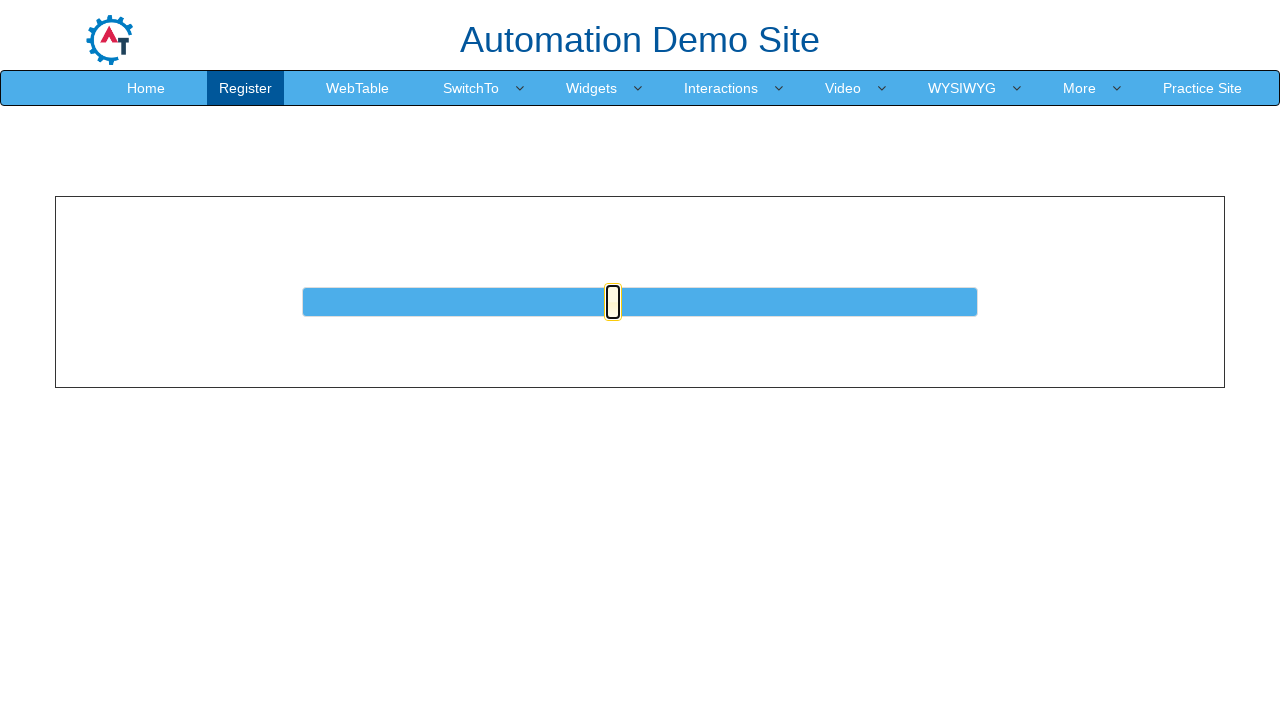

Pressed ArrowRight to move slider right (iteration 47/50) on #slider a
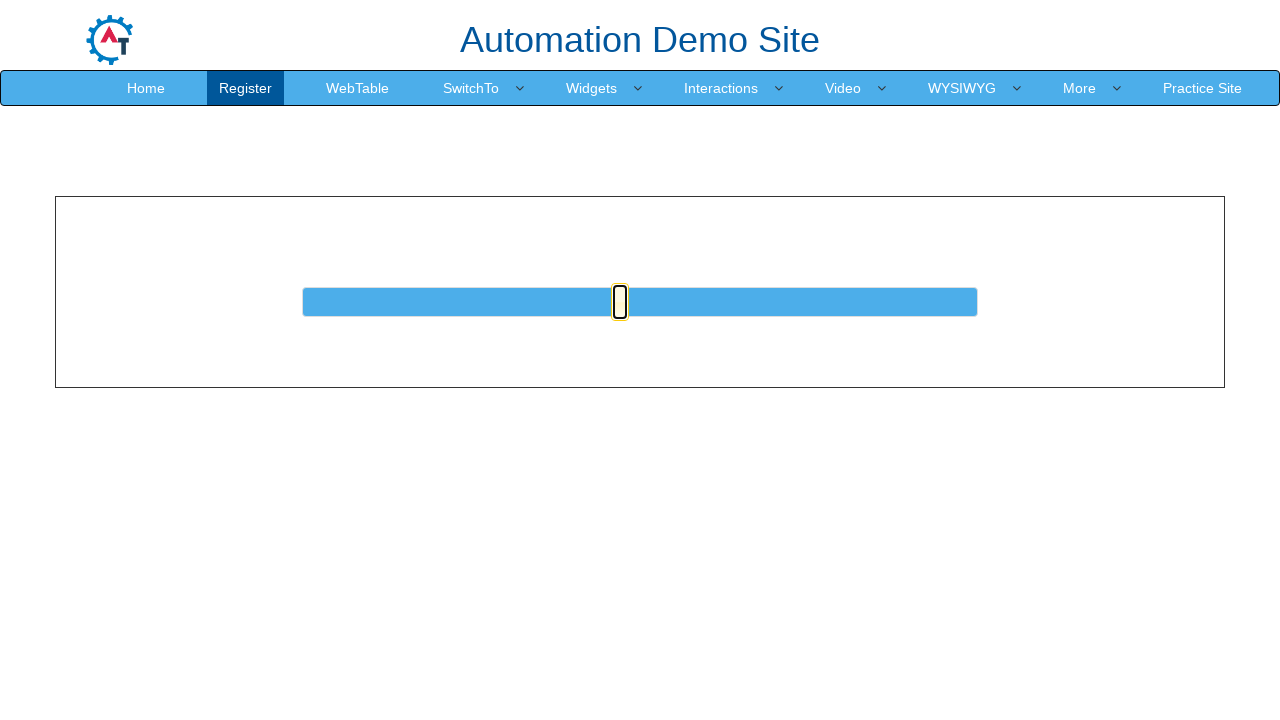

Waited 20ms for slider animation
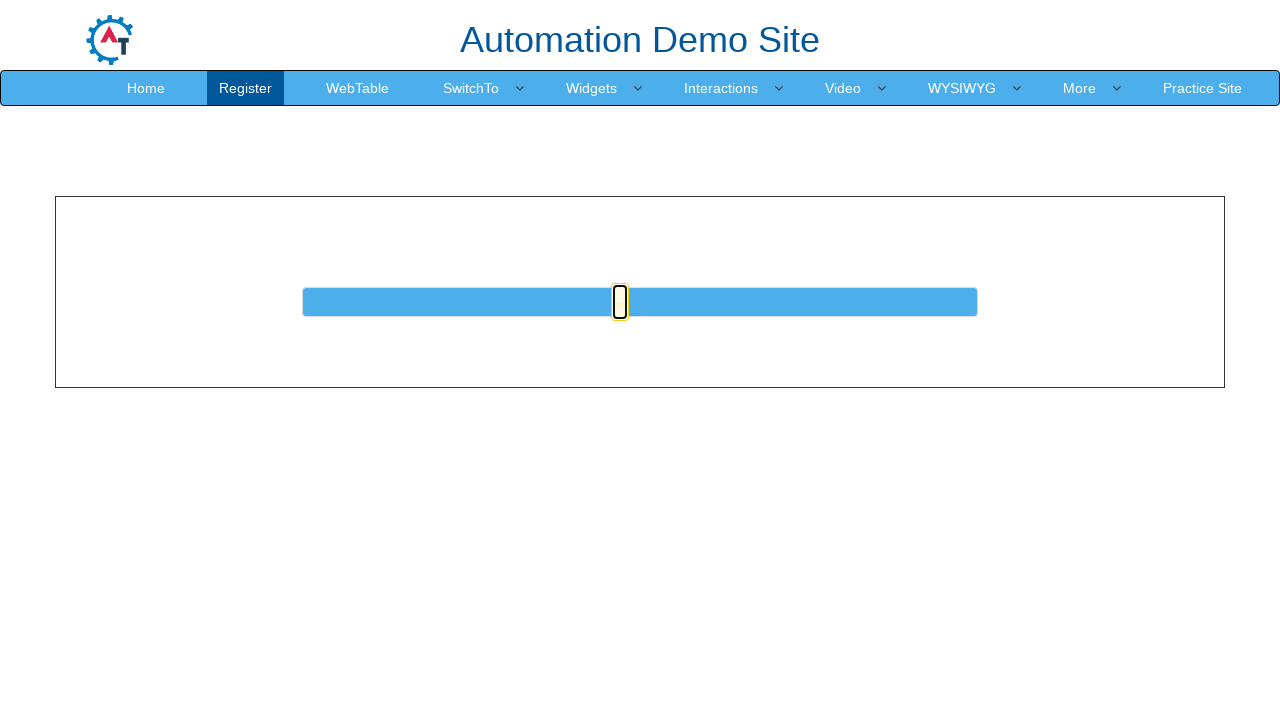

Pressed ArrowRight to move slider right (iteration 48/50) on #slider a
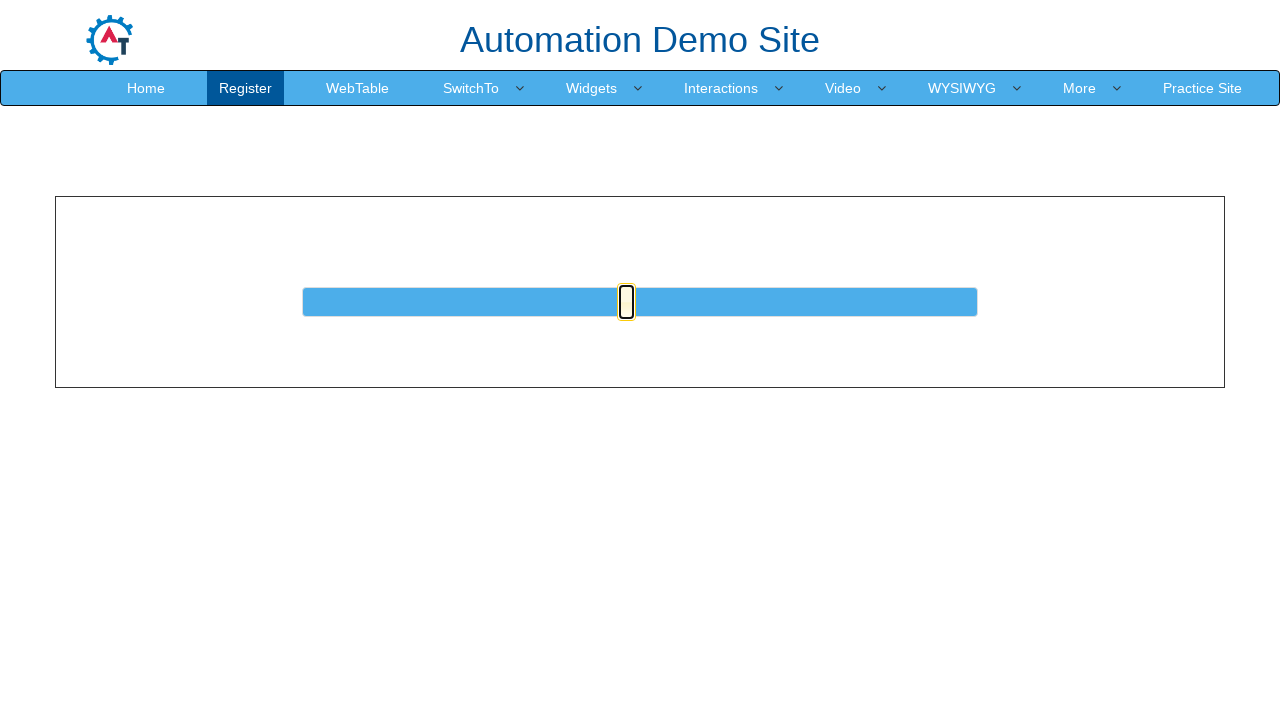

Waited 20ms for slider animation
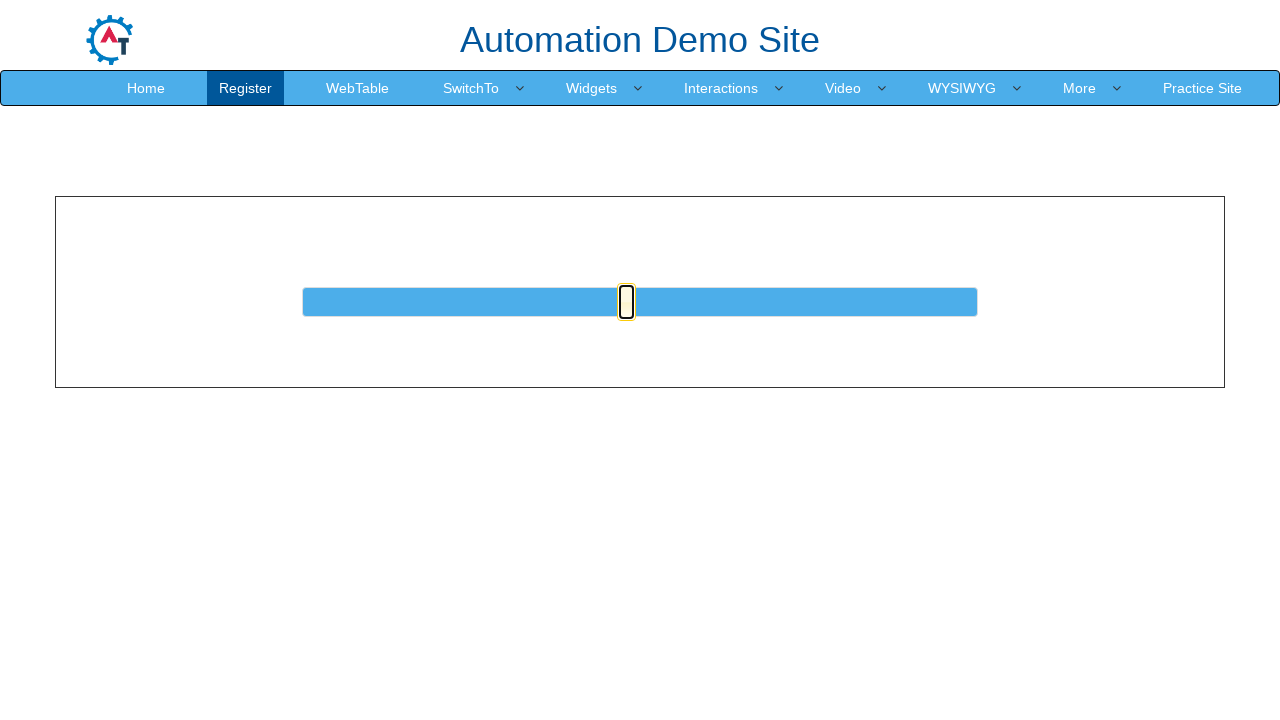

Pressed ArrowRight to move slider right (iteration 49/50) on #slider a
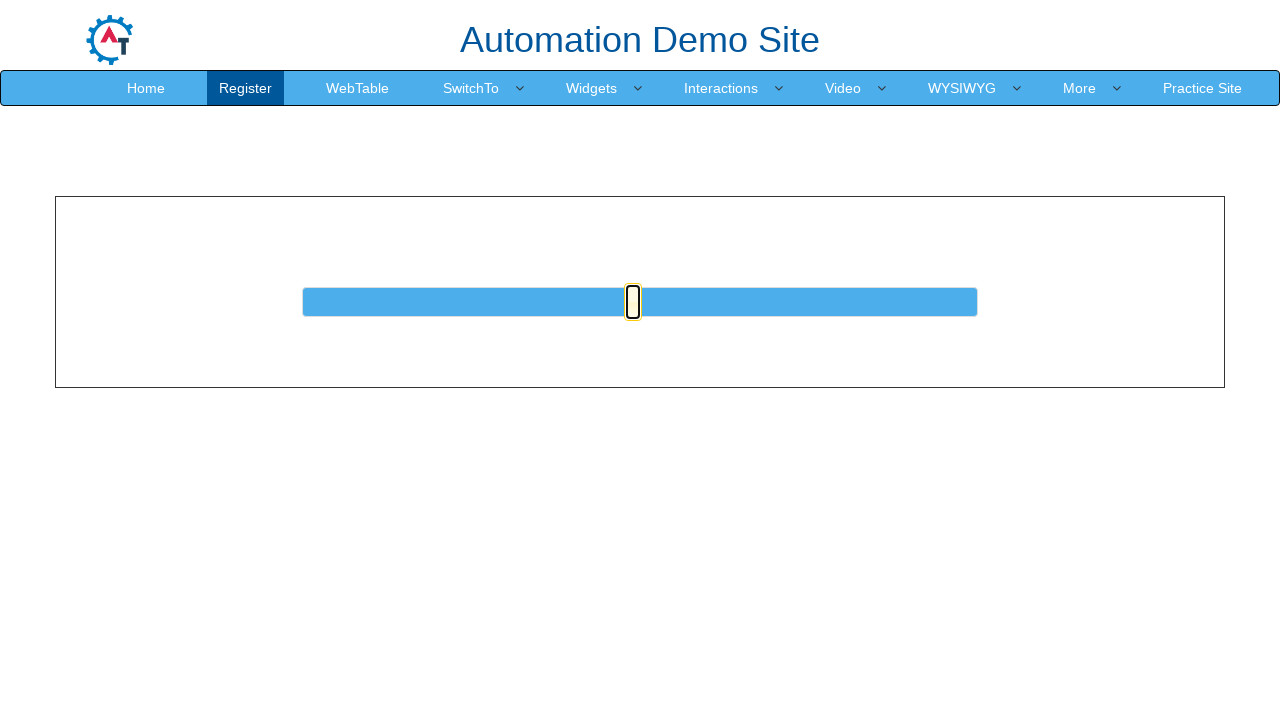

Waited 20ms for slider animation
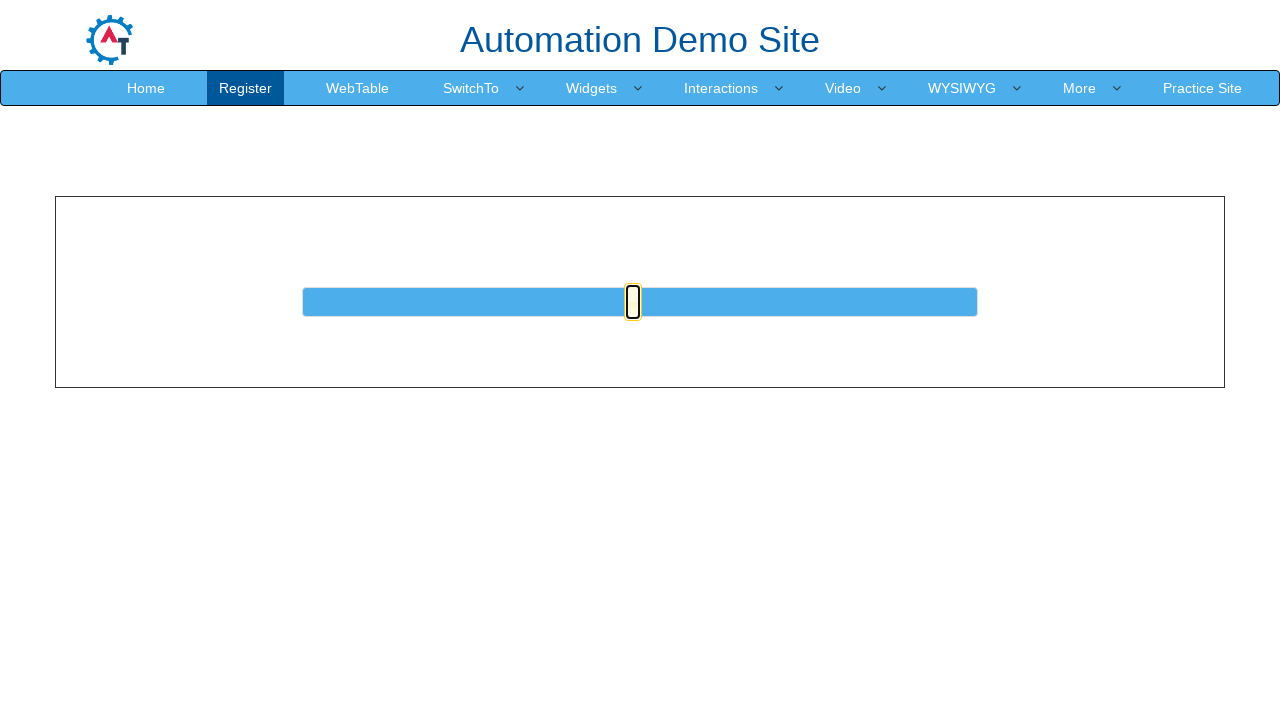

Pressed ArrowRight to move slider right (iteration 50/50) on #slider a
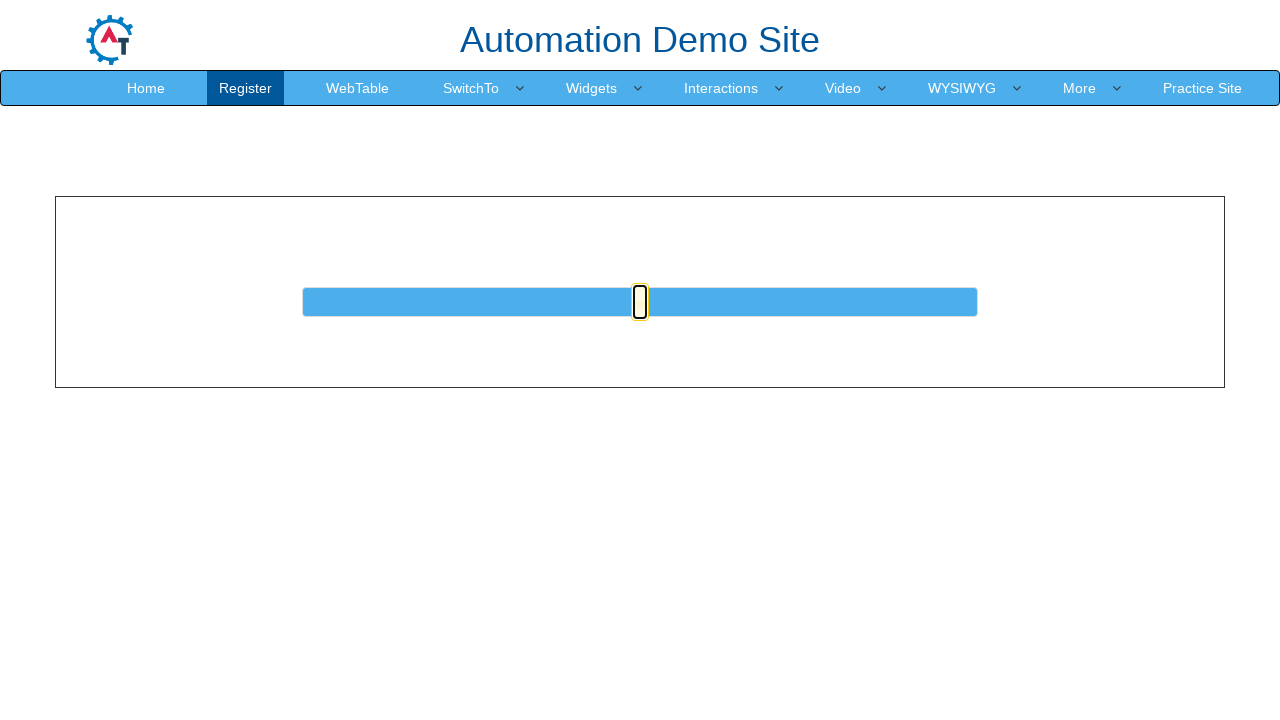

Waited 20ms for slider animation
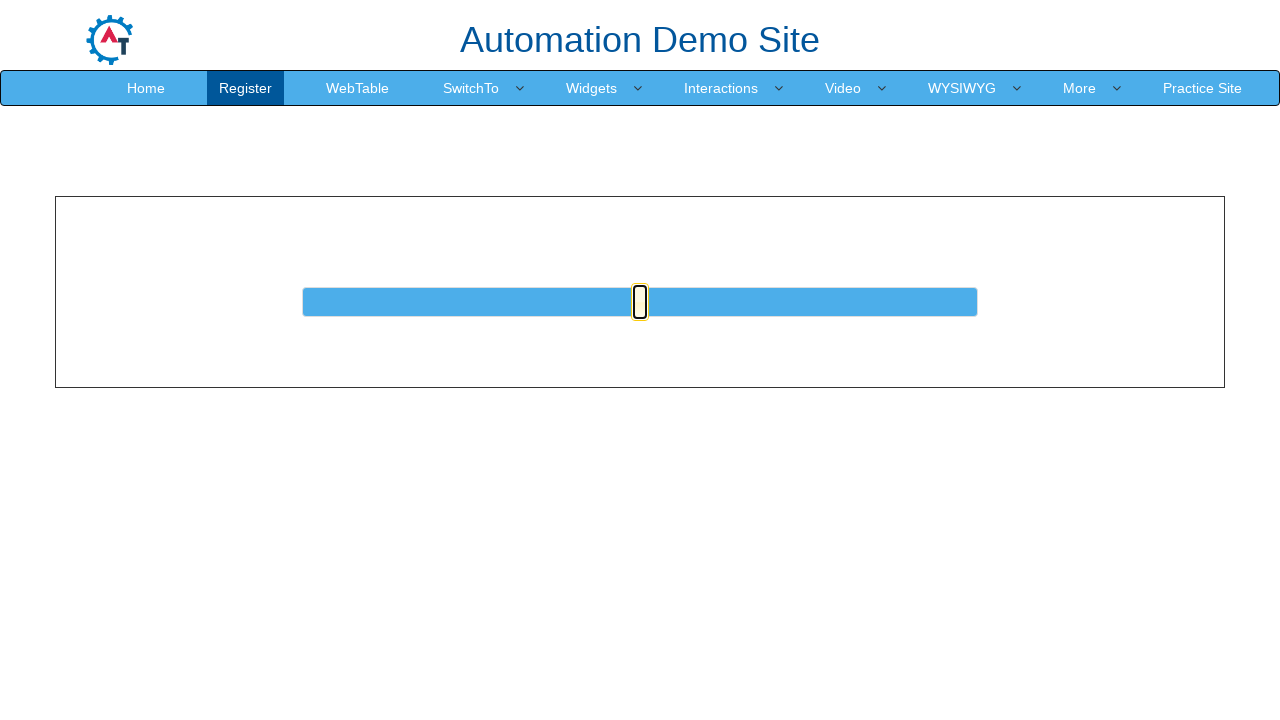

Waited 500ms to observe final slider result
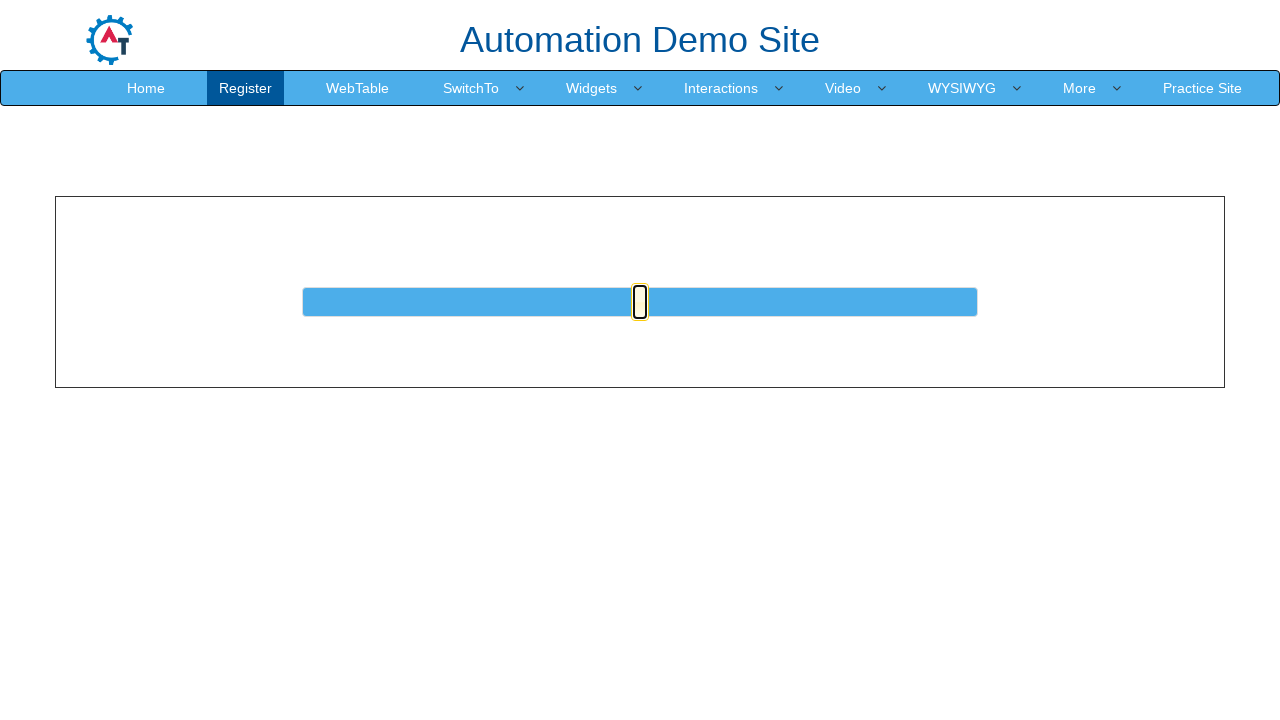

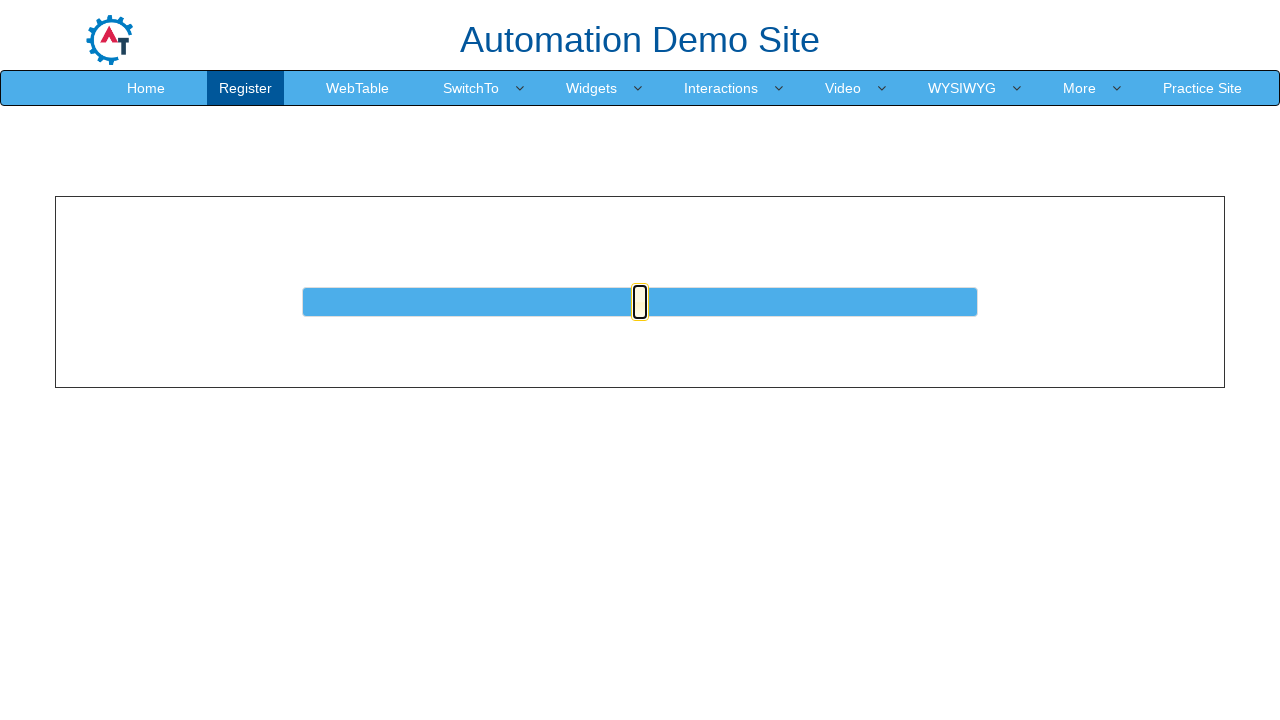